Tests filling out a large form by entering the same text into all input fields and submitting the form

Starting URL: http://suninjuly.github.io/huge_form.html

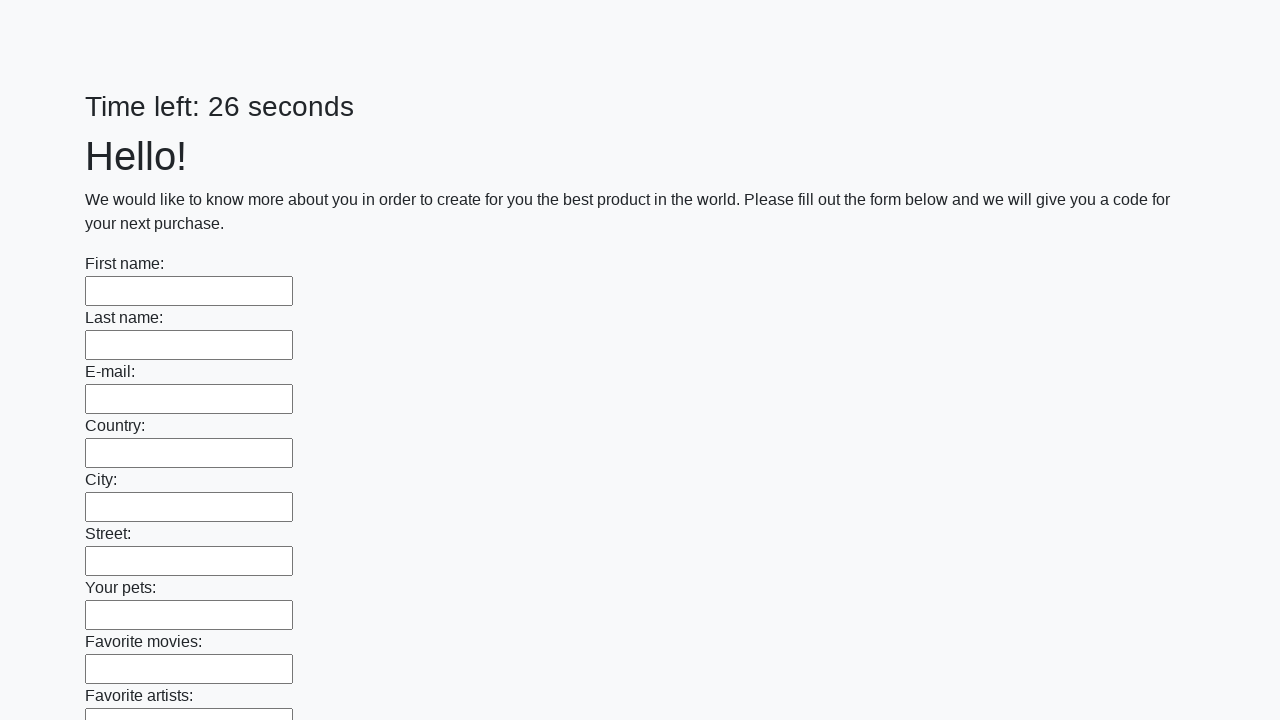

Located all input fields on the form
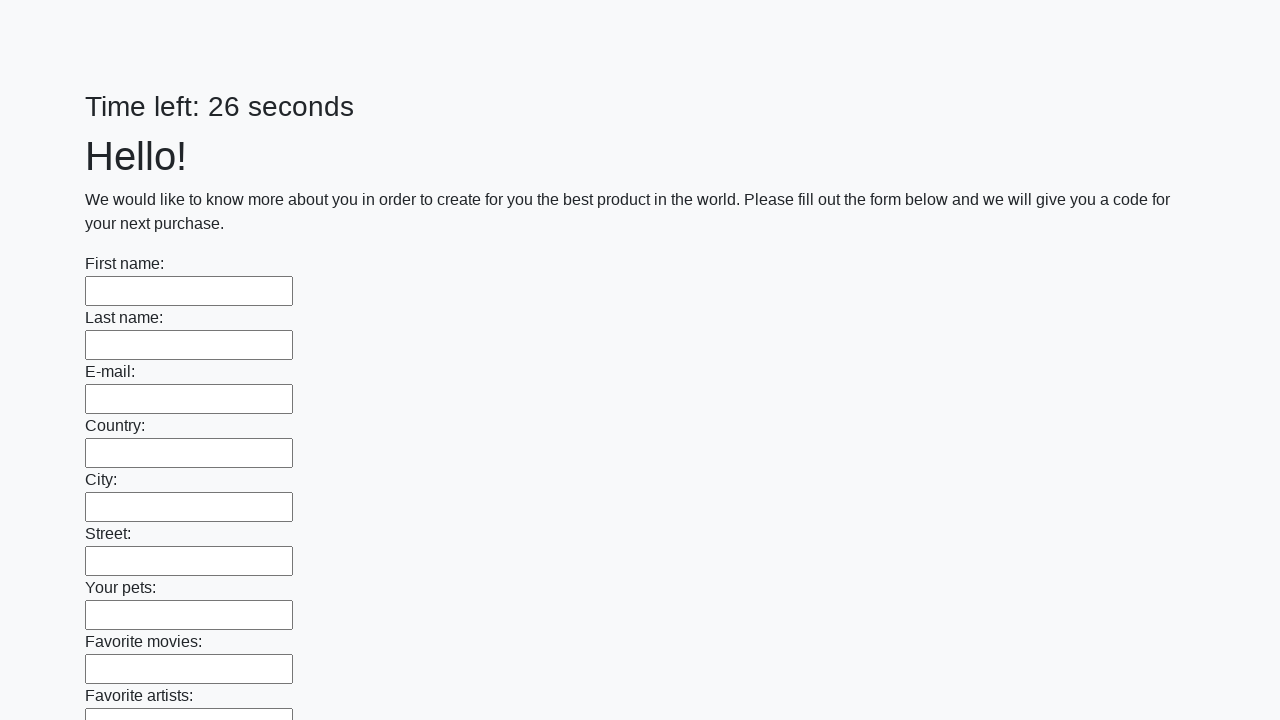

Filled an input field with 'Test Answer 123' on input >> nth=0
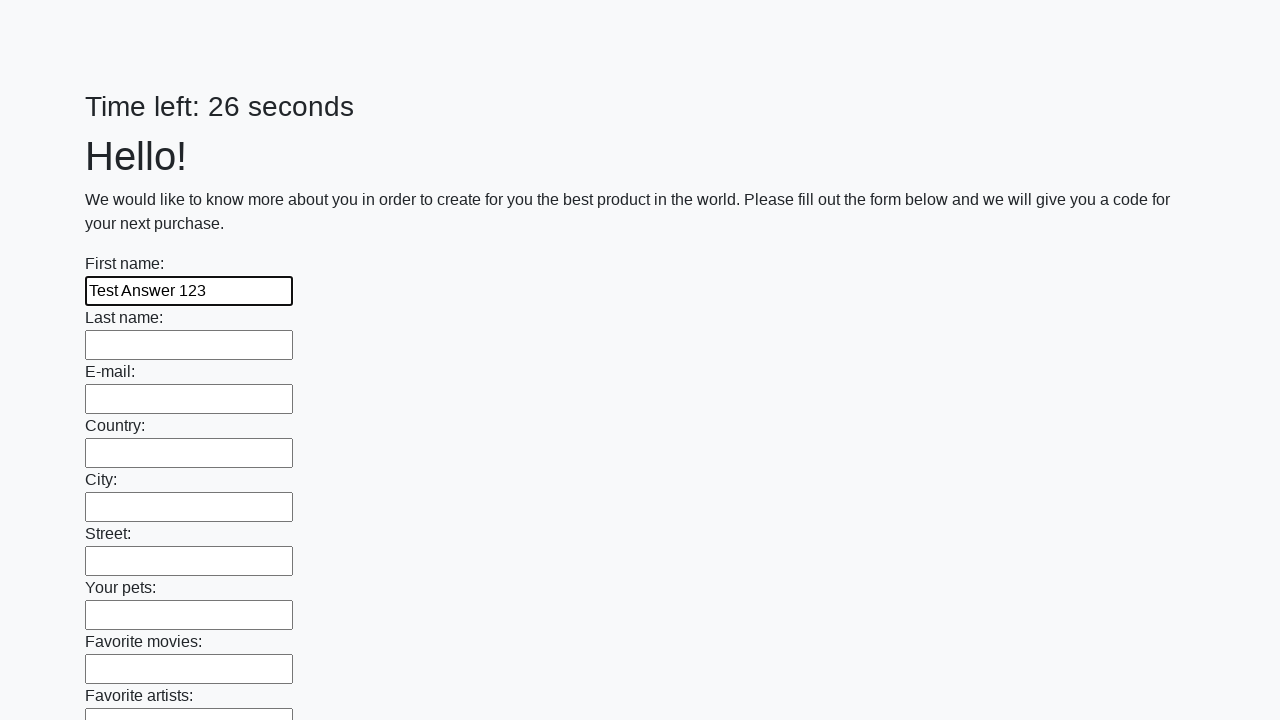

Filled an input field with 'Test Answer 123' on input >> nth=1
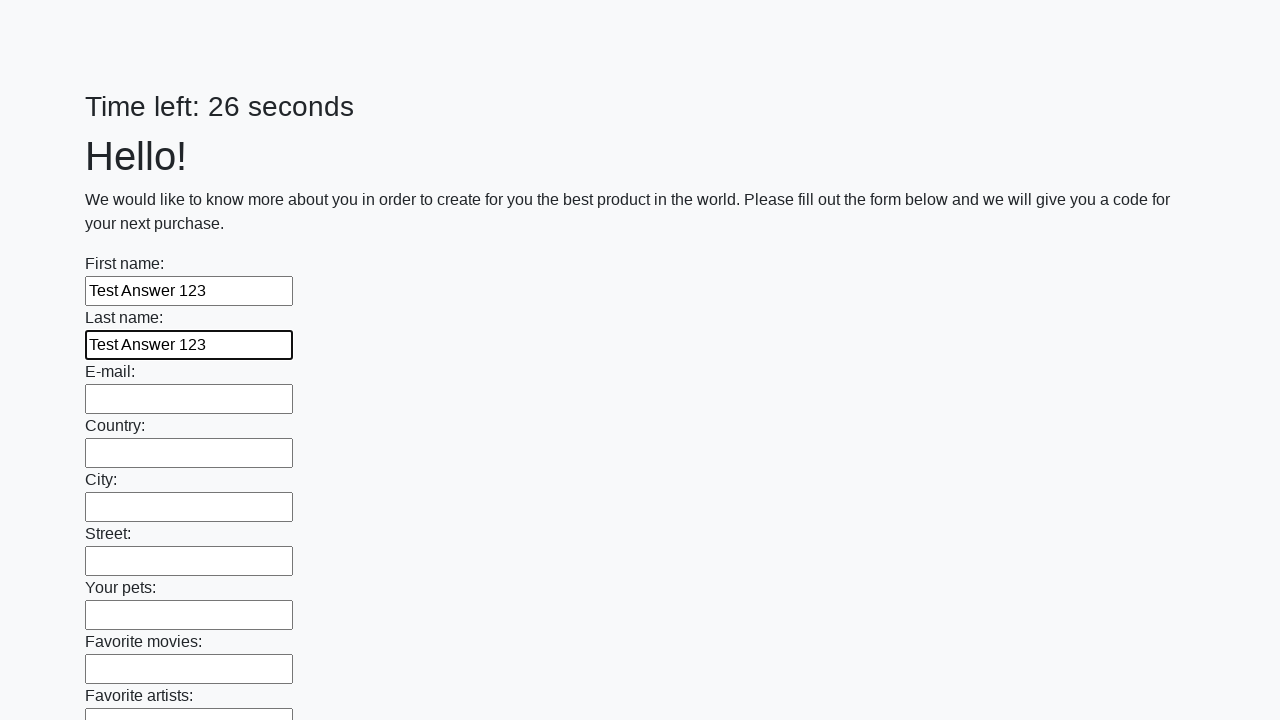

Filled an input field with 'Test Answer 123' on input >> nth=2
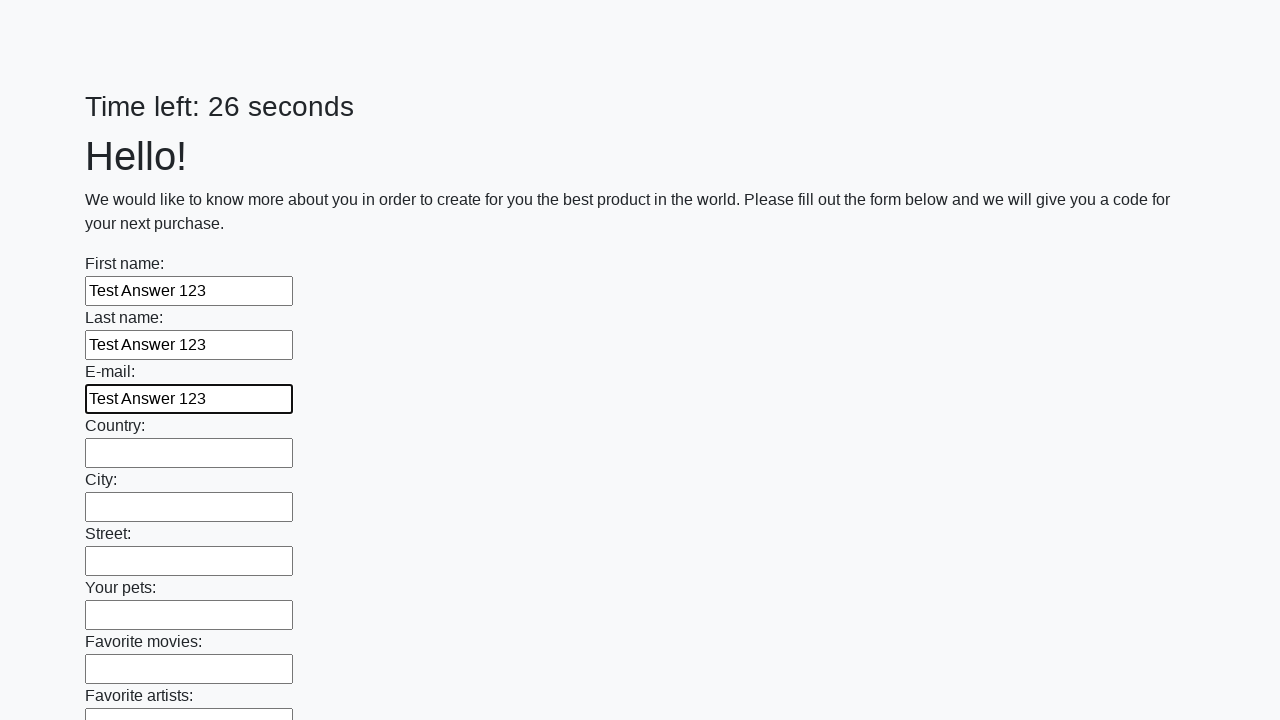

Filled an input field with 'Test Answer 123' on input >> nth=3
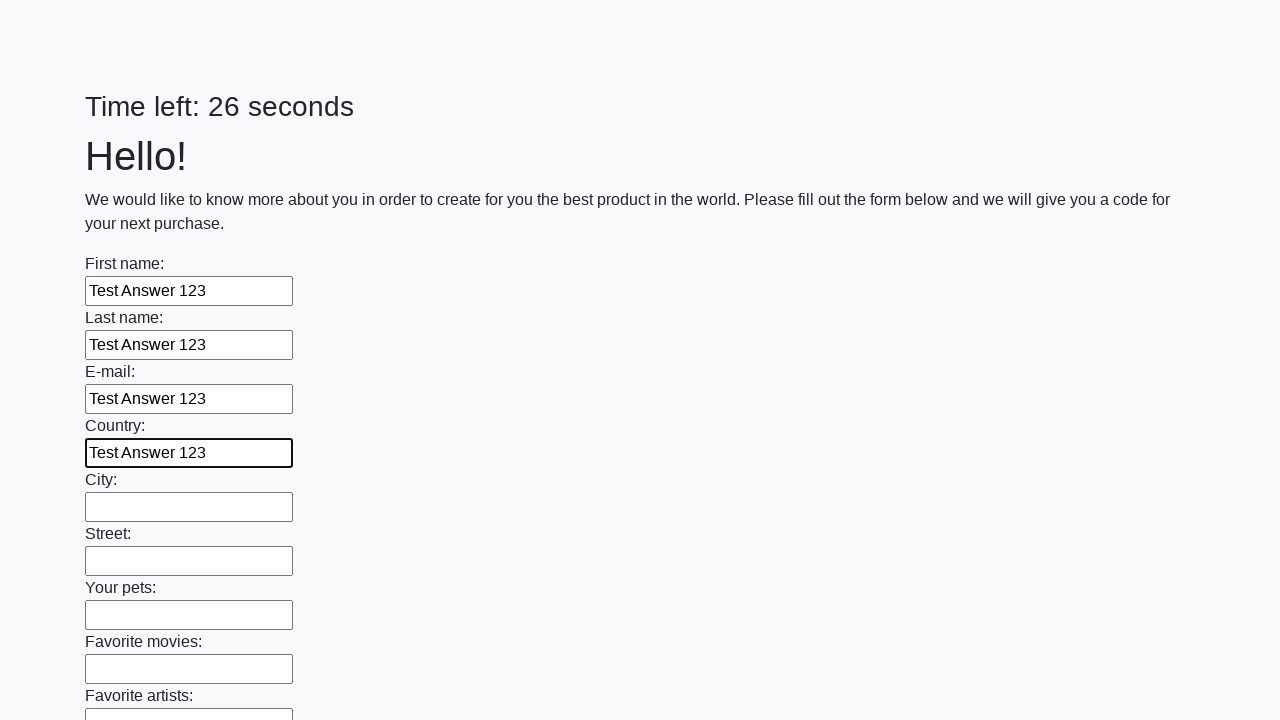

Filled an input field with 'Test Answer 123' on input >> nth=4
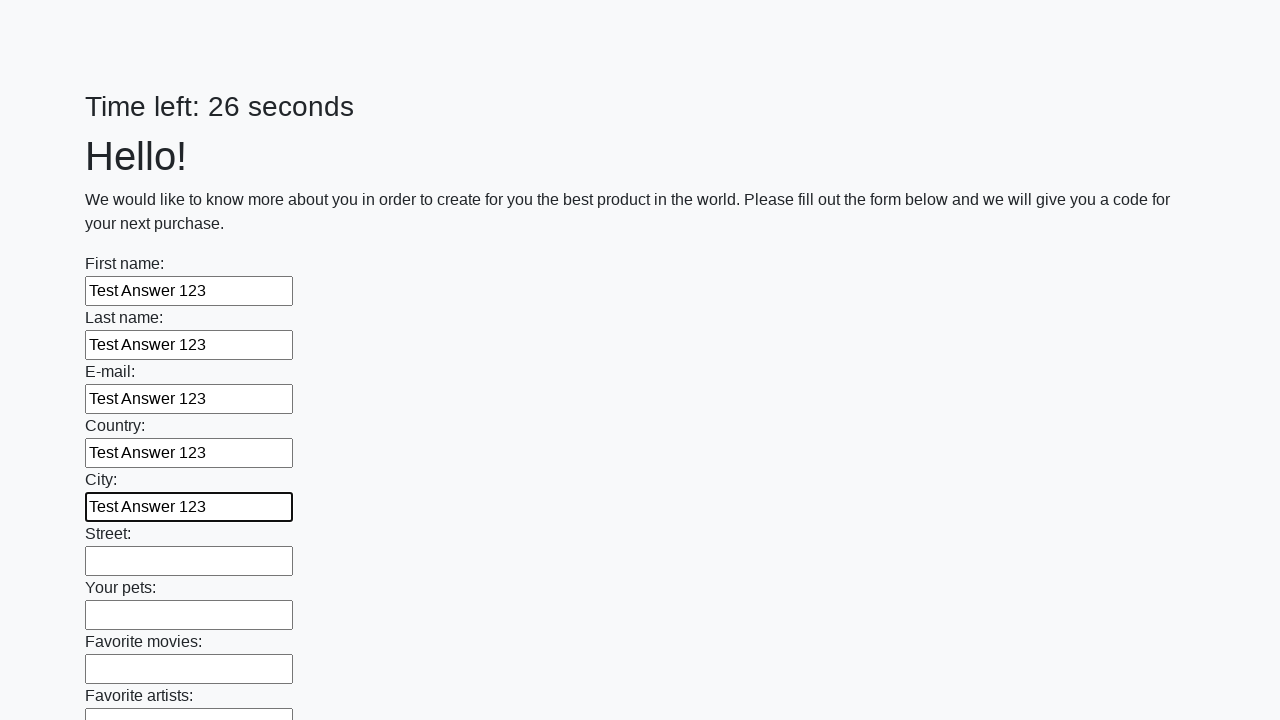

Filled an input field with 'Test Answer 123' on input >> nth=5
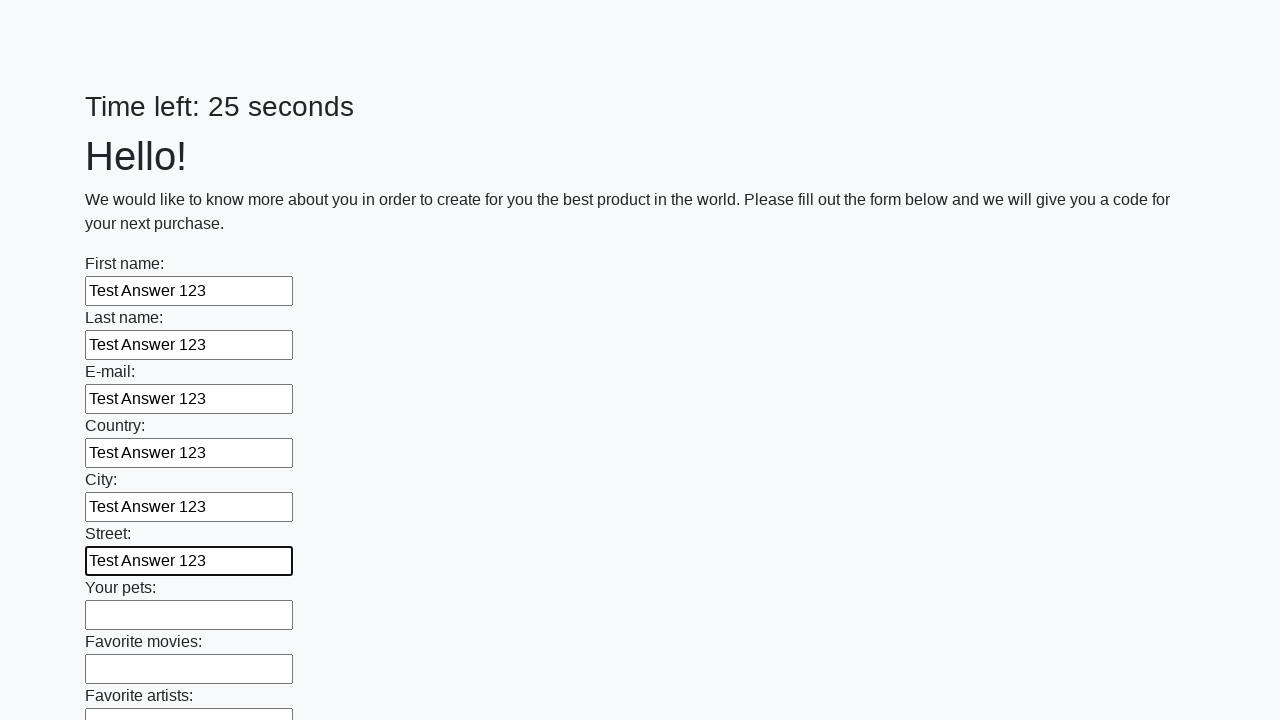

Filled an input field with 'Test Answer 123' on input >> nth=6
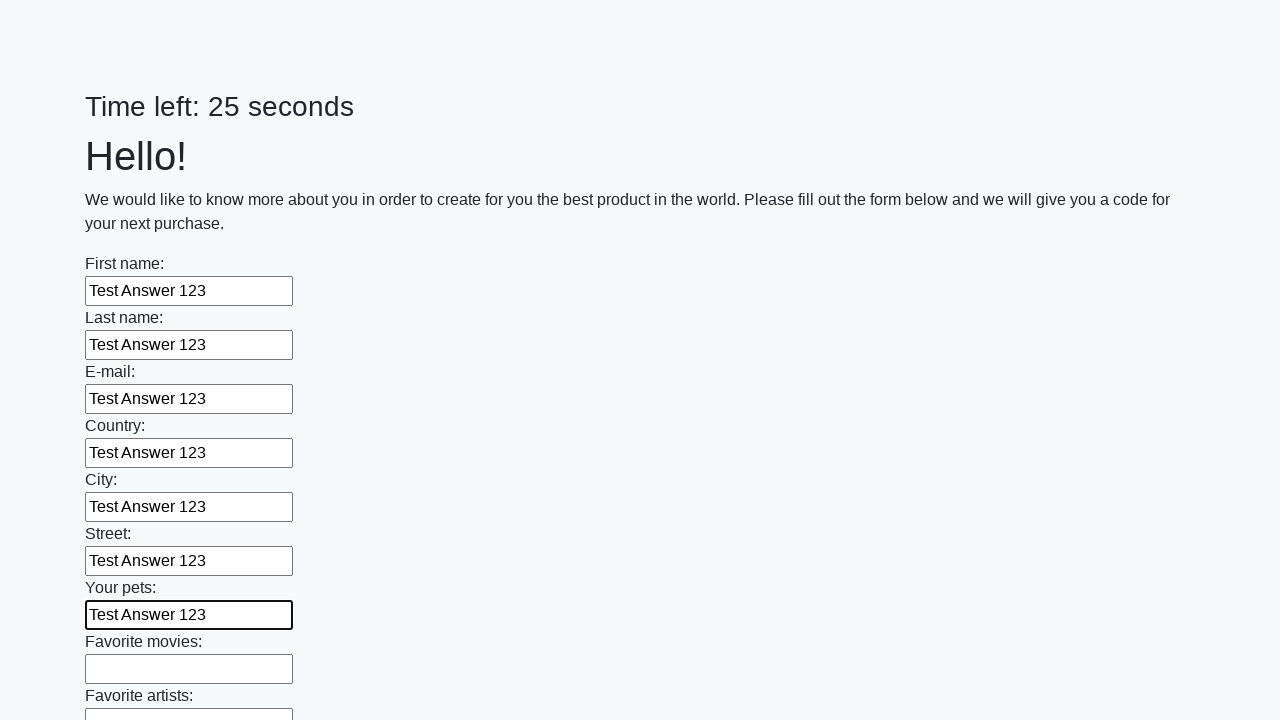

Filled an input field with 'Test Answer 123' on input >> nth=7
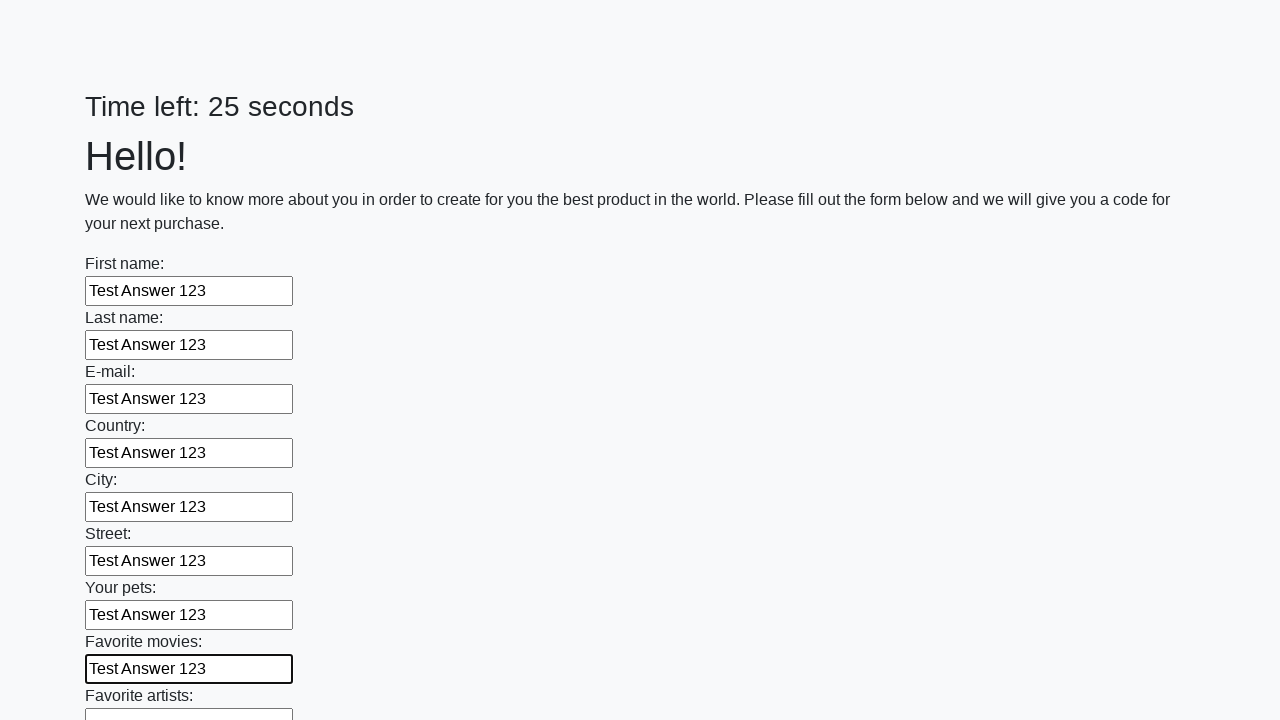

Filled an input field with 'Test Answer 123' on input >> nth=8
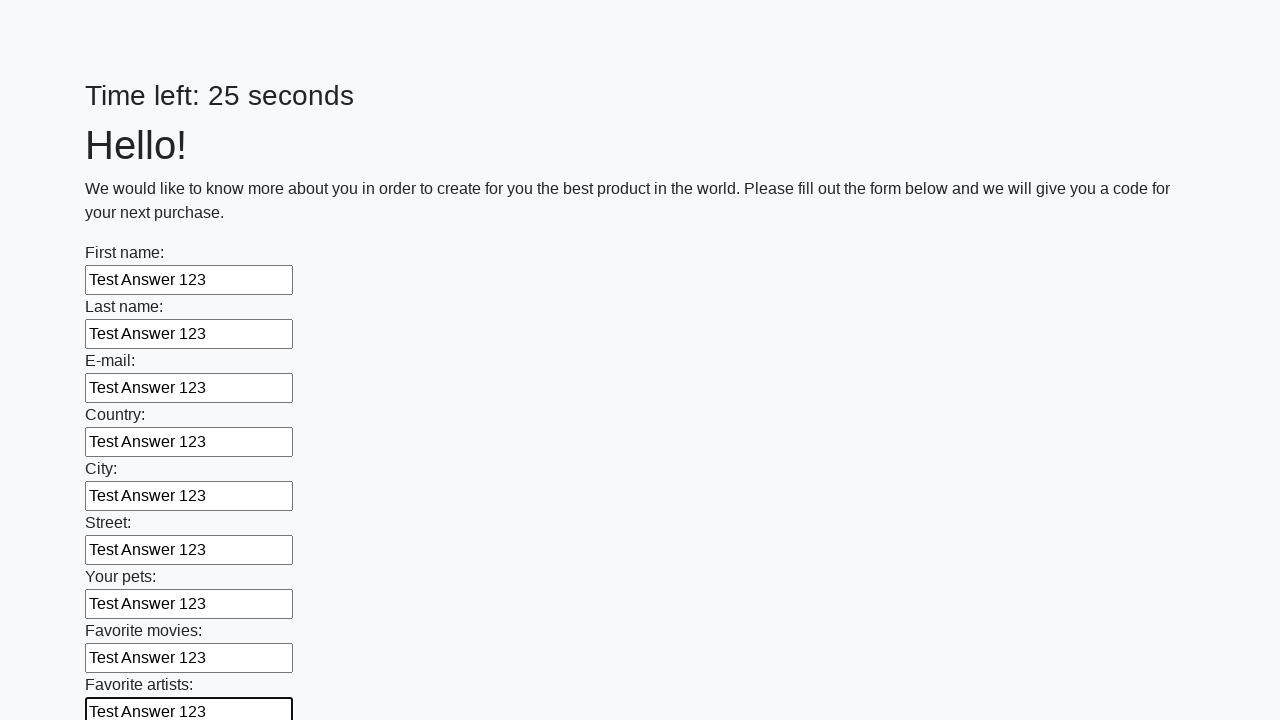

Filled an input field with 'Test Answer 123' on input >> nth=9
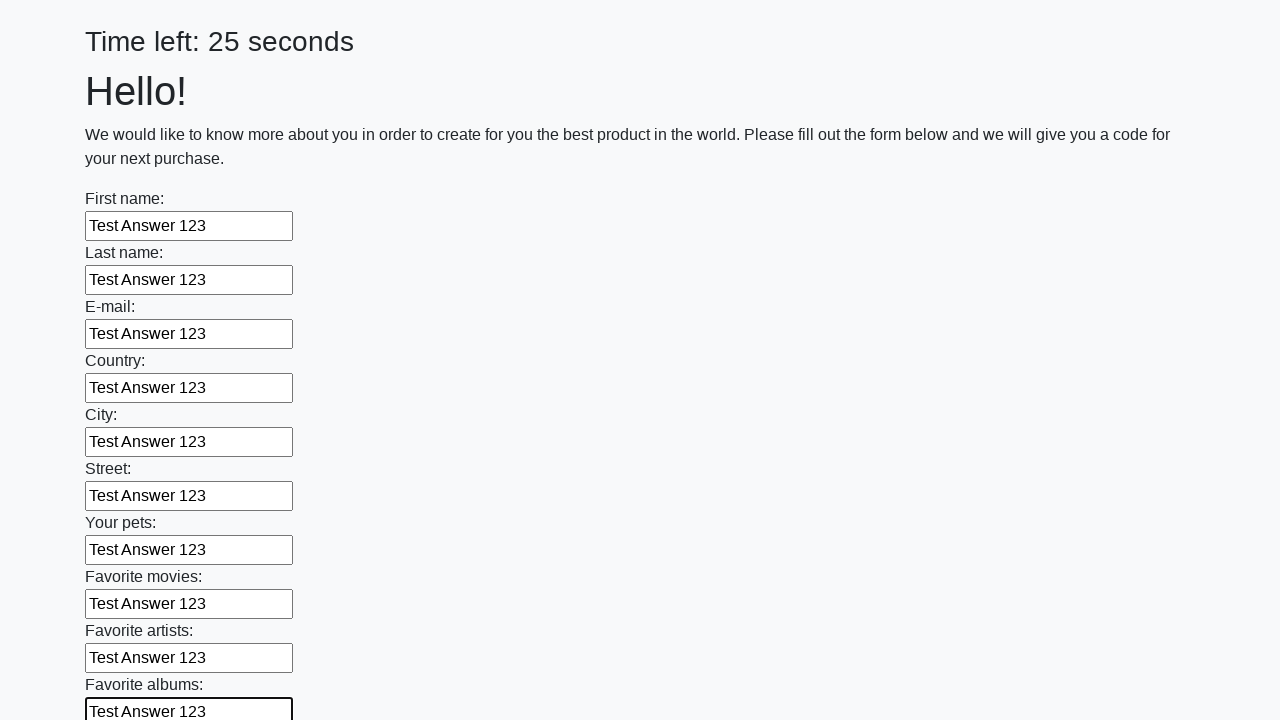

Filled an input field with 'Test Answer 123' on input >> nth=10
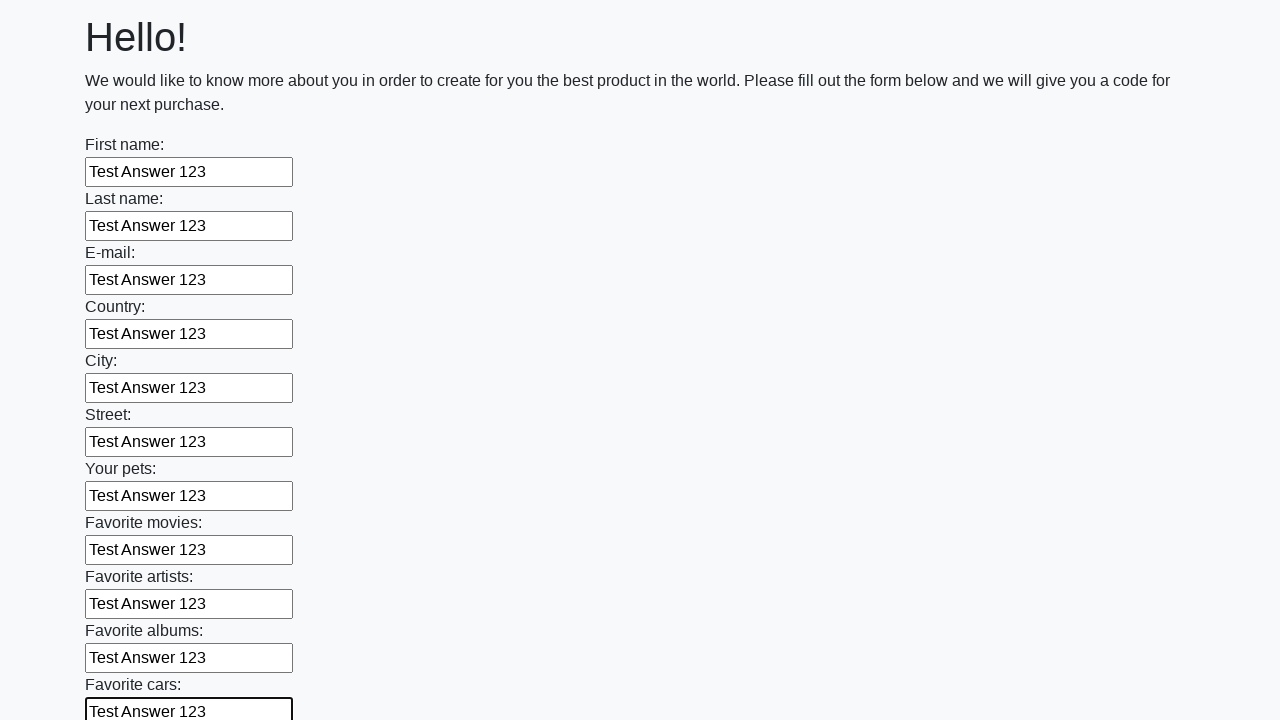

Filled an input field with 'Test Answer 123' on input >> nth=11
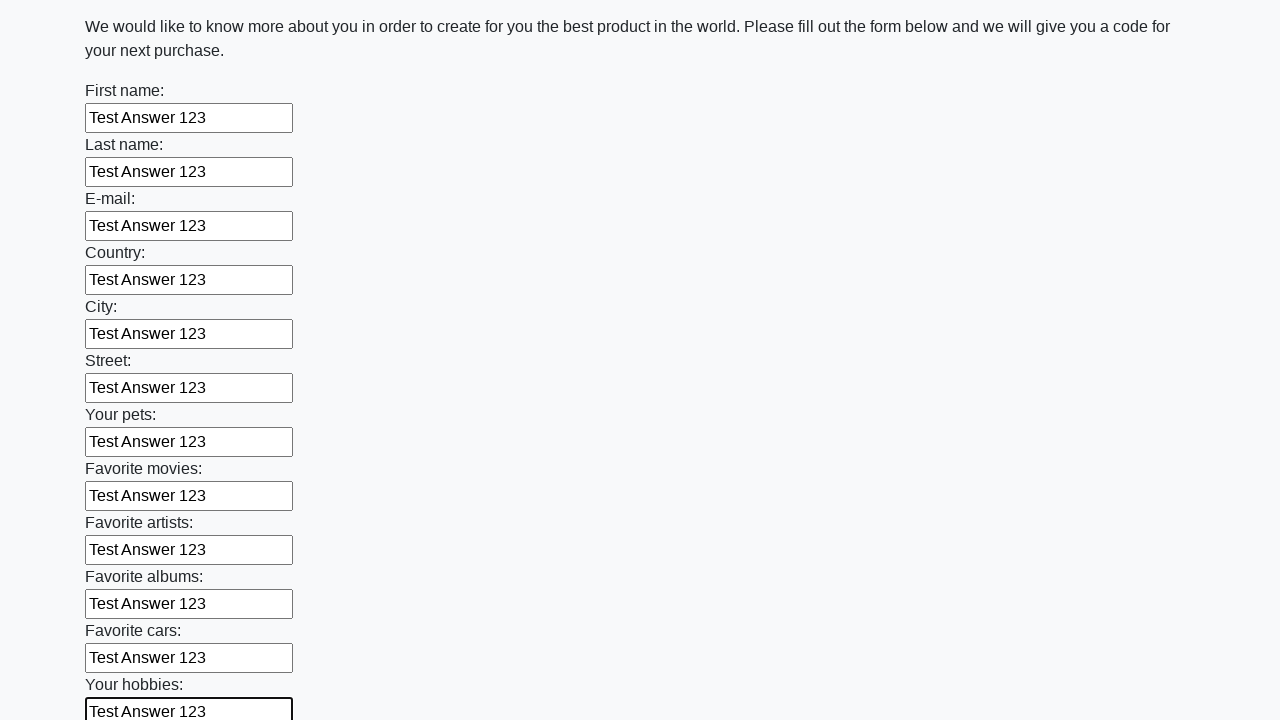

Filled an input field with 'Test Answer 123' on input >> nth=12
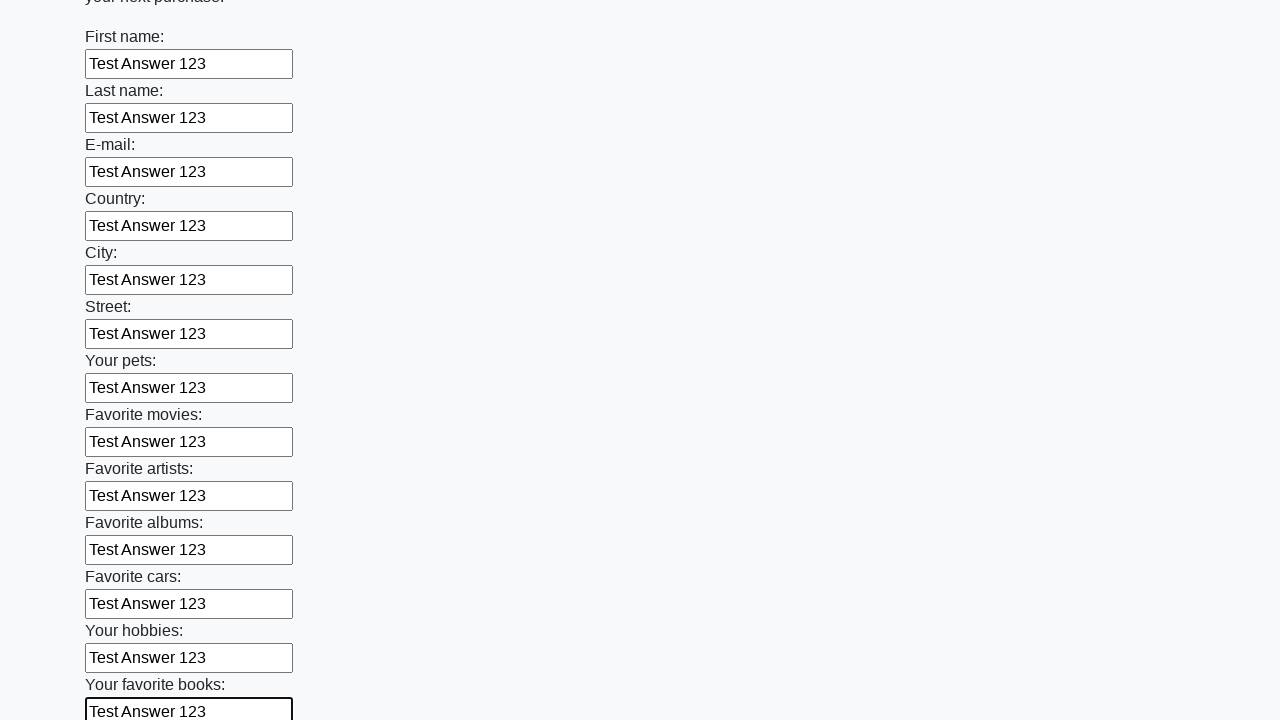

Filled an input field with 'Test Answer 123' on input >> nth=13
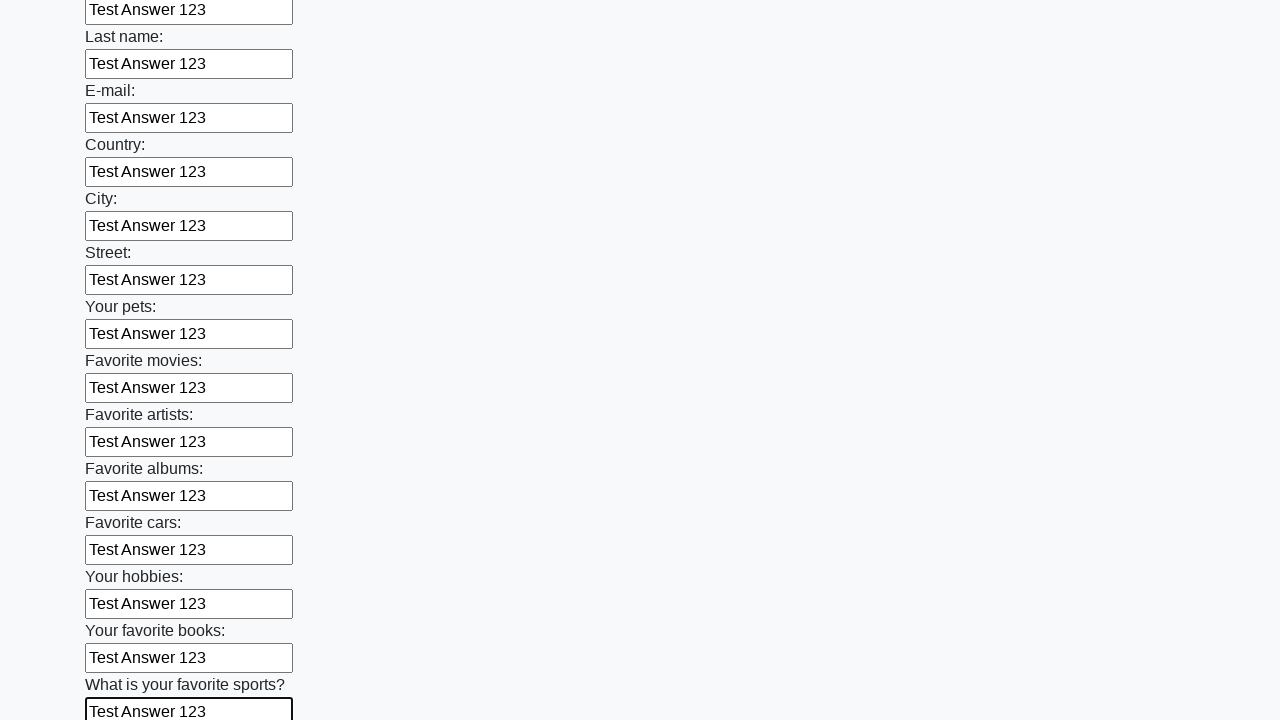

Filled an input field with 'Test Answer 123' on input >> nth=14
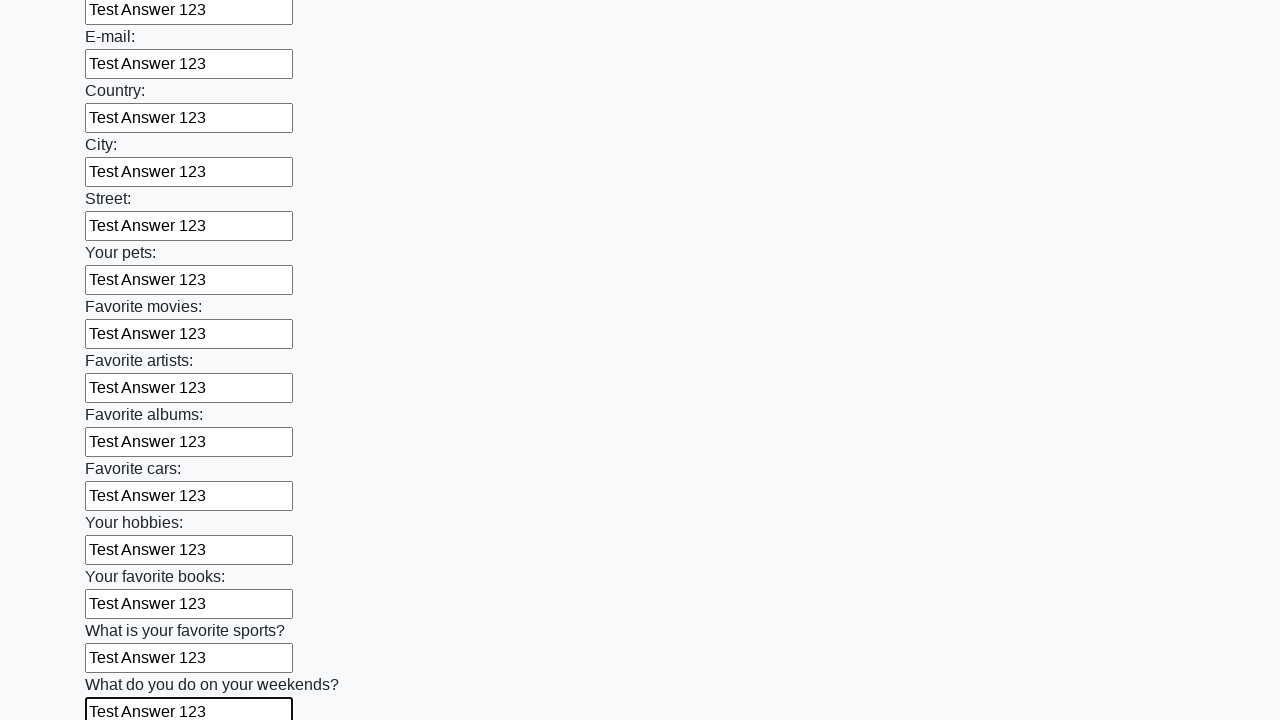

Filled an input field with 'Test Answer 123' on input >> nth=15
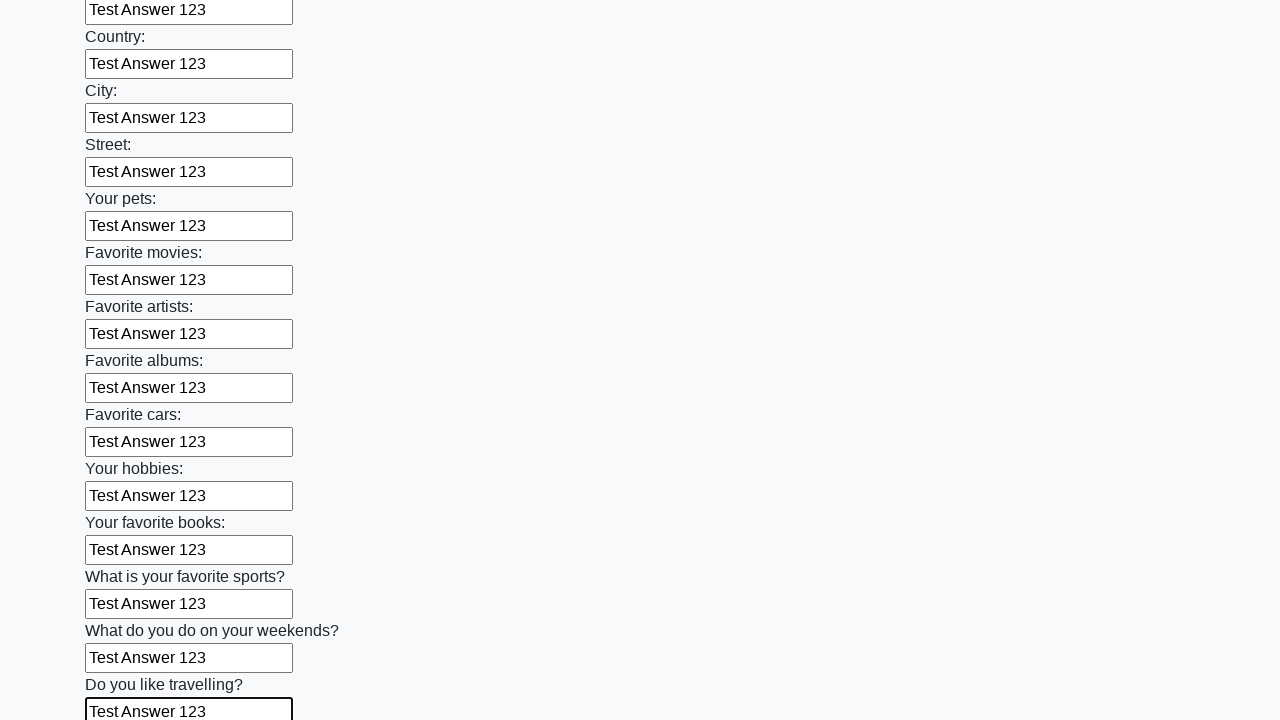

Filled an input field with 'Test Answer 123' on input >> nth=16
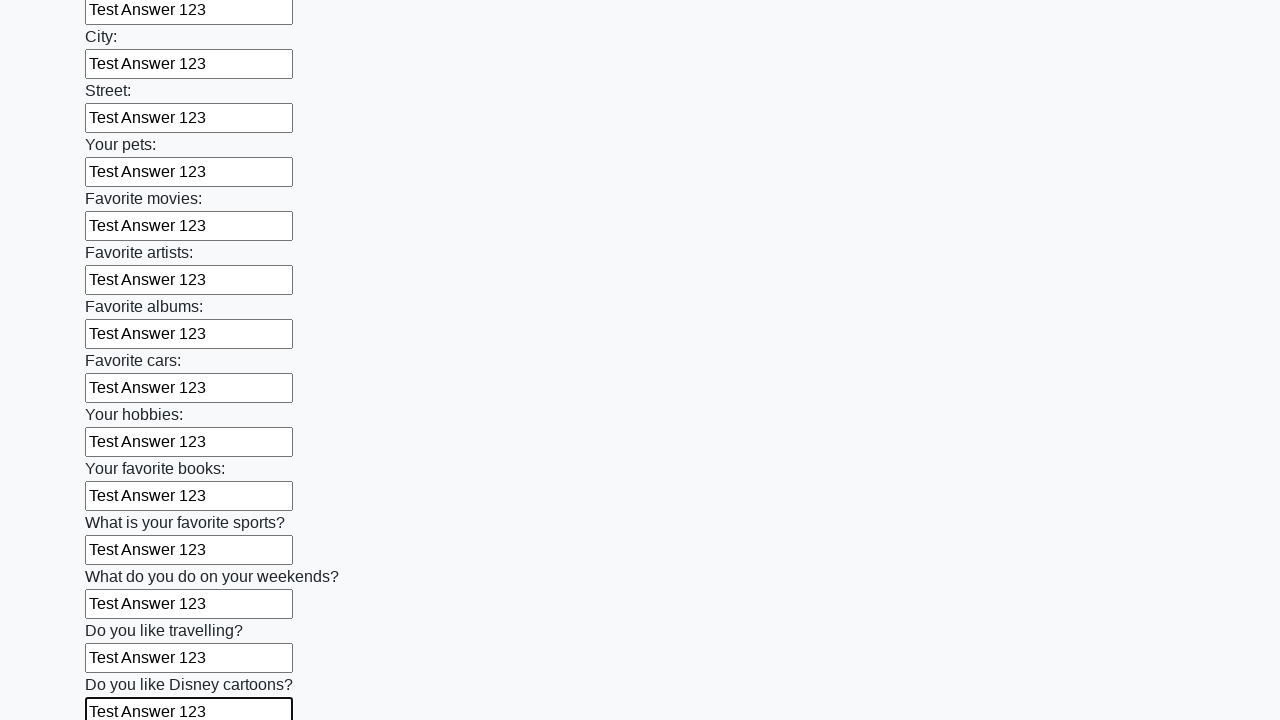

Filled an input field with 'Test Answer 123' on input >> nth=17
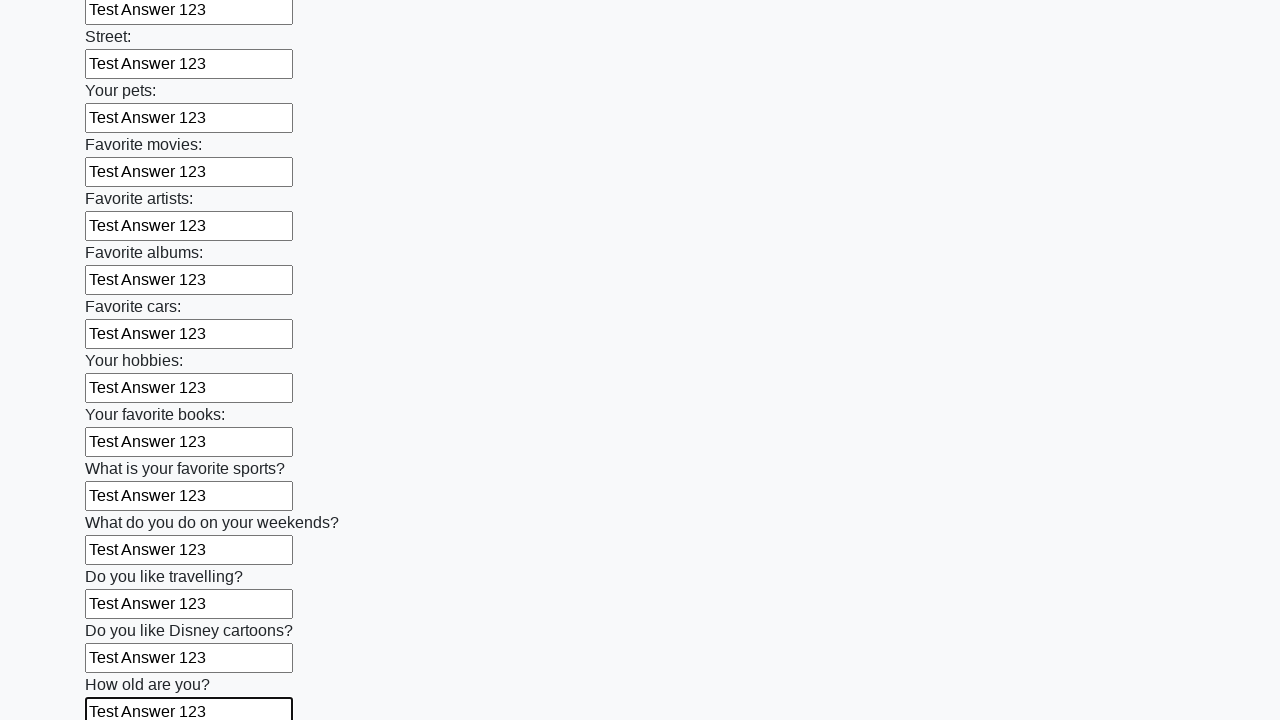

Filled an input field with 'Test Answer 123' on input >> nth=18
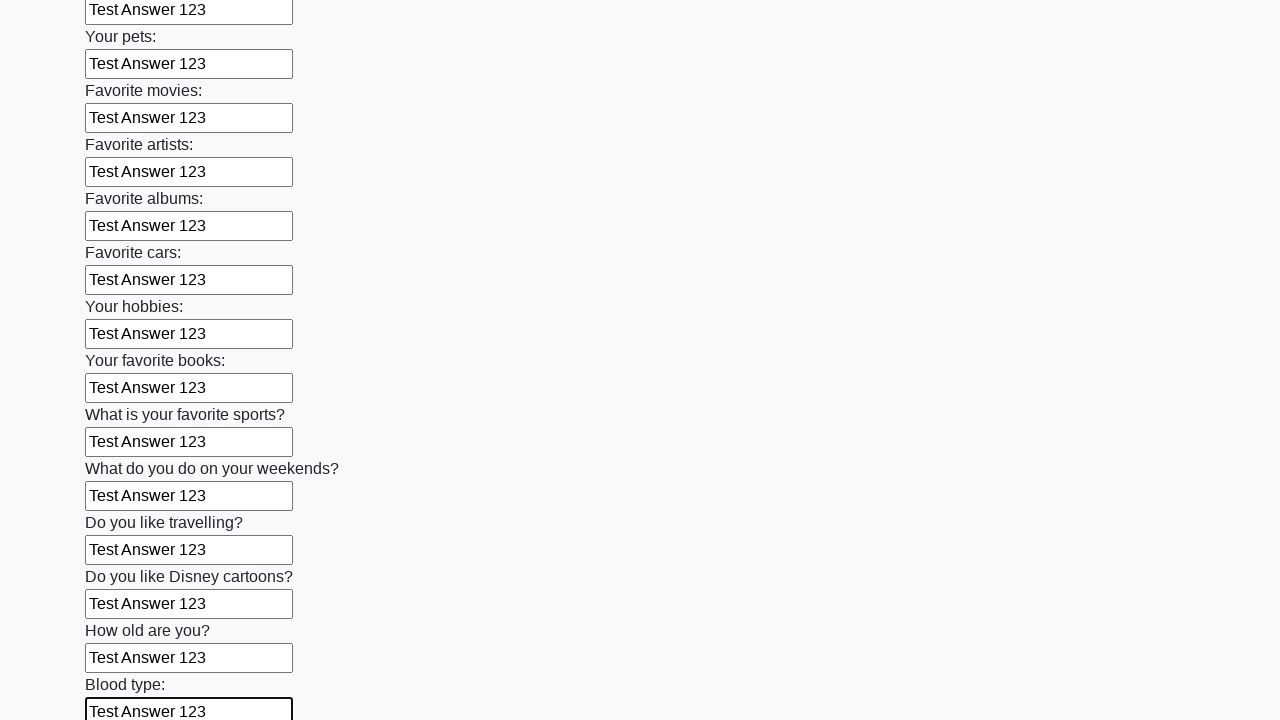

Filled an input field with 'Test Answer 123' on input >> nth=19
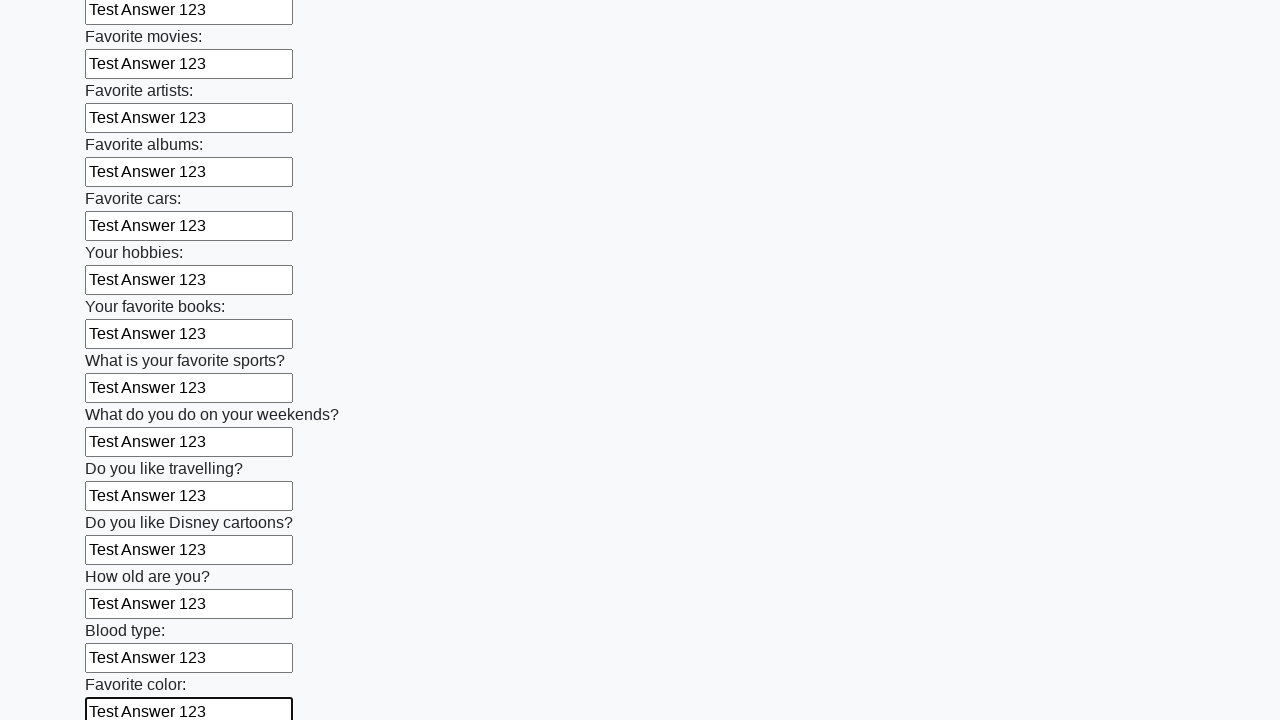

Filled an input field with 'Test Answer 123' on input >> nth=20
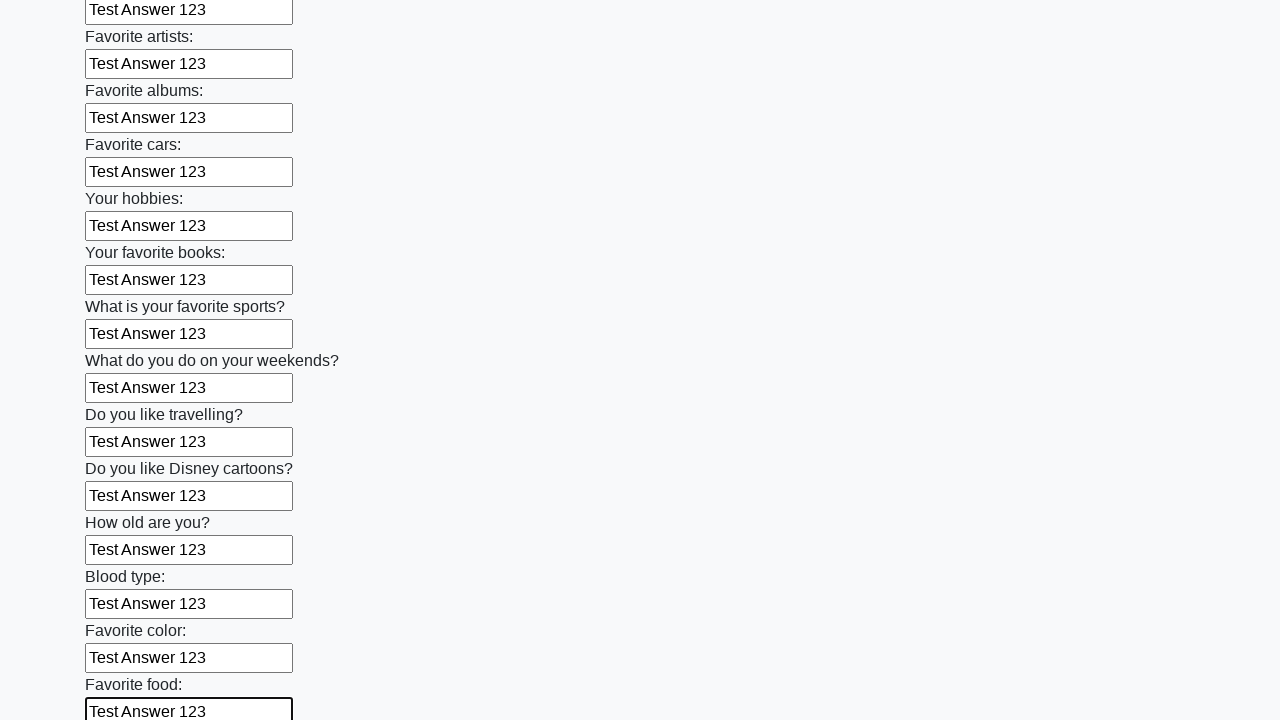

Filled an input field with 'Test Answer 123' on input >> nth=21
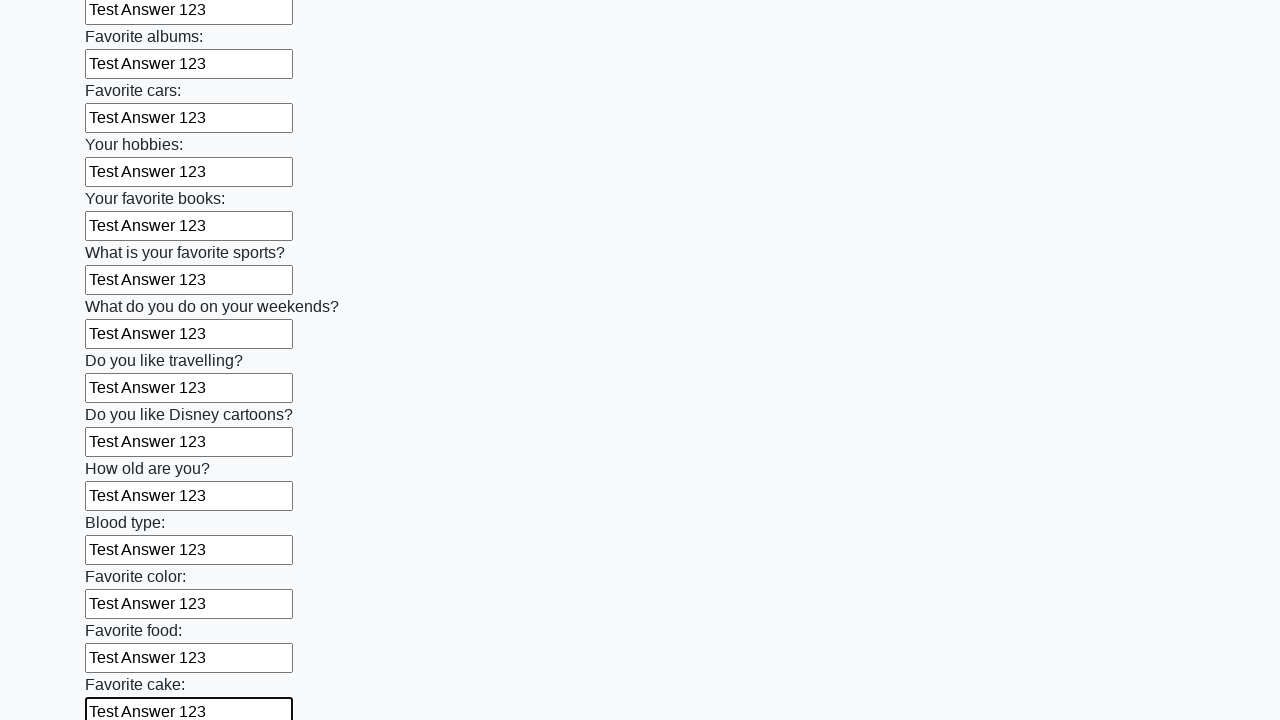

Filled an input field with 'Test Answer 123' on input >> nth=22
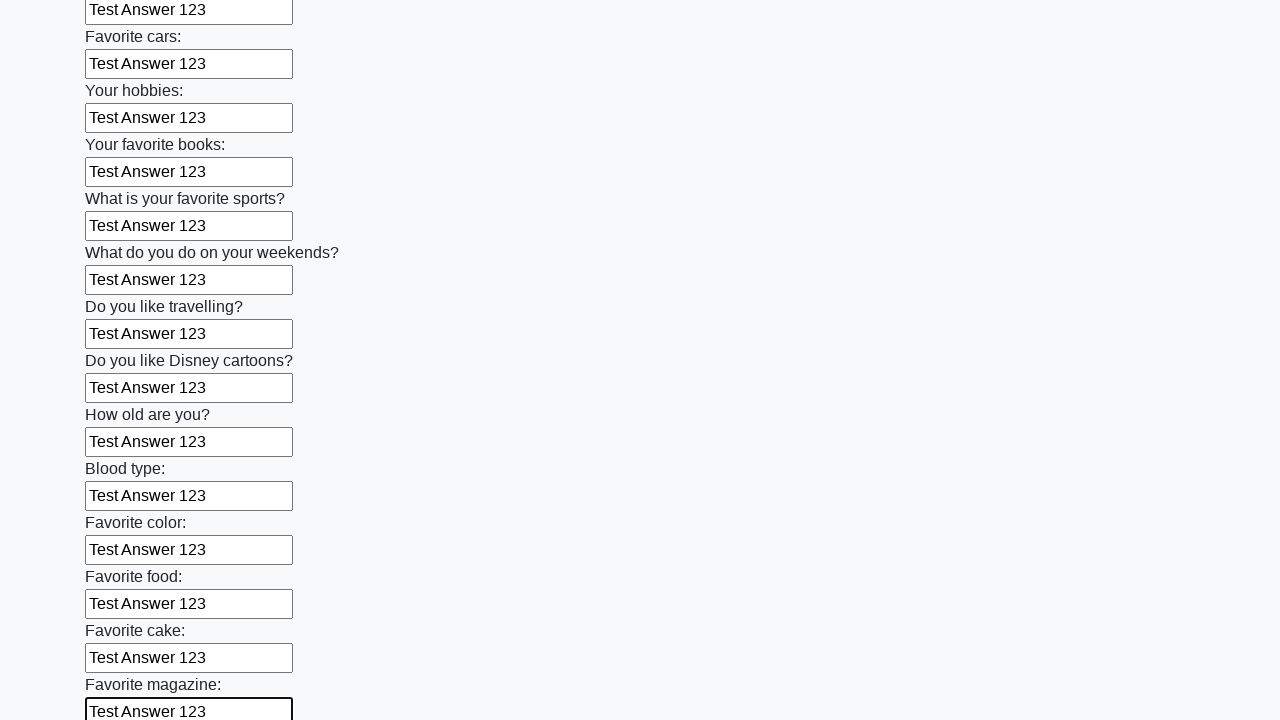

Filled an input field with 'Test Answer 123' on input >> nth=23
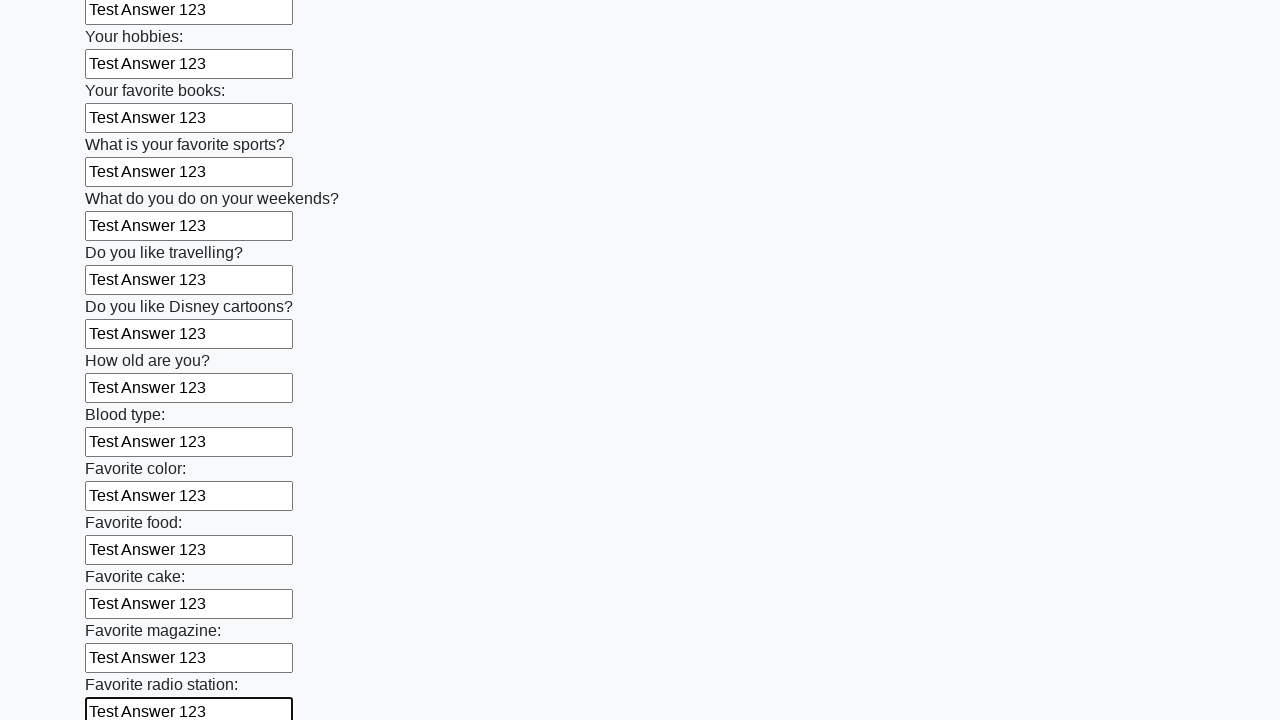

Filled an input field with 'Test Answer 123' on input >> nth=24
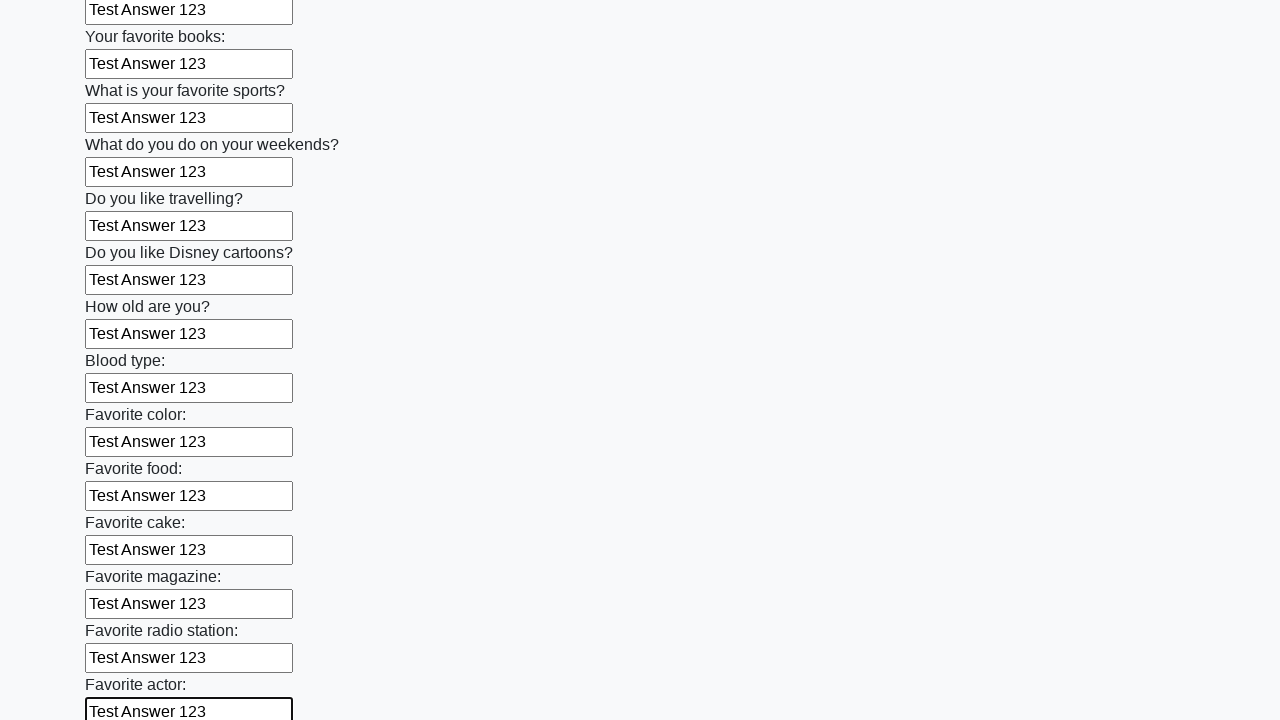

Filled an input field with 'Test Answer 123' on input >> nth=25
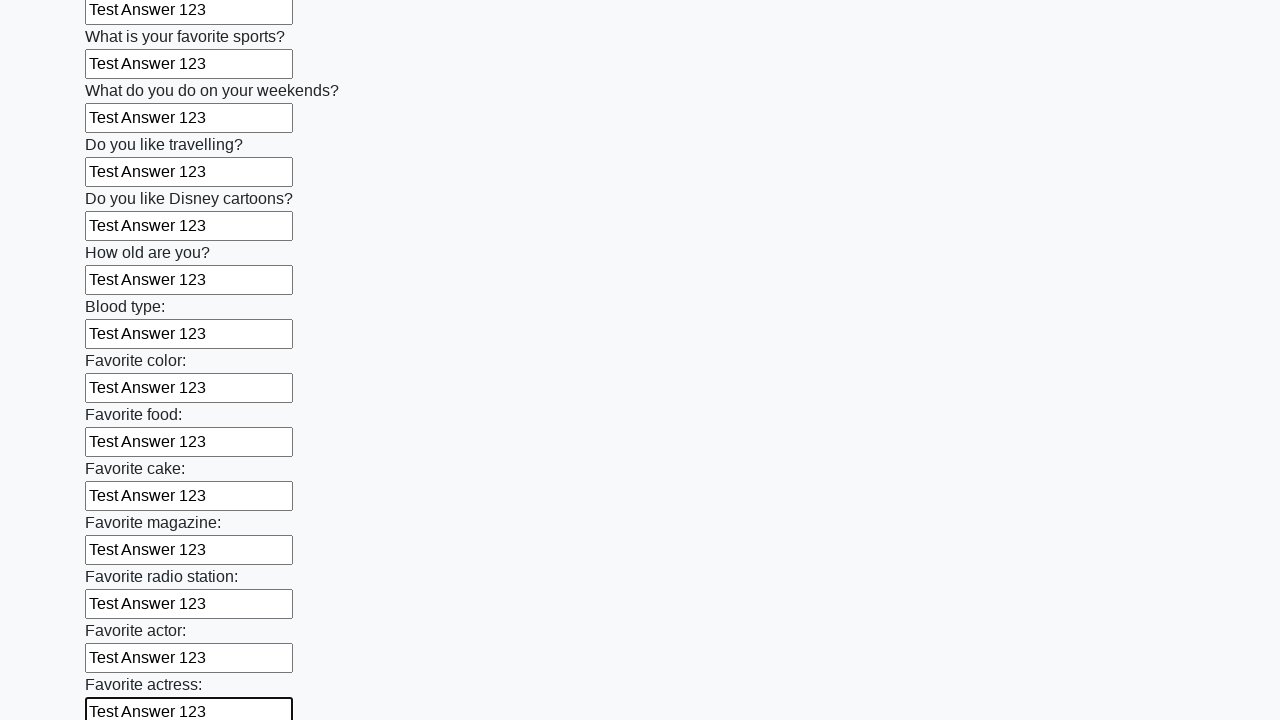

Filled an input field with 'Test Answer 123' on input >> nth=26
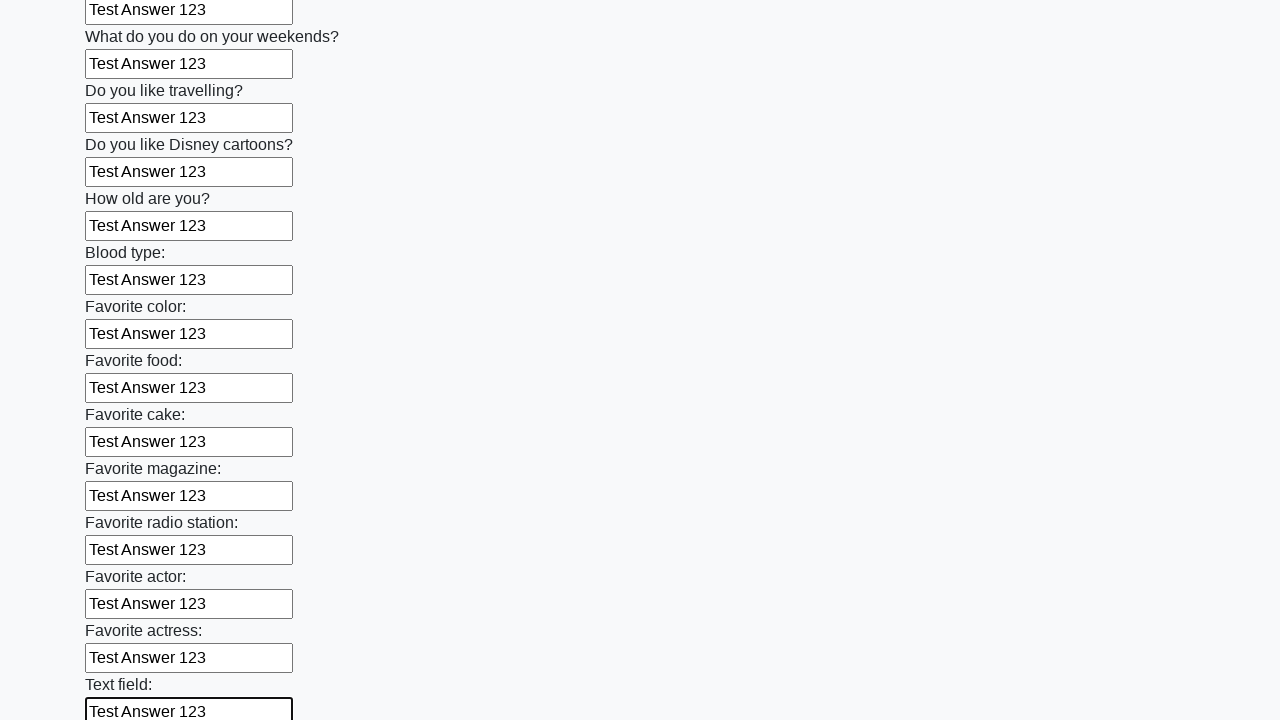

Filled an input field with 'Test Answer 123' on input >> nth=27
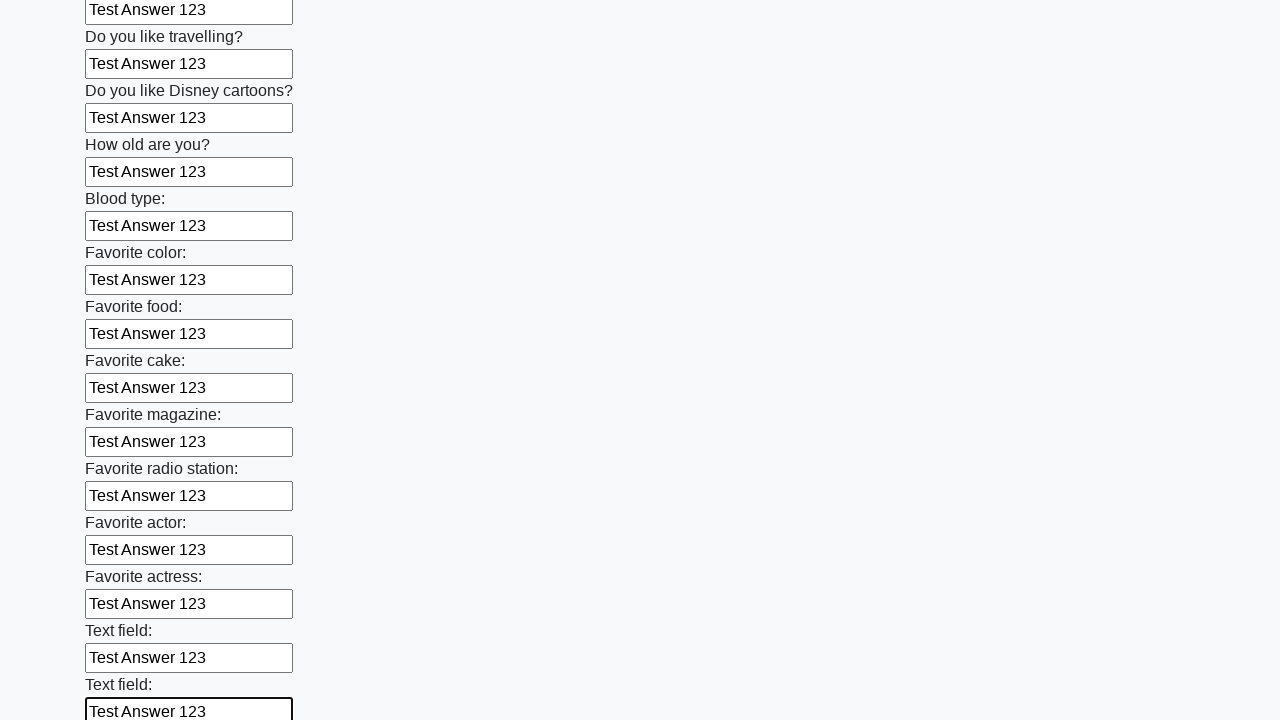

Filled an input field with 'Test Answer 123' on input >> nth=28
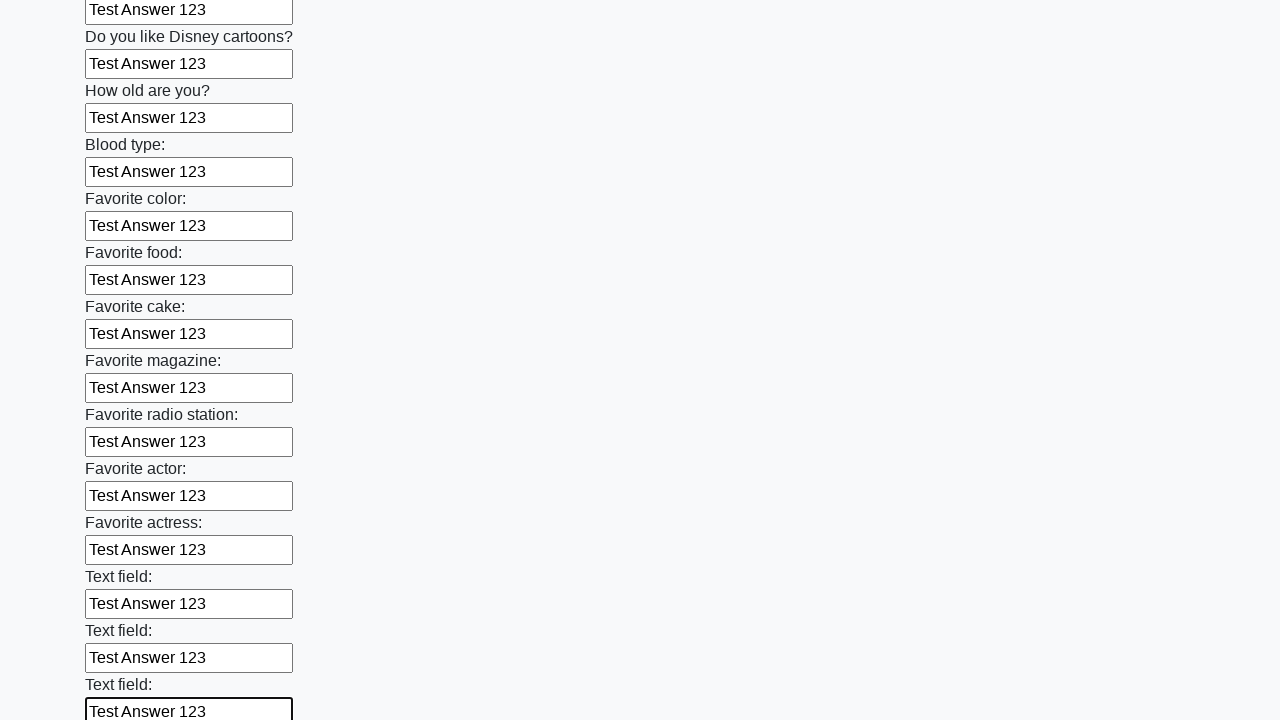

Filled an input field with 'Test Answer 123' on input >> nth=29
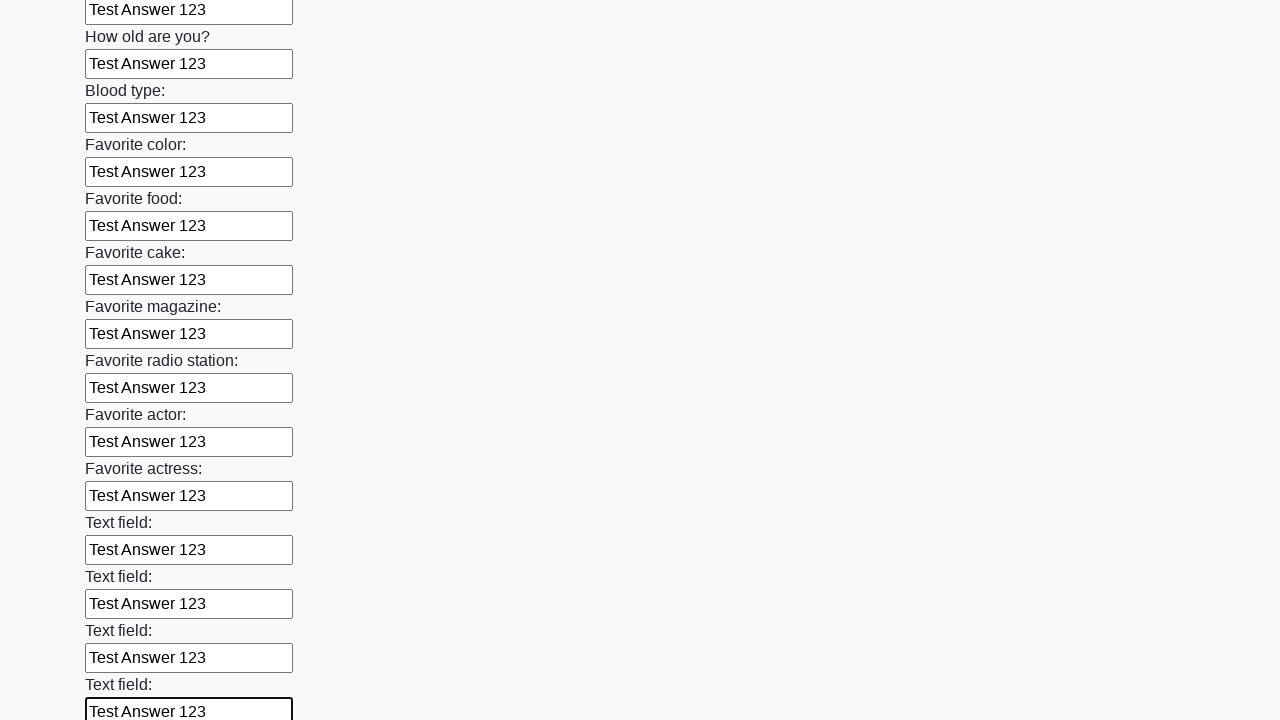

Filled an input field with 'Test Answer 123' on input >> nth=30
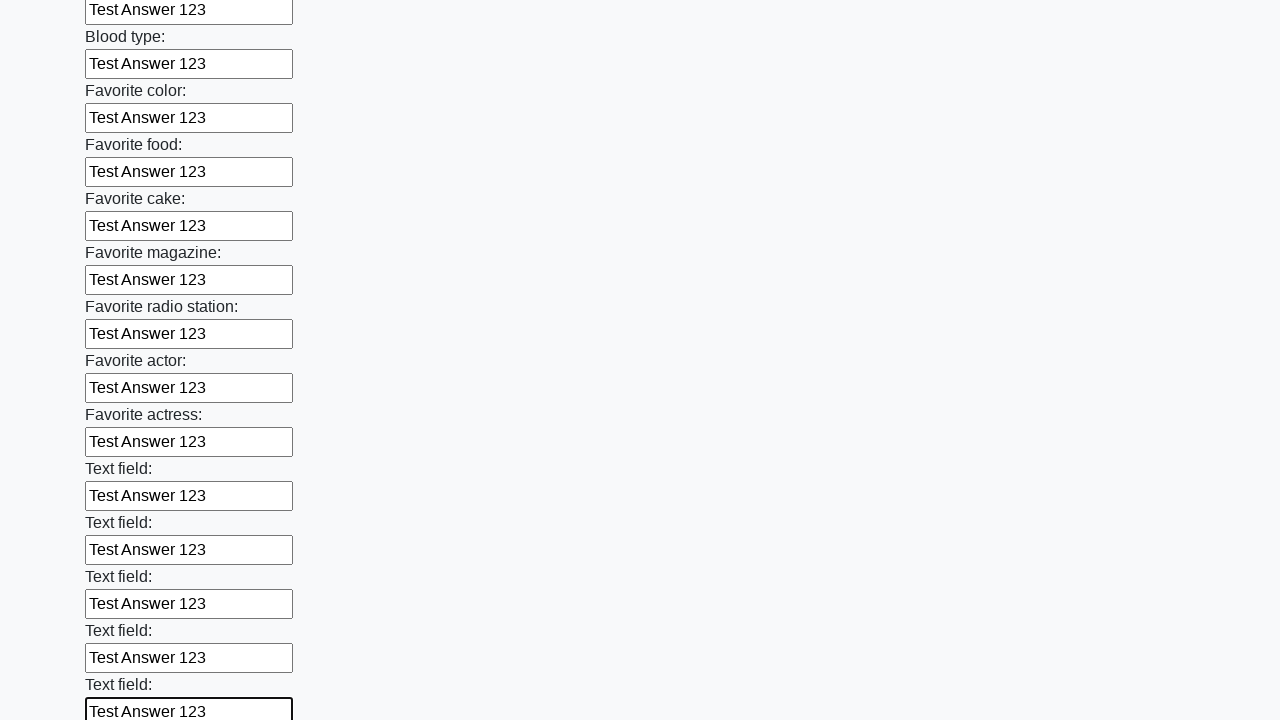

Filled an input field with 'Test Answer 123' on input >> nth=31
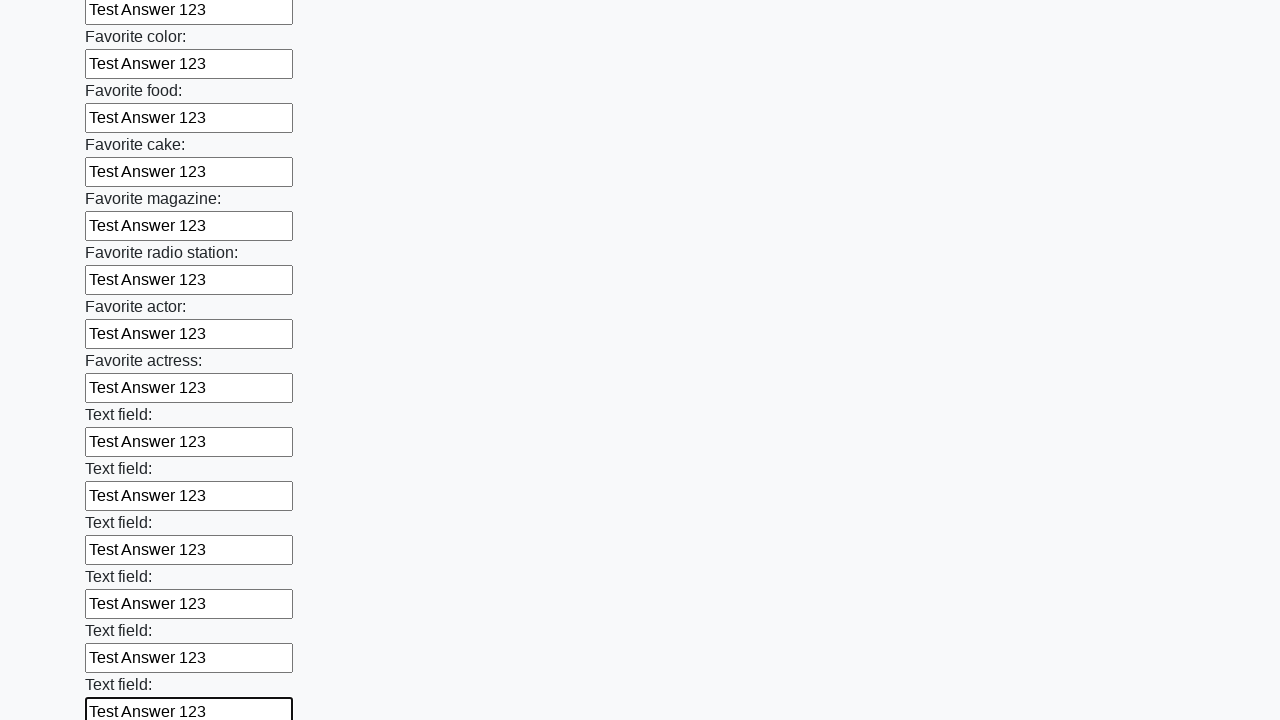

Filled an input field with 'Test Answer 123' on input >> nth=32
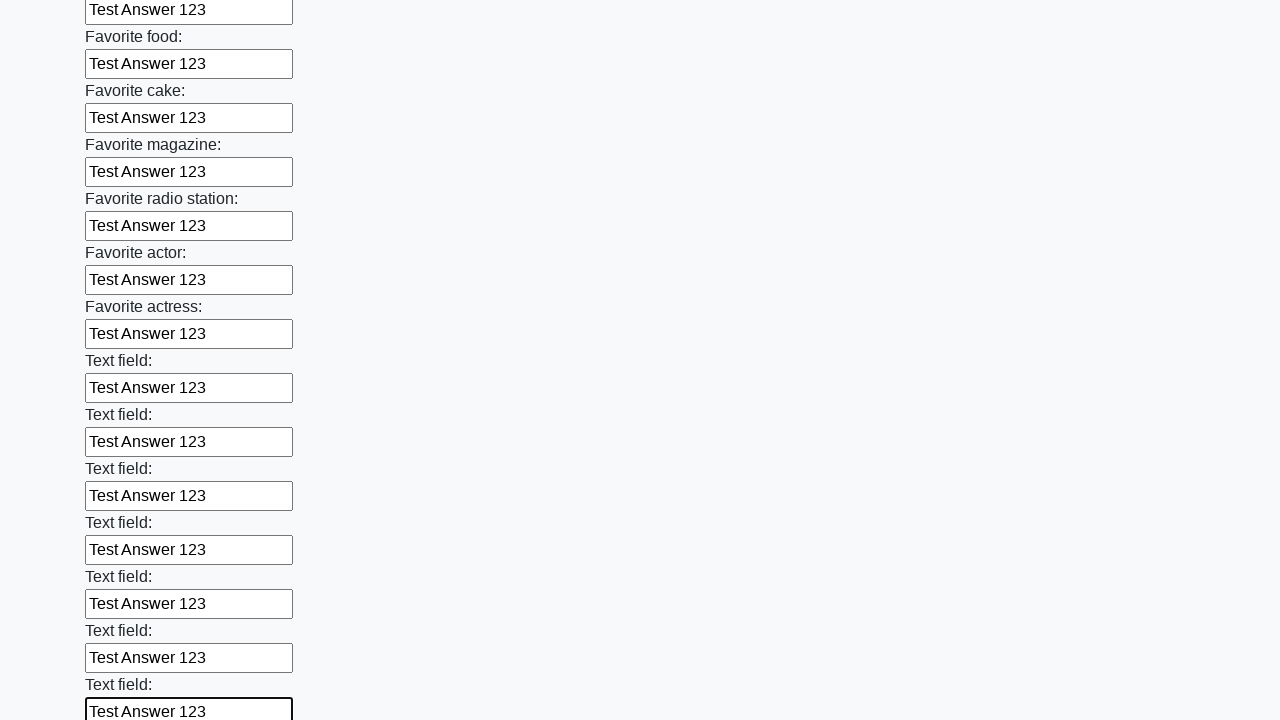

Filled an input field with 'Test Answer 123' on input >> nth=33
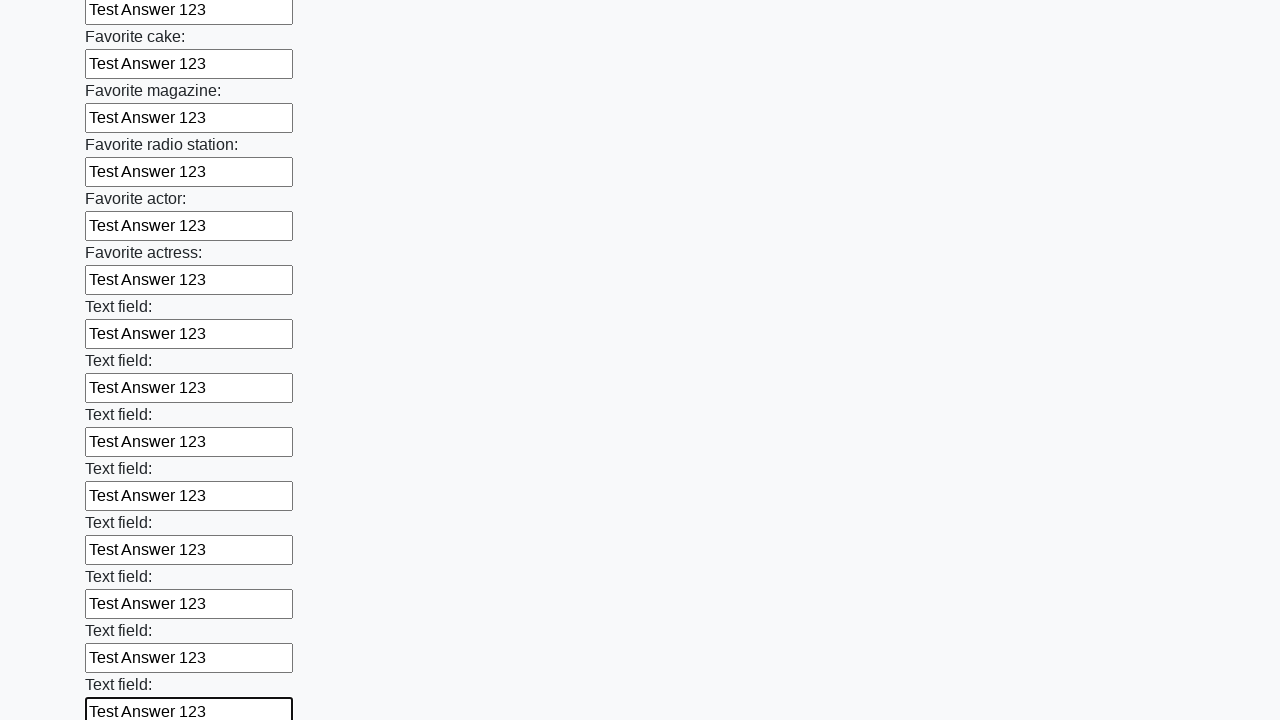

Filled an input field with 'Test Answer 123' on input >> nth=34
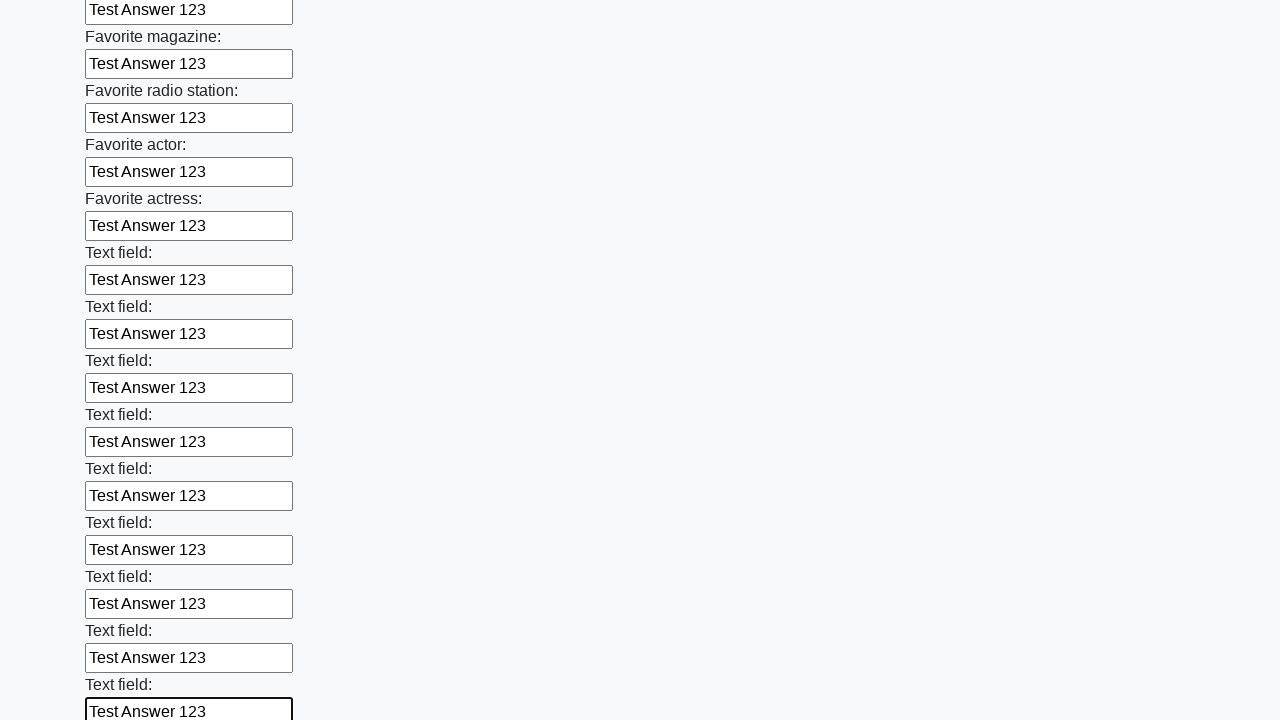

Filled an input field with 'Test Answer 123' on input >> nth=35
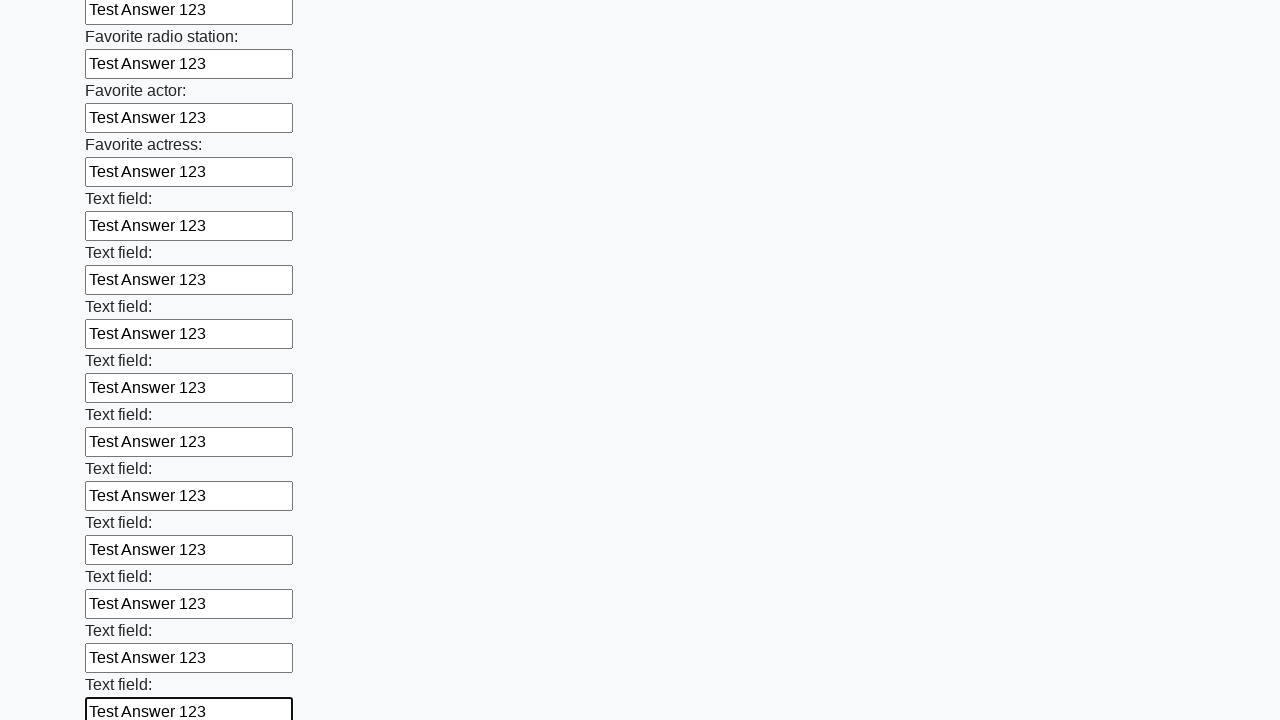

Filled an input field with 'Test Answer 123' on input >> nth=36
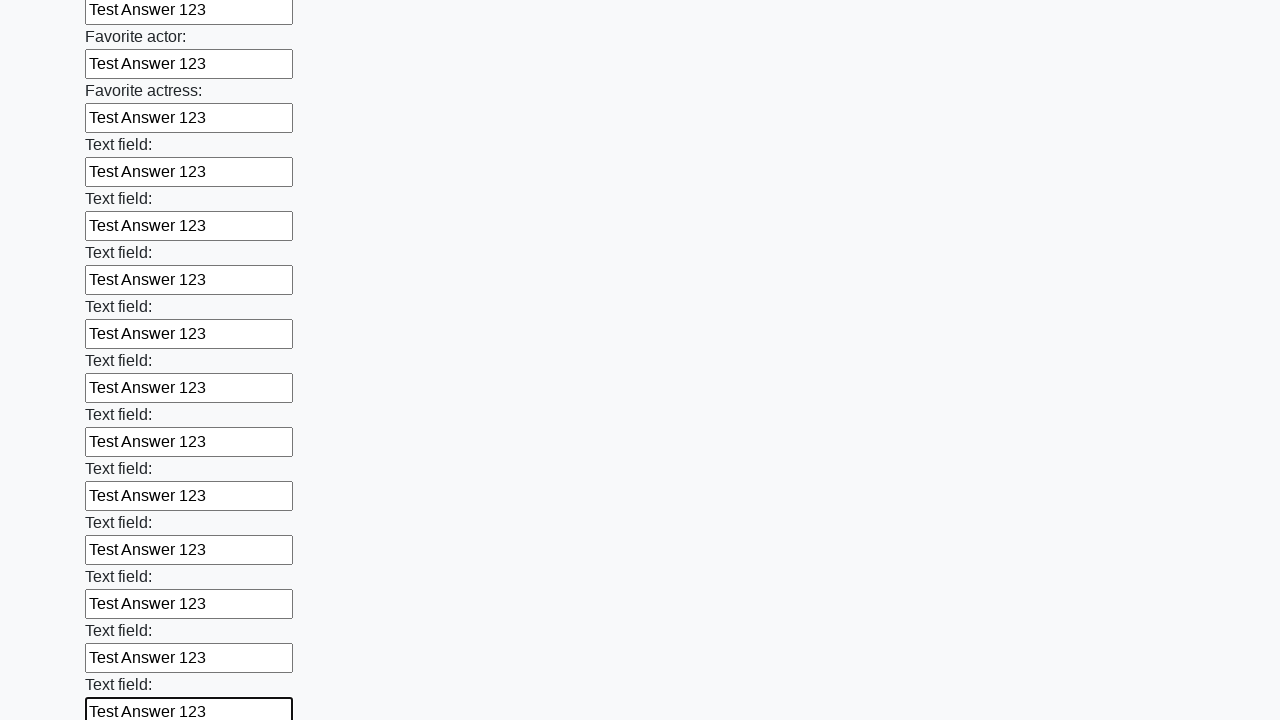

Filled an input field with 'Test Answer 123' on input >> nth=37
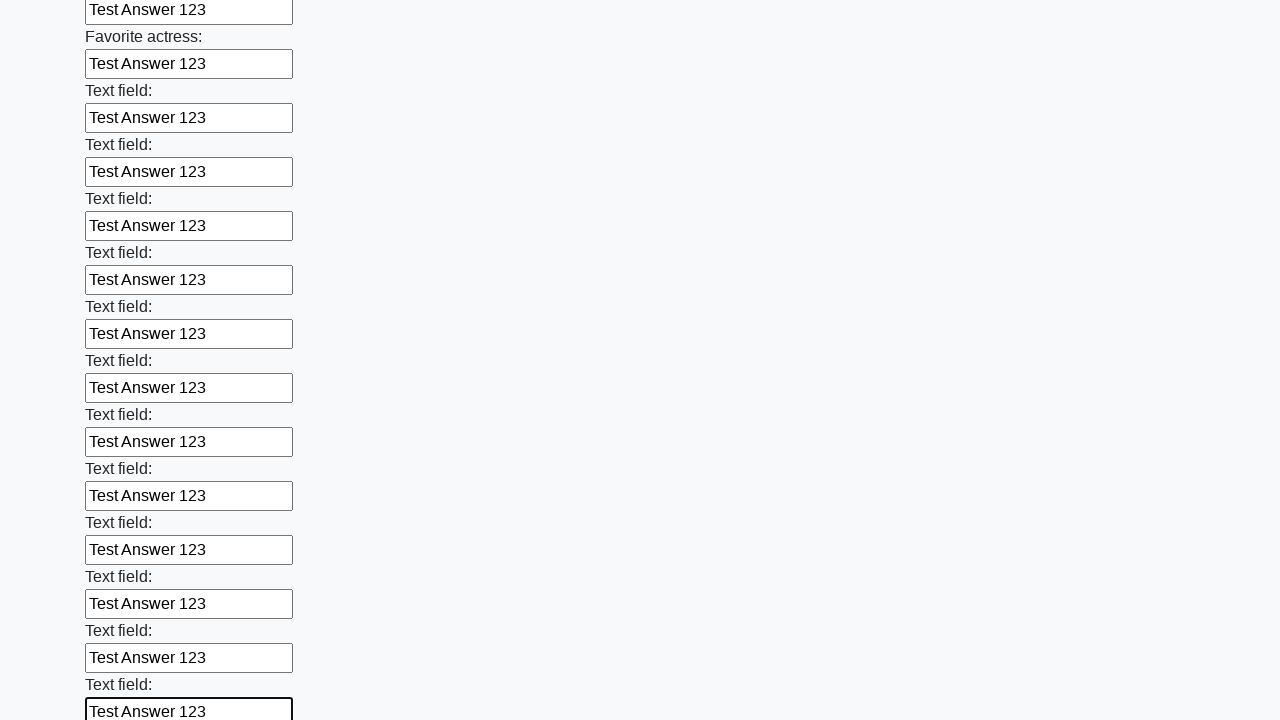

Filled an input field with 'Test Answer 123' on input >> nth=38
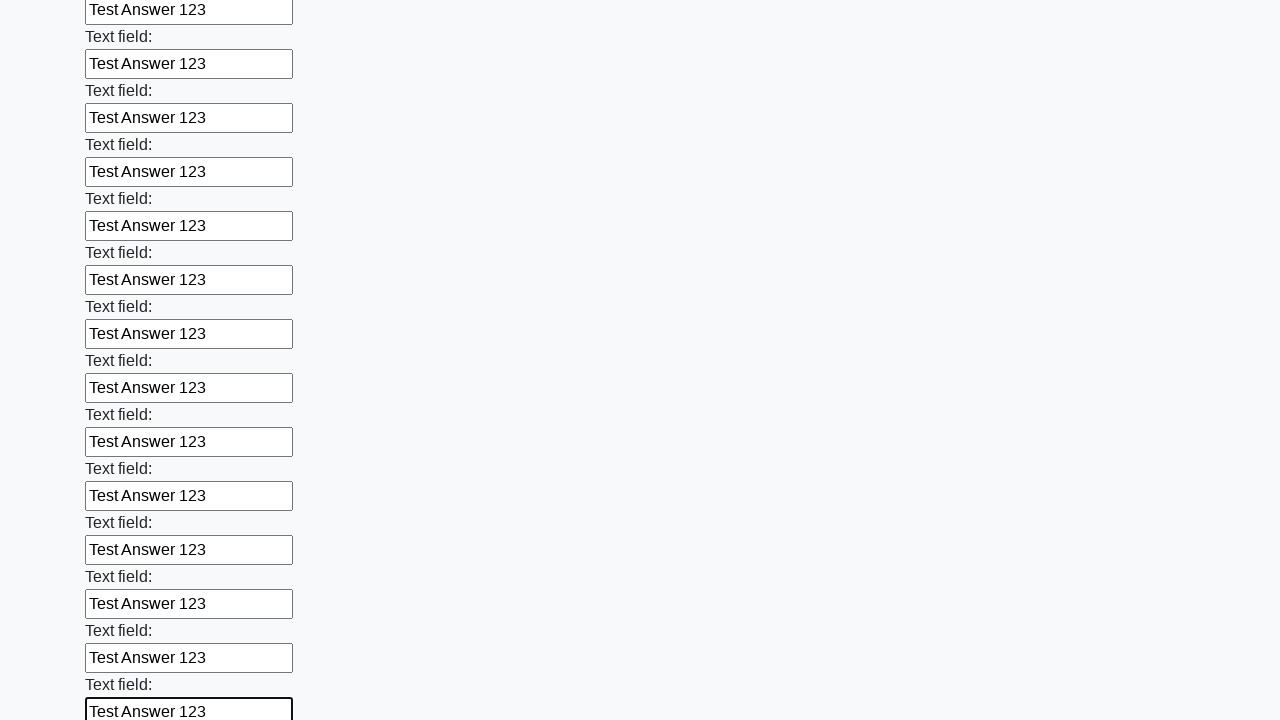

Filled an input field with 'Test Answer 123' on input >> nth=39
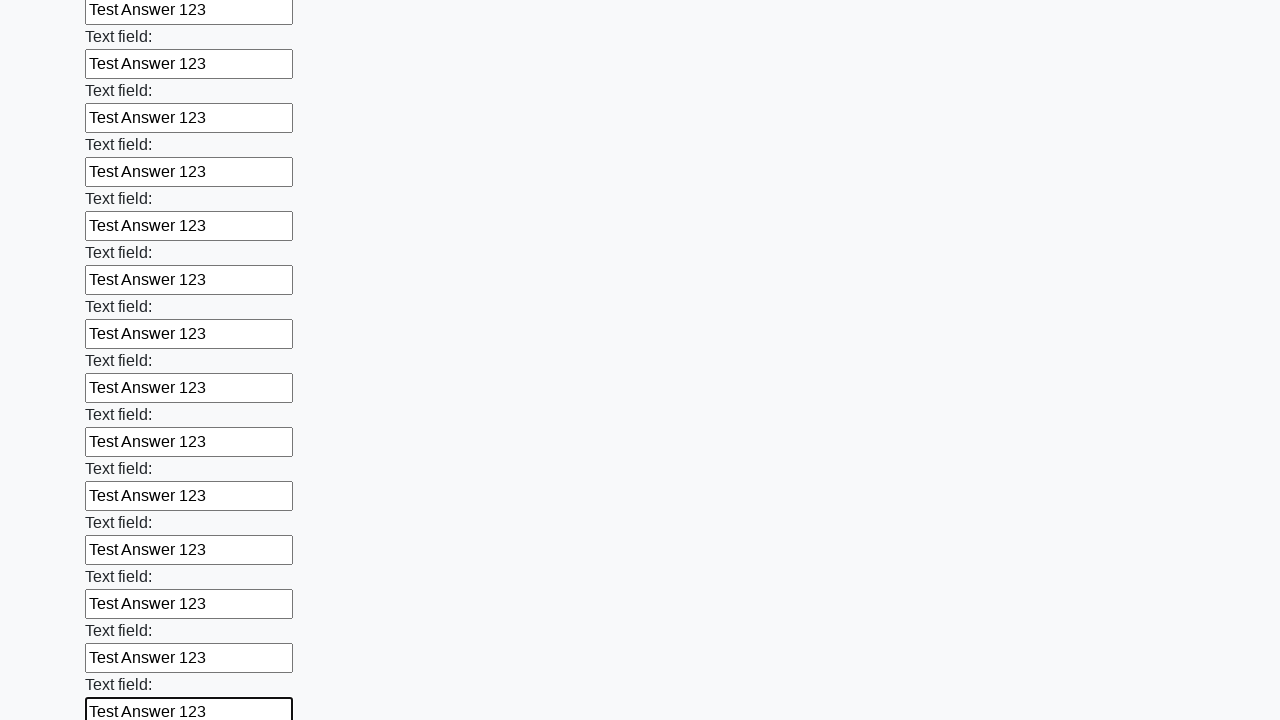

Filled an input field with 'Test Answer 123' on input >> nth=40
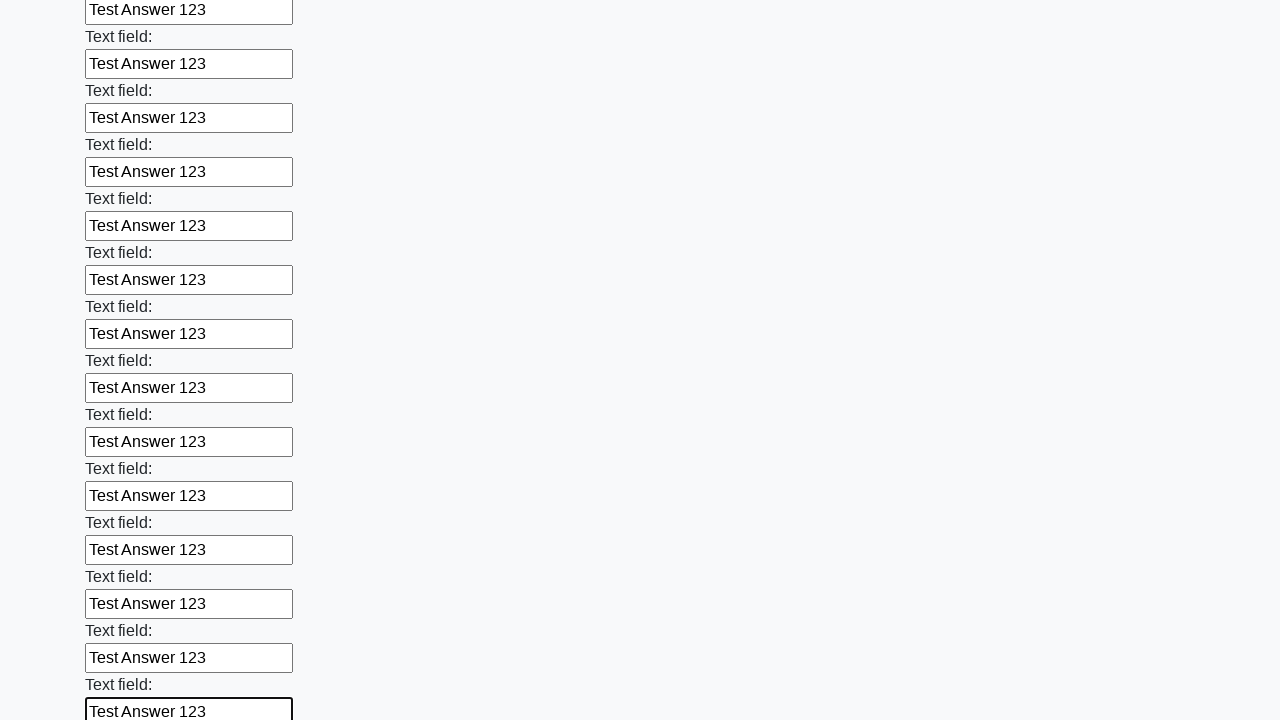

Filled an input field with 'Test Answer 123' on input >> nth=41
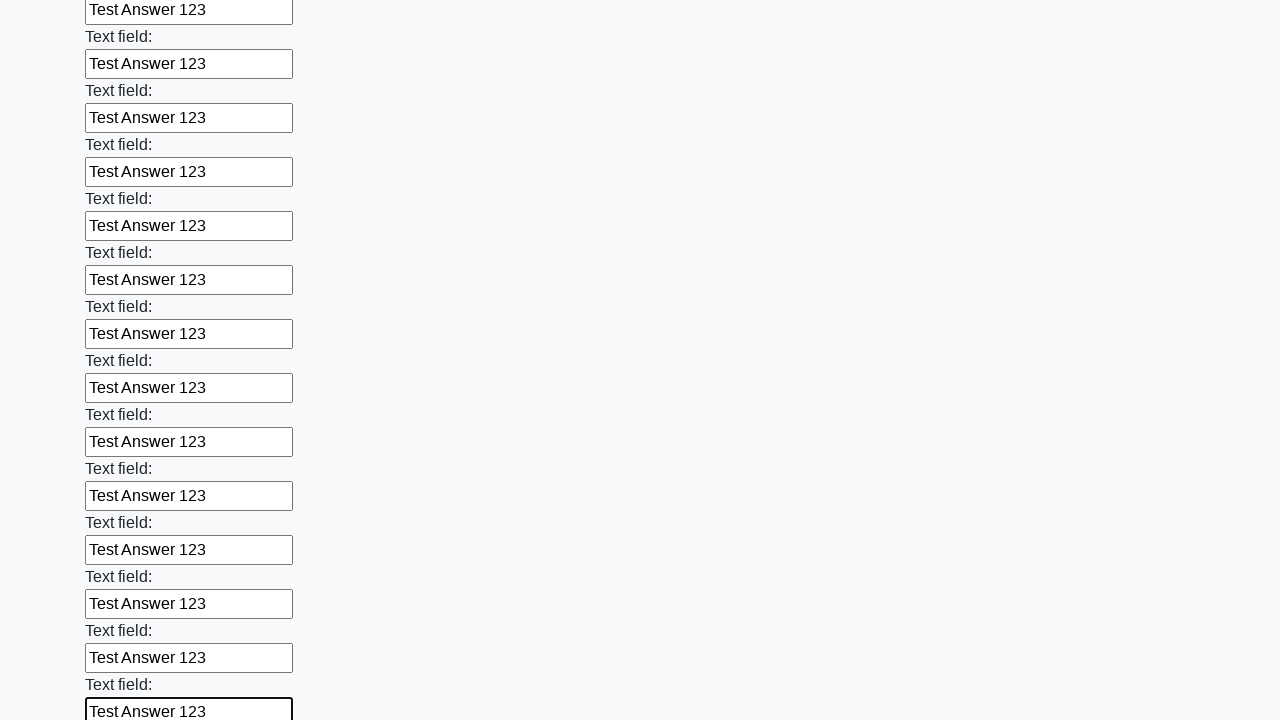

Filled an input field with 'Test Answer 123' on input >> nth=42
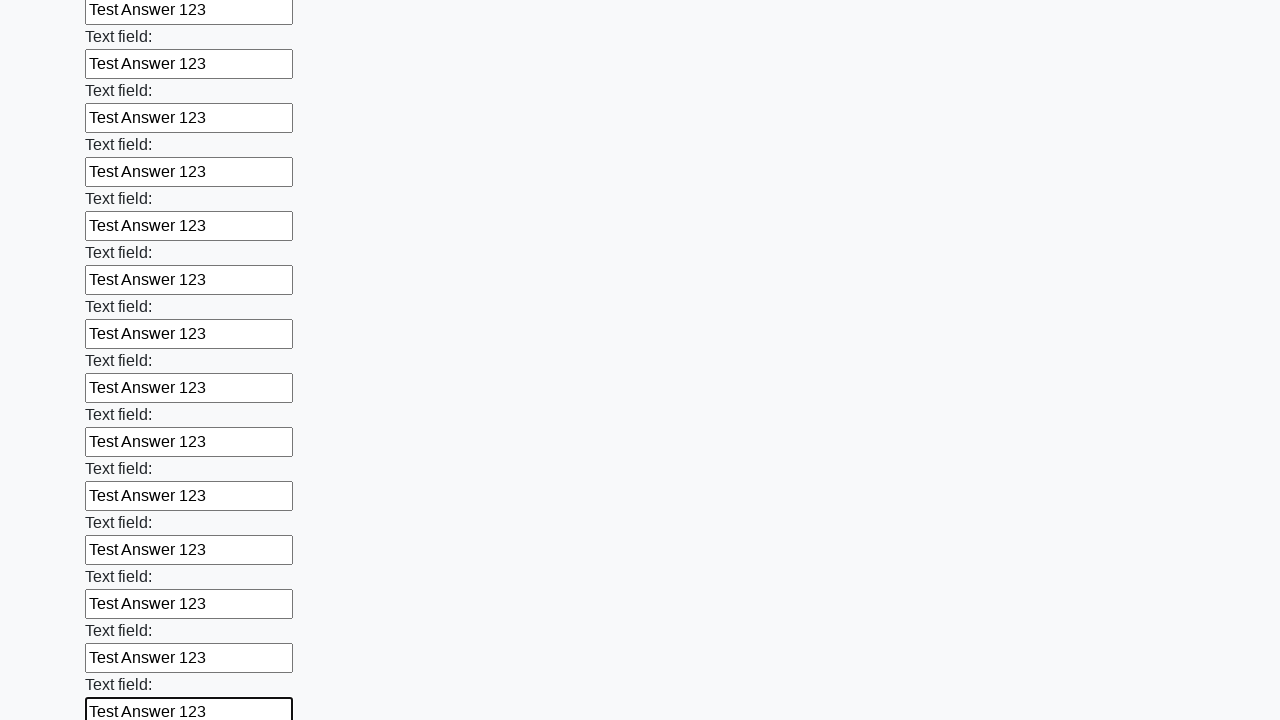

Filled an input field with 'Test Answer 123' on input >> nth=43
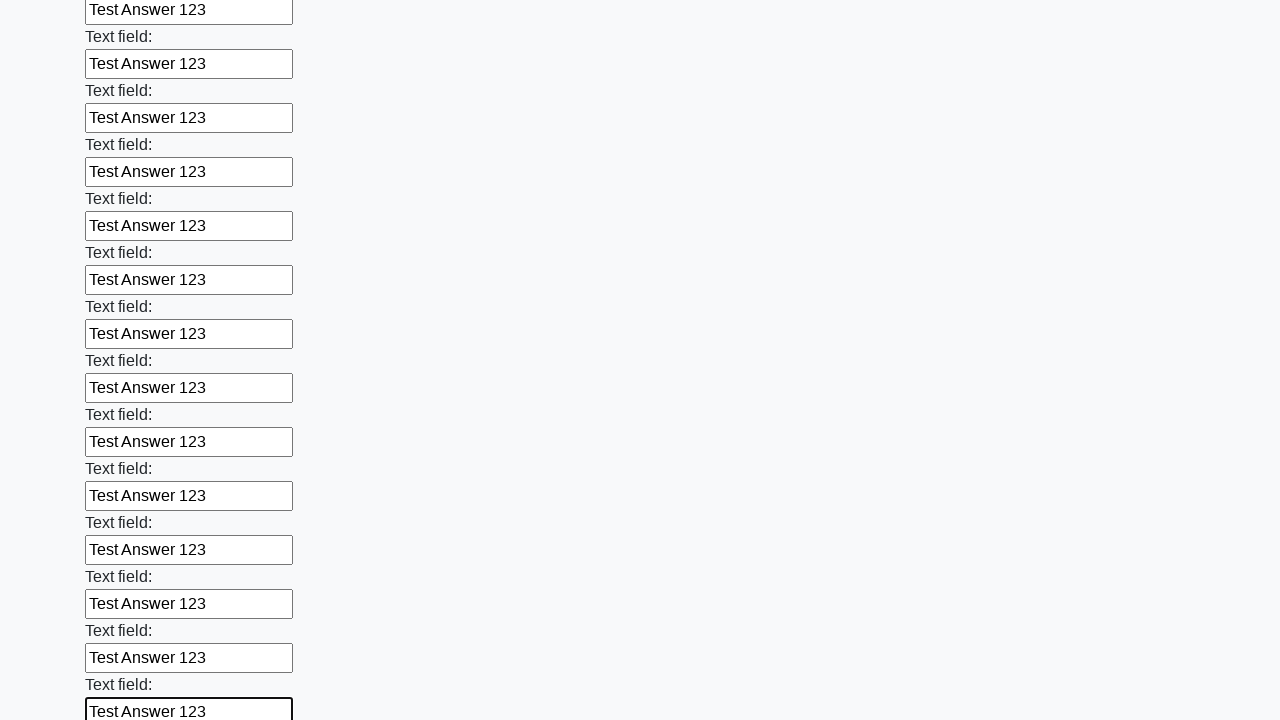

Filled an input field with 'Test Answer 123' on input >> nth=44
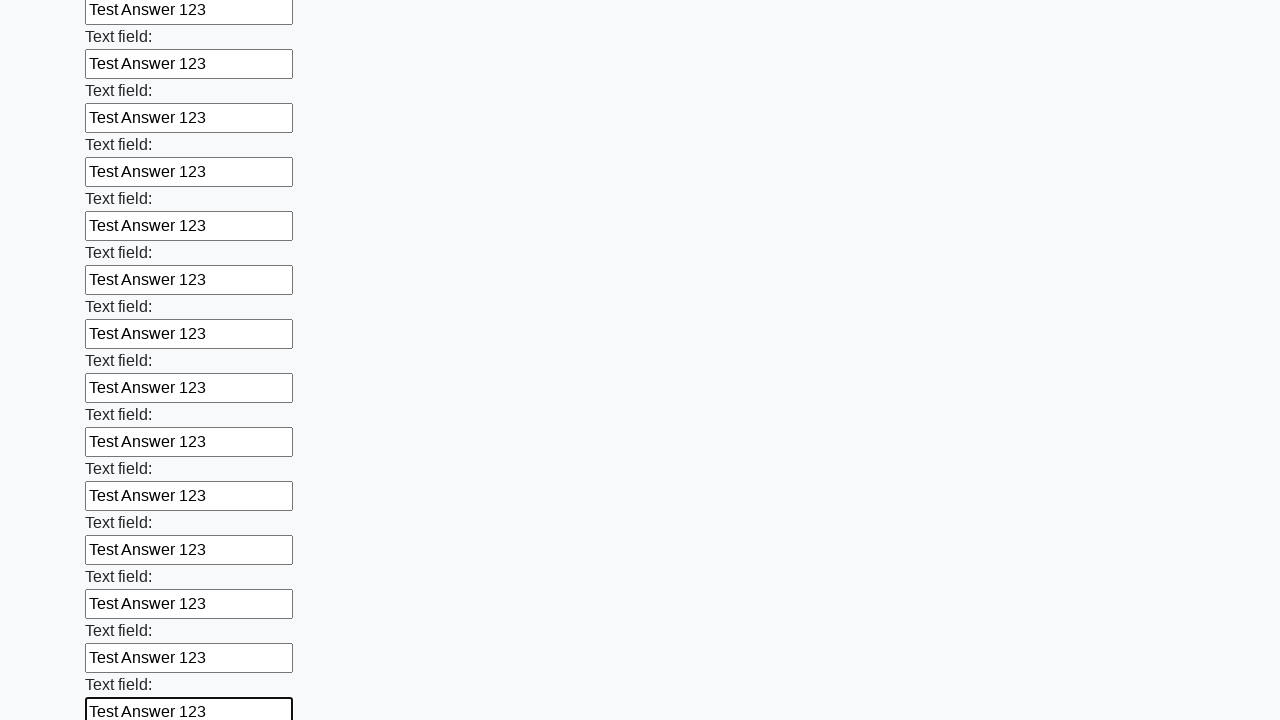

Filled an input field with 'Test Answer 123' on input >> nth=45
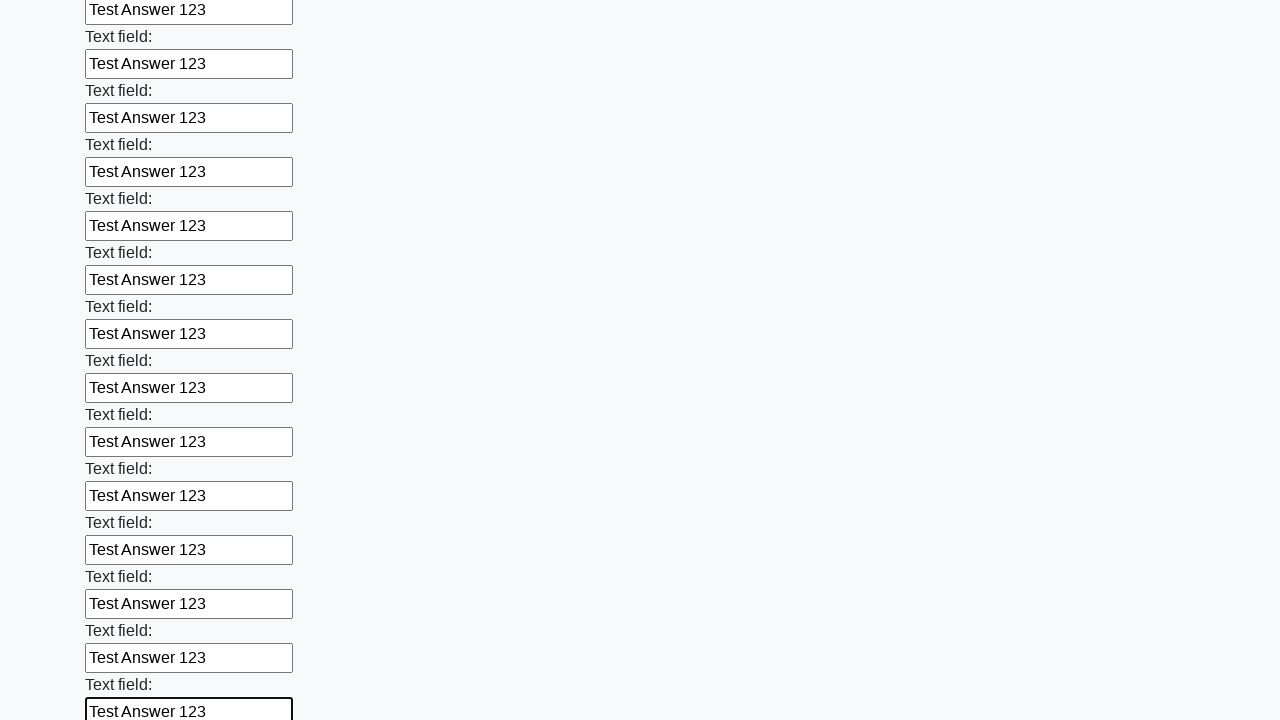

Filled an input field with 'Test Answer 123' on input >> nth=46
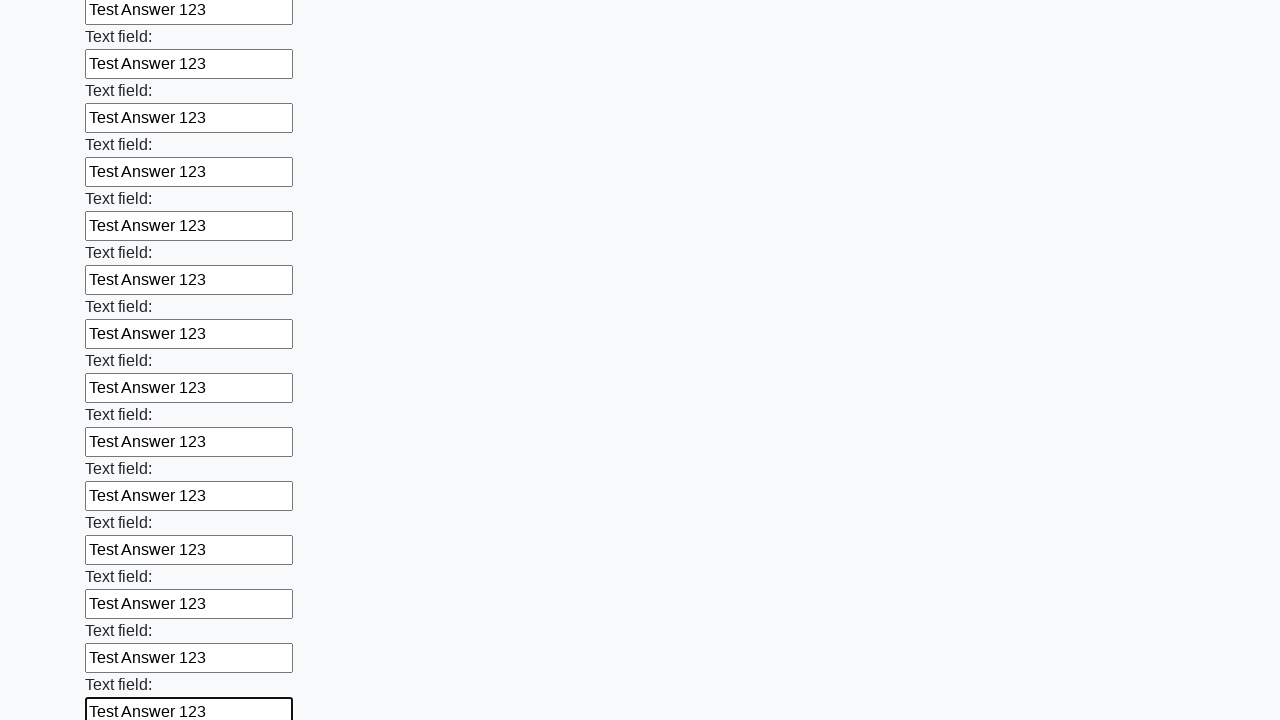

Filled an input field with 'Test Answer 123' on input >> nth=47
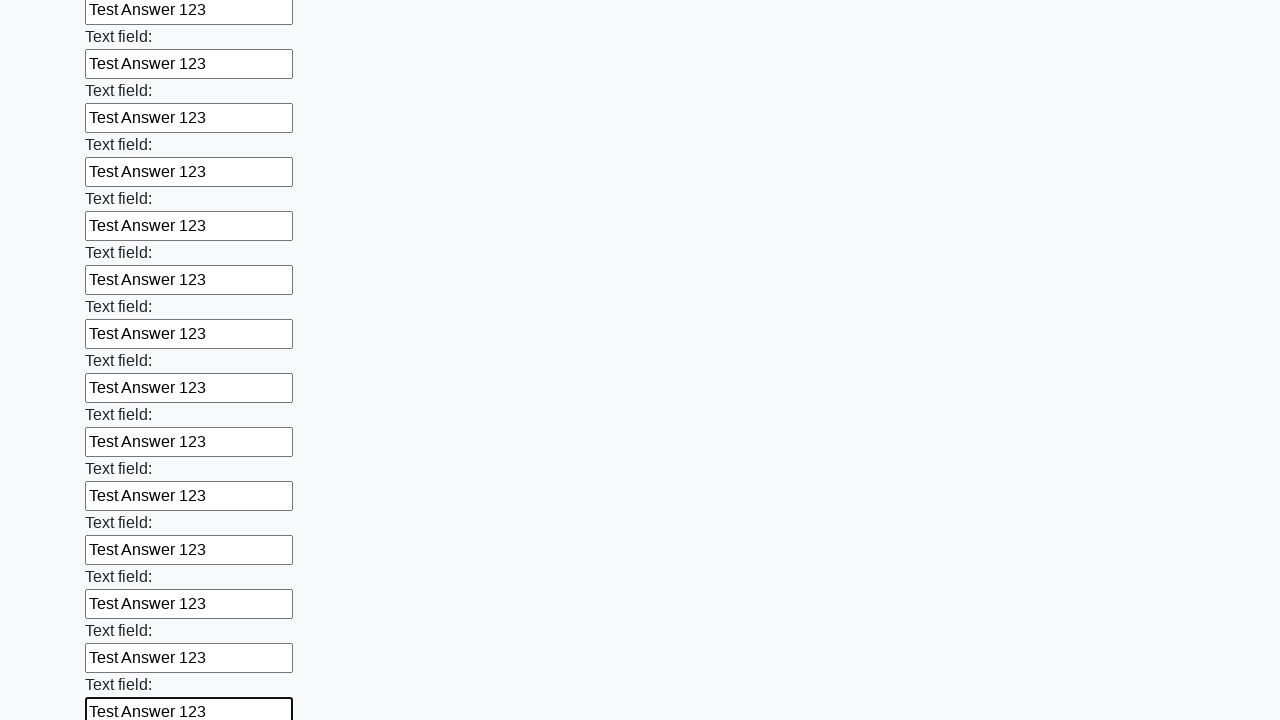

Filled an input field with 'Test Answer 123' on input >> nth=48
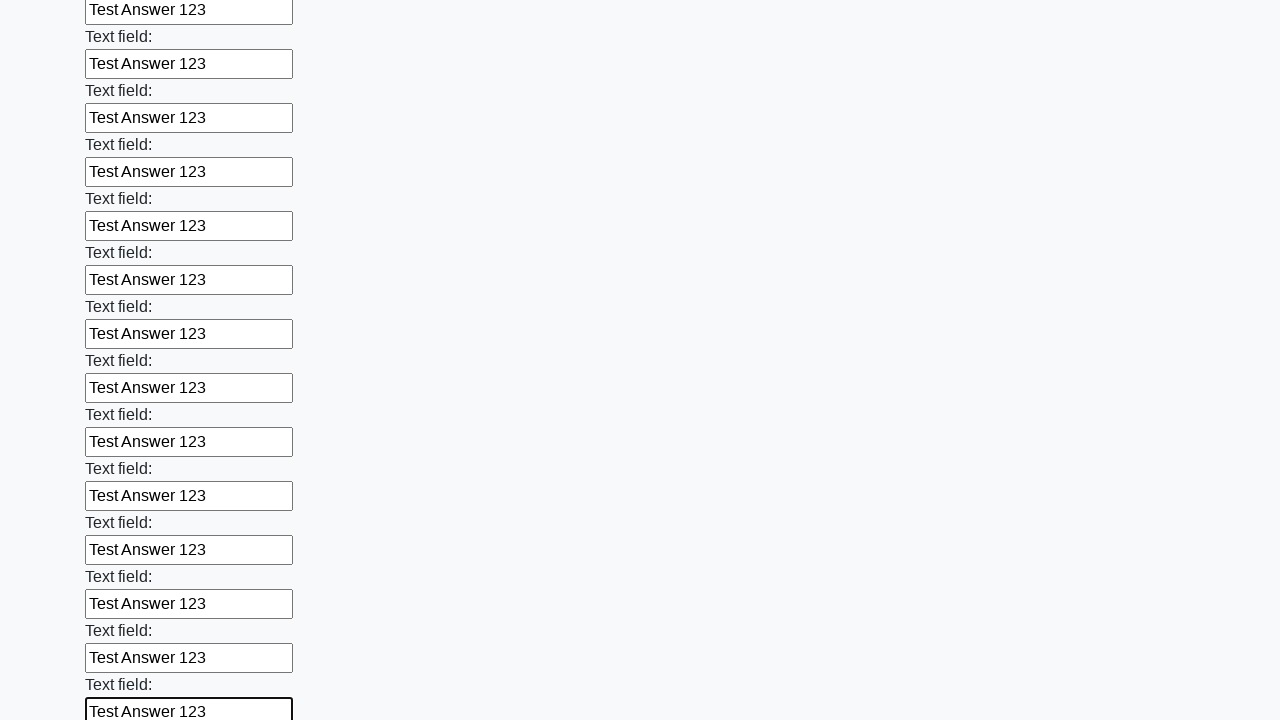

Filled an input field with 'Test Answer 123' on input >> nth=49
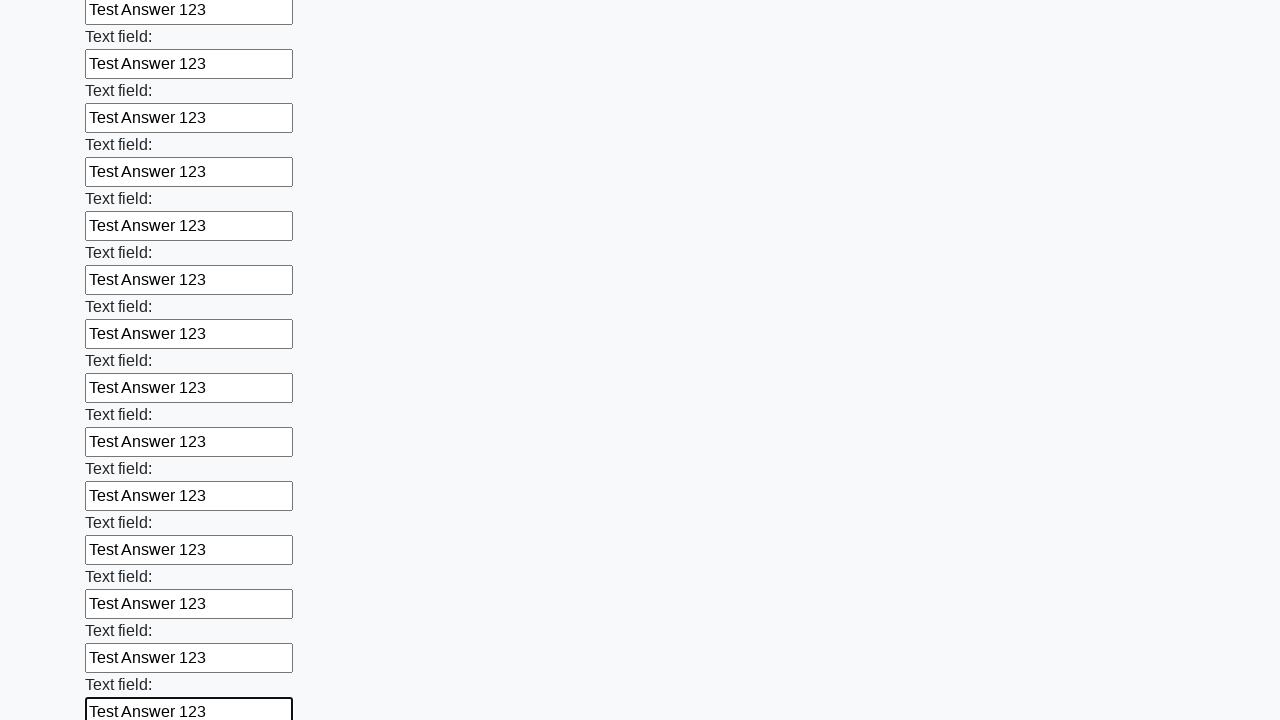

Filled an input field with 'Test Answer 123' on input >> nth=50
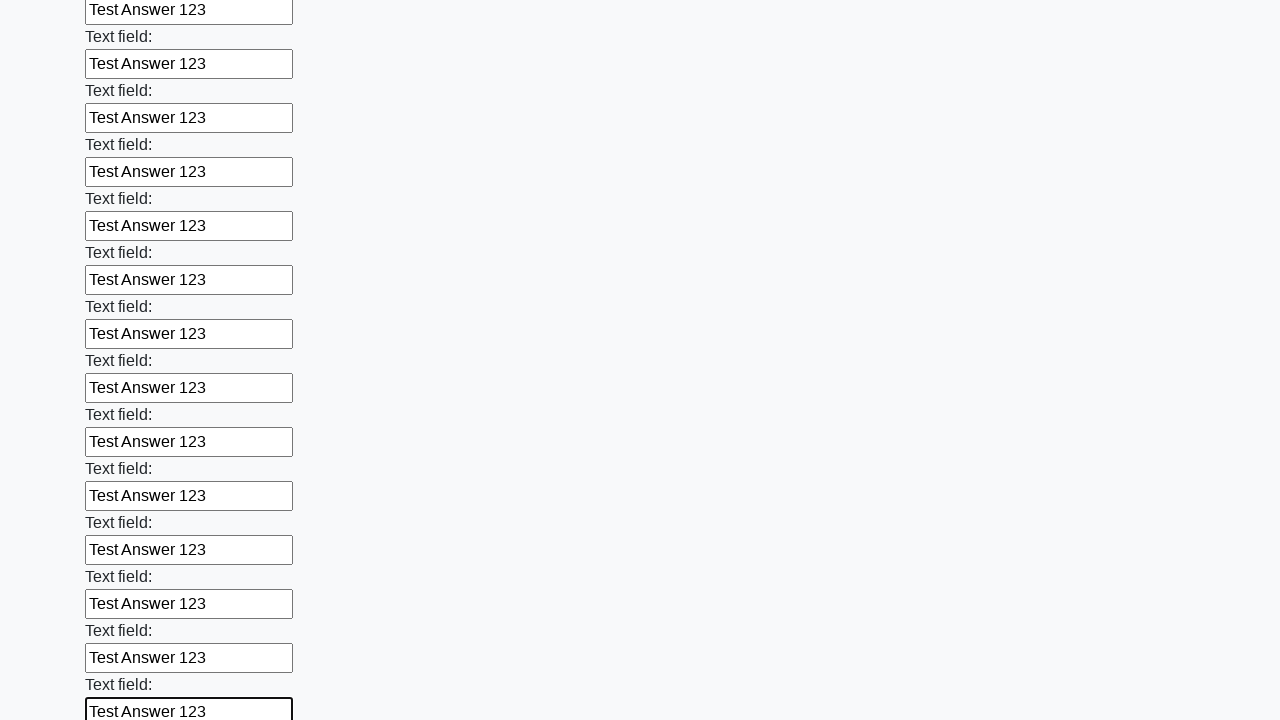

Filled an input field with 'Test Answer 123' on input >> nth=51
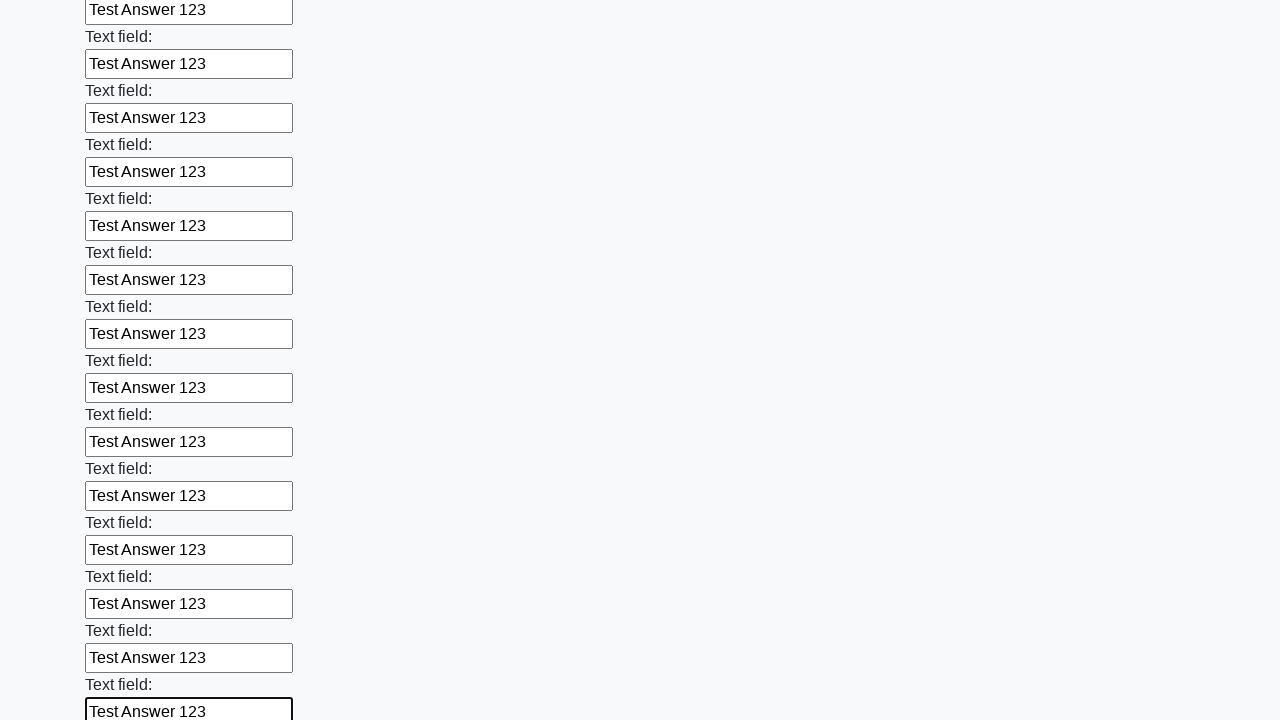

Filled an input field with 'Test Answer 123' on input >> nth=52
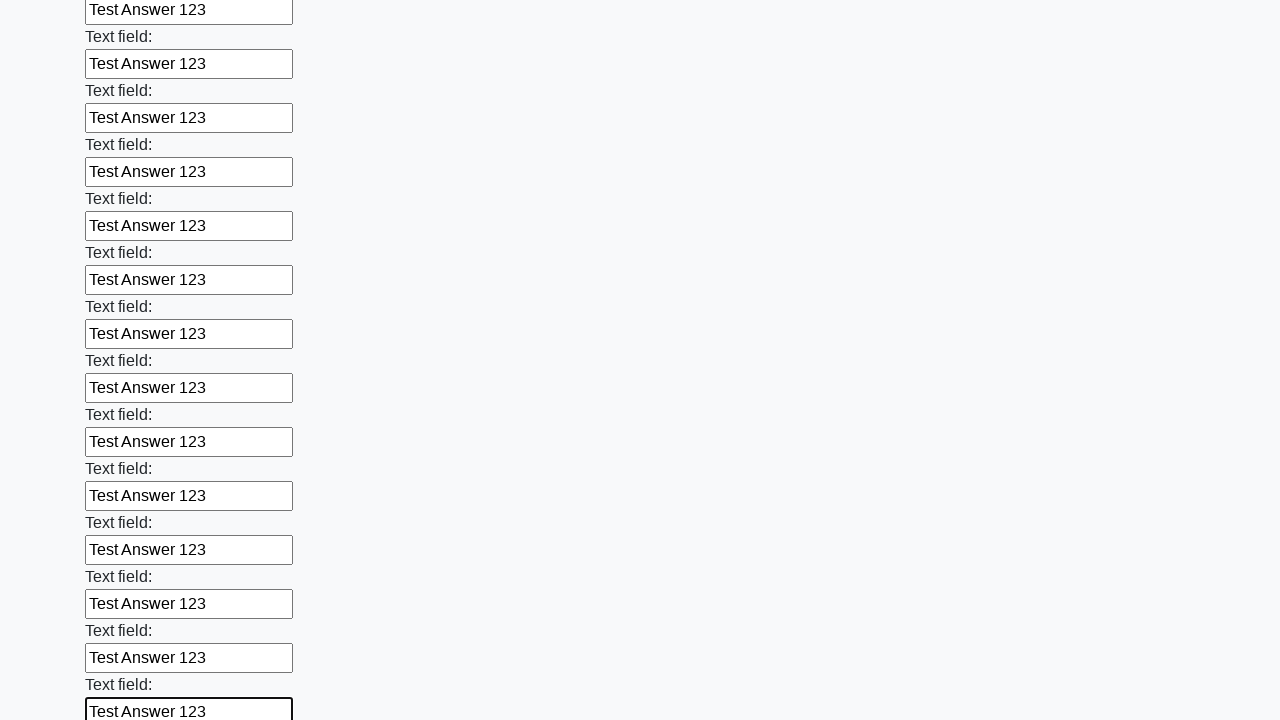

Filled an input field with 'Test Answer 123' on input >> nth=53
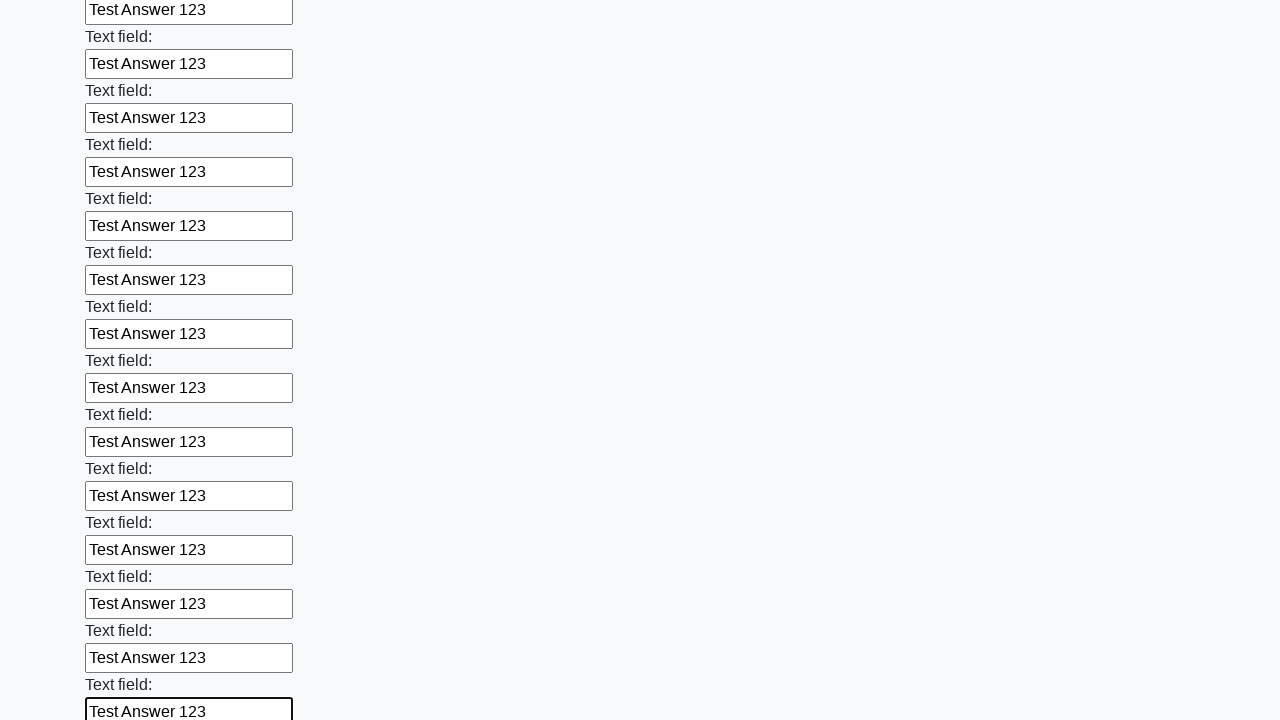

Filled an input field with 'Test Answer 123' on input >> nth=54
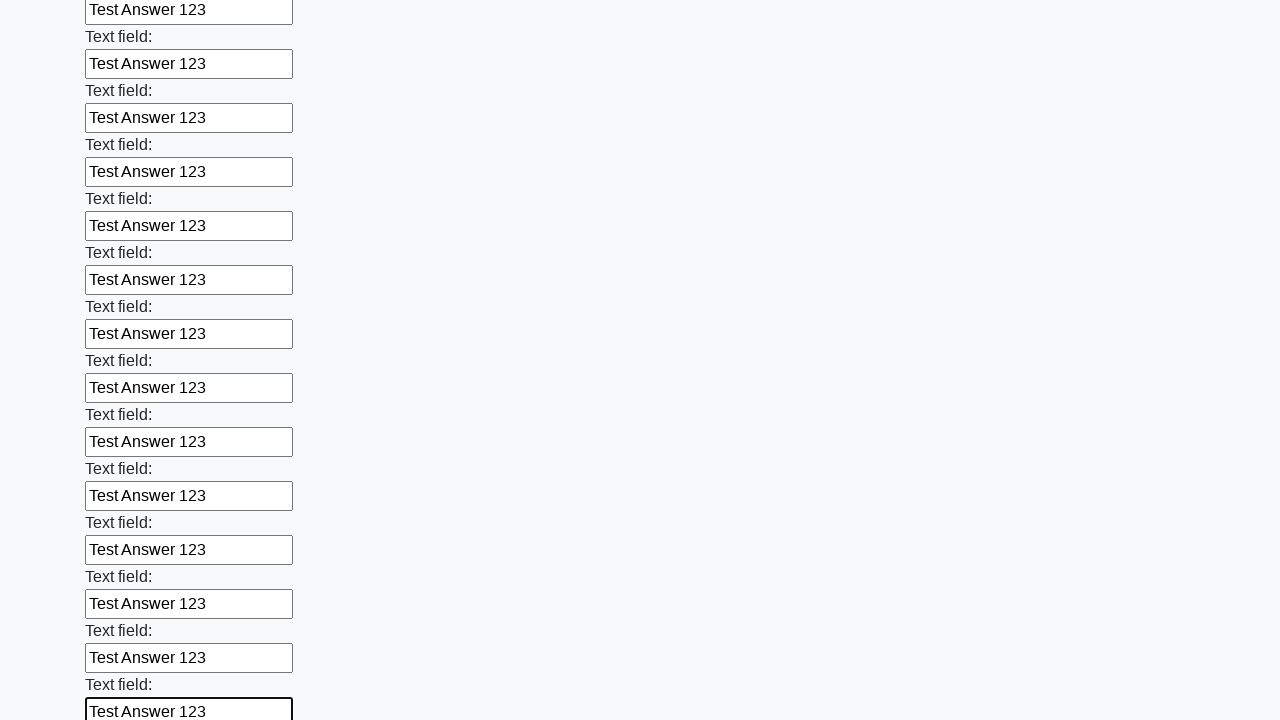

Filled an input field with 'Test Answer 123' on input >> nth=55
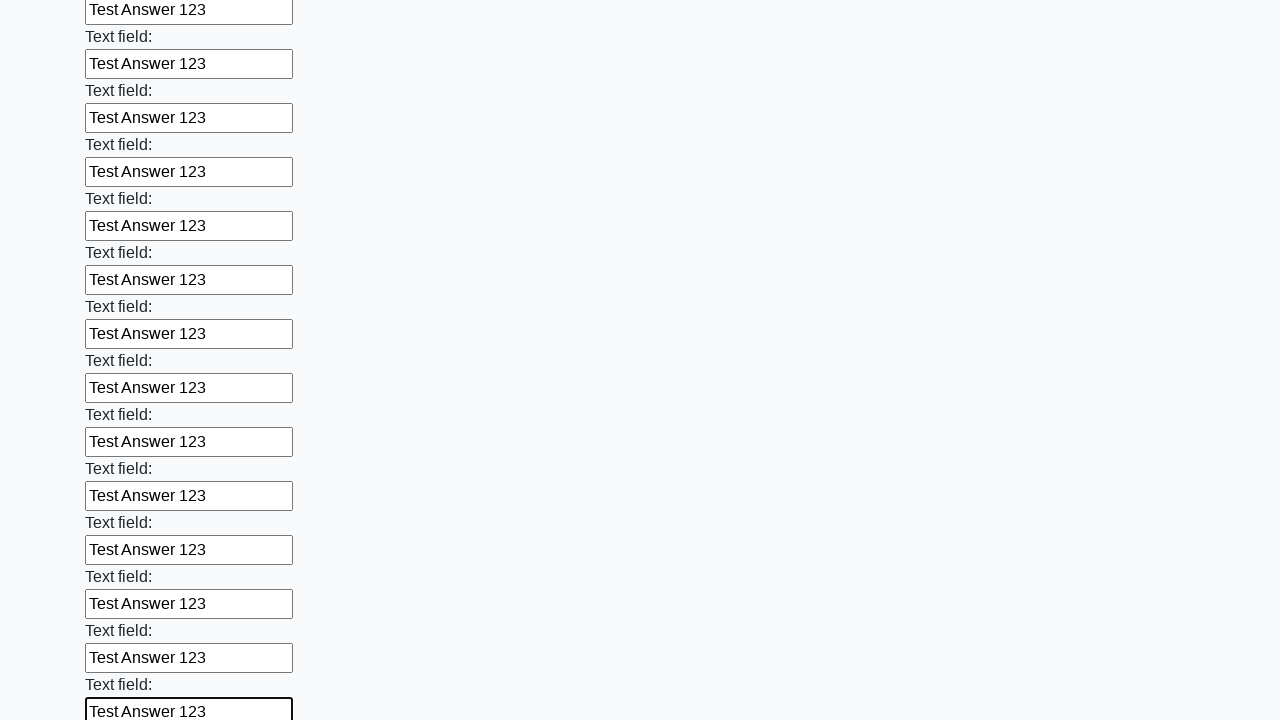

Filled an input field with 'Test Answer 123' on input >> nth=56
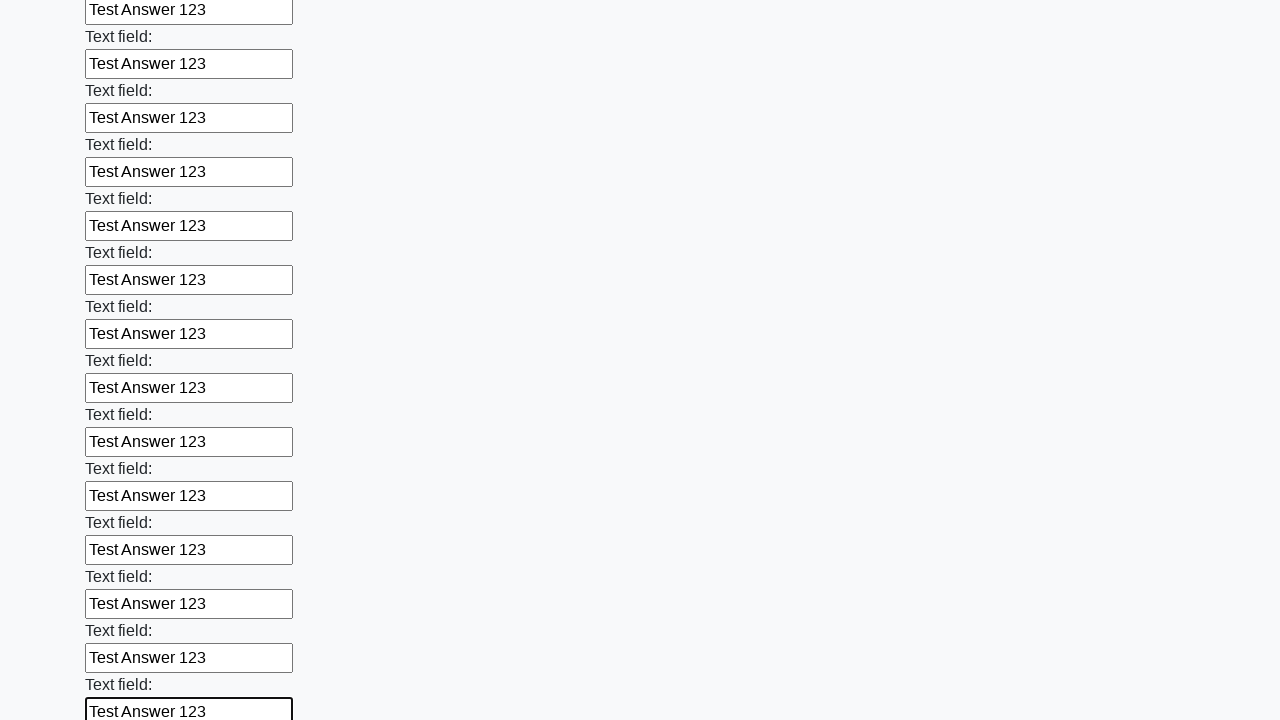

Filled an input field with 'Test Answer 123' on input >> nth=57
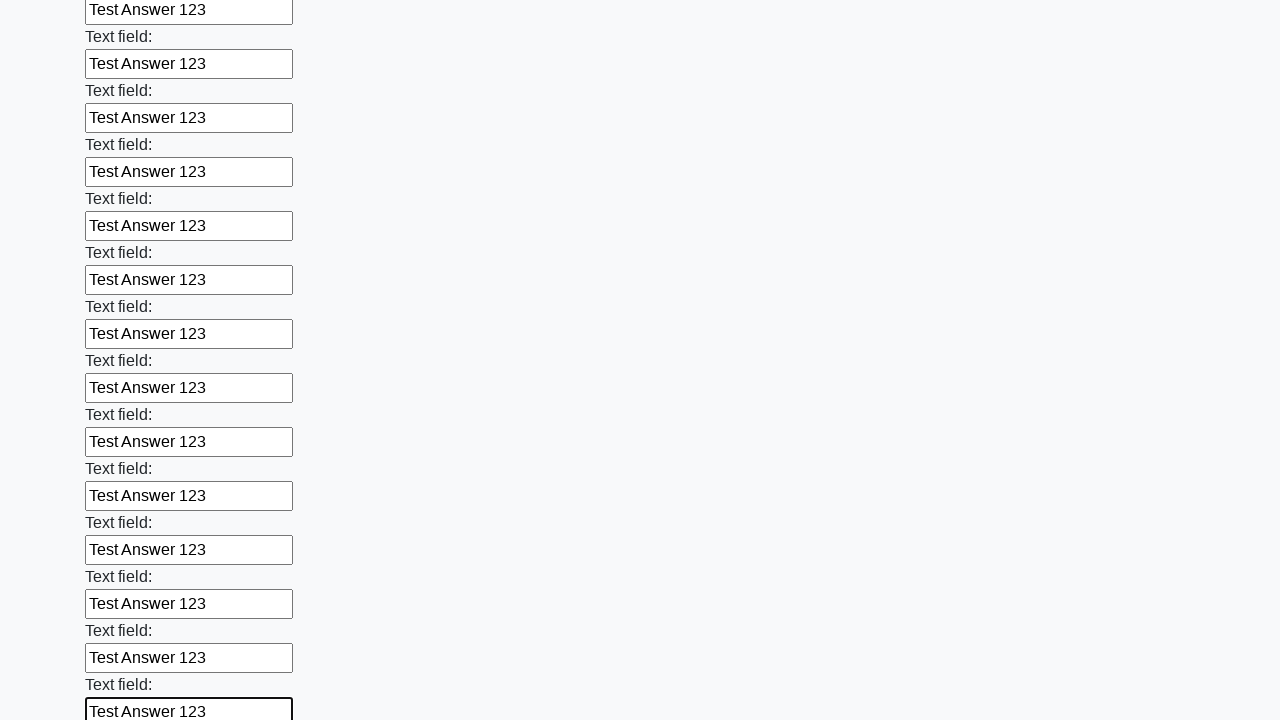

Filled an input field with 'Test Answer 123' on input >> nth=58
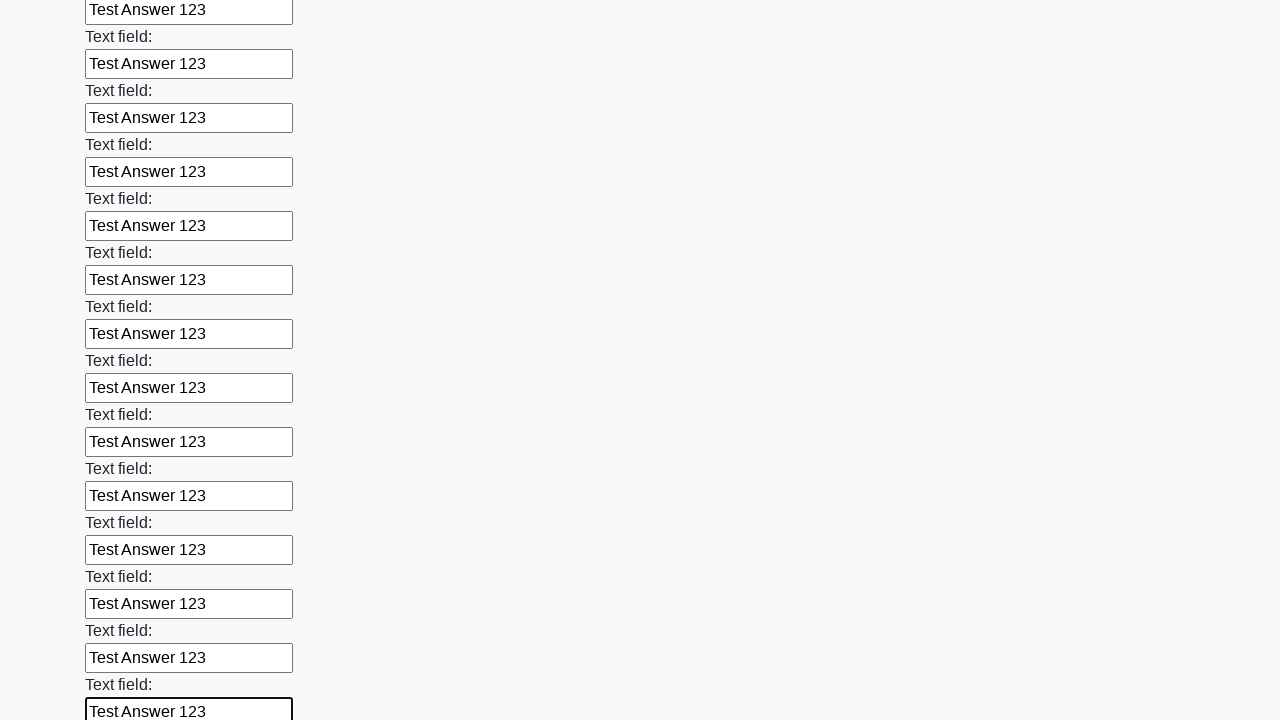

Filled an input field with 'Test Answer 123' on input >> nth=59
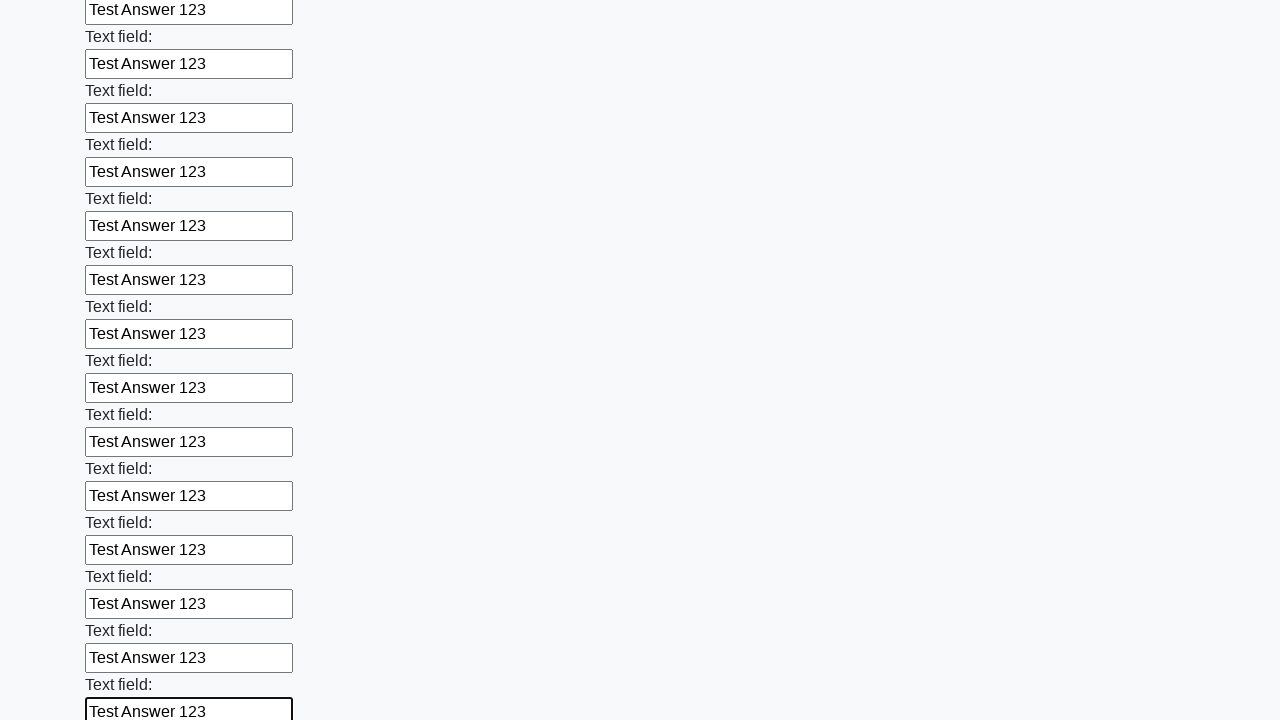

Filled an input field with 'Test Answer 123' on input >> nth=60
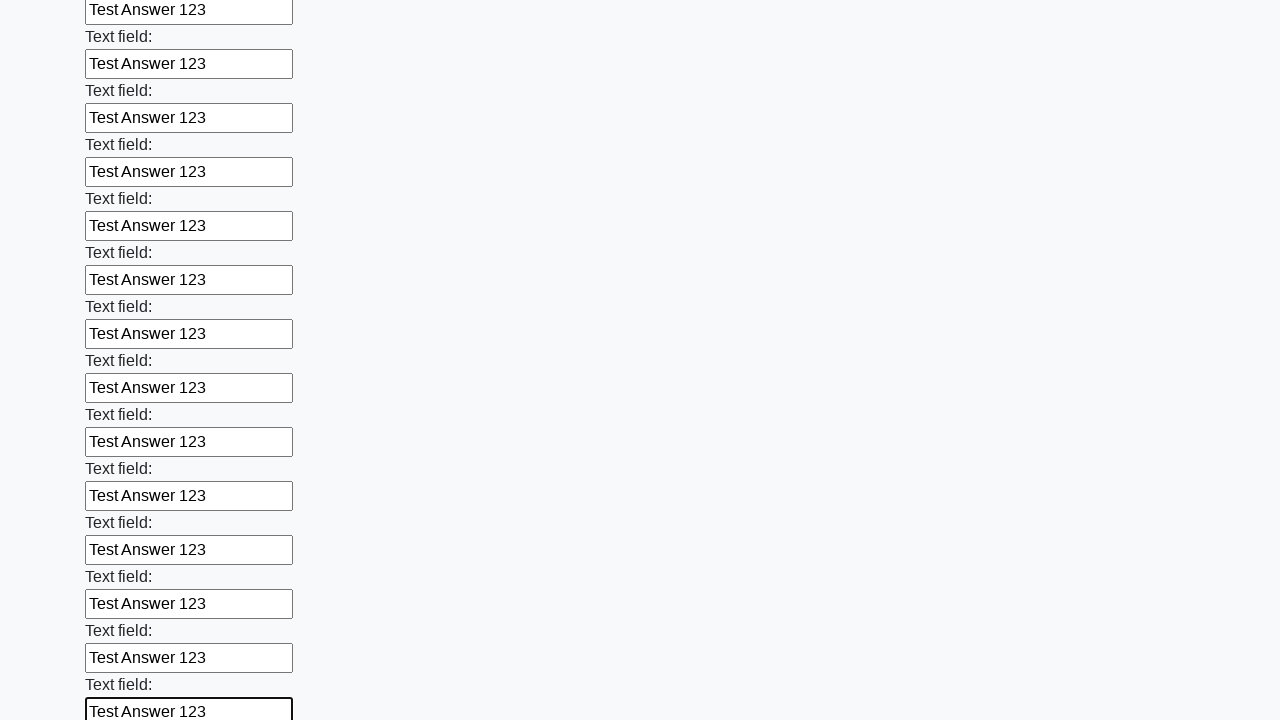

Filled an input field with 'Test Answer 123' on input >> nth=61
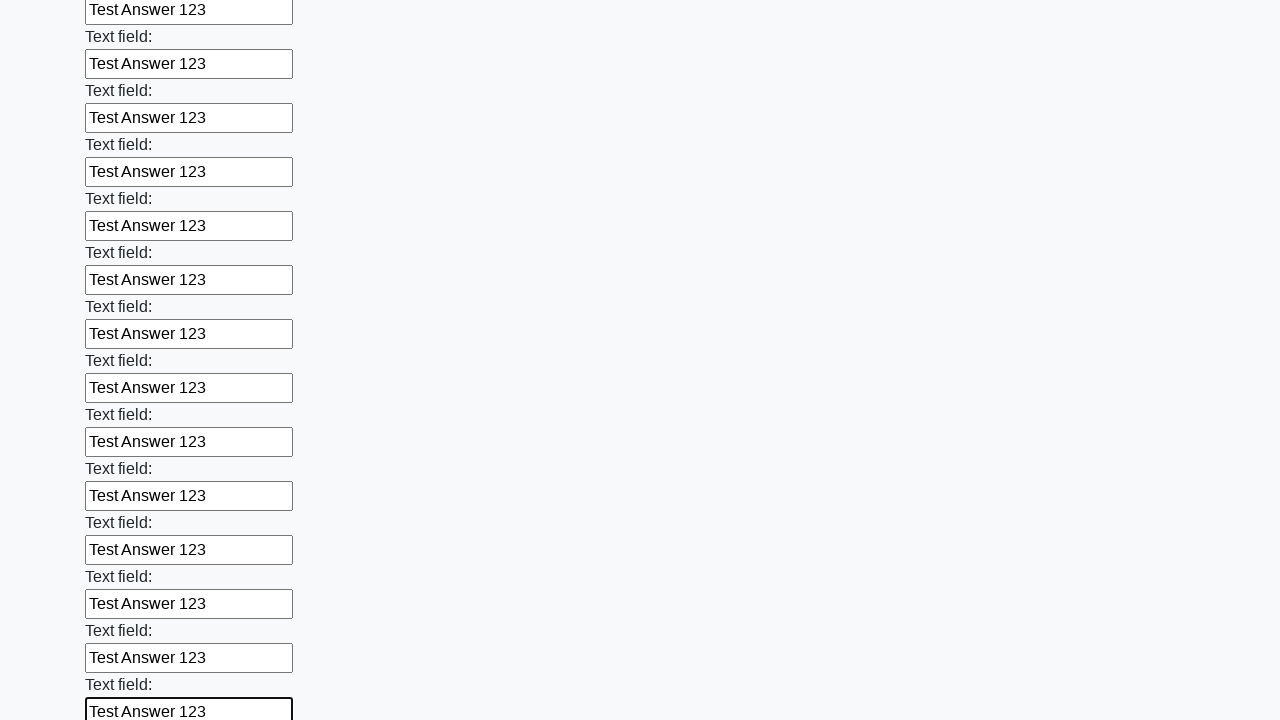

Filled an input field with 'Test Answer 123' on input >> nth=62
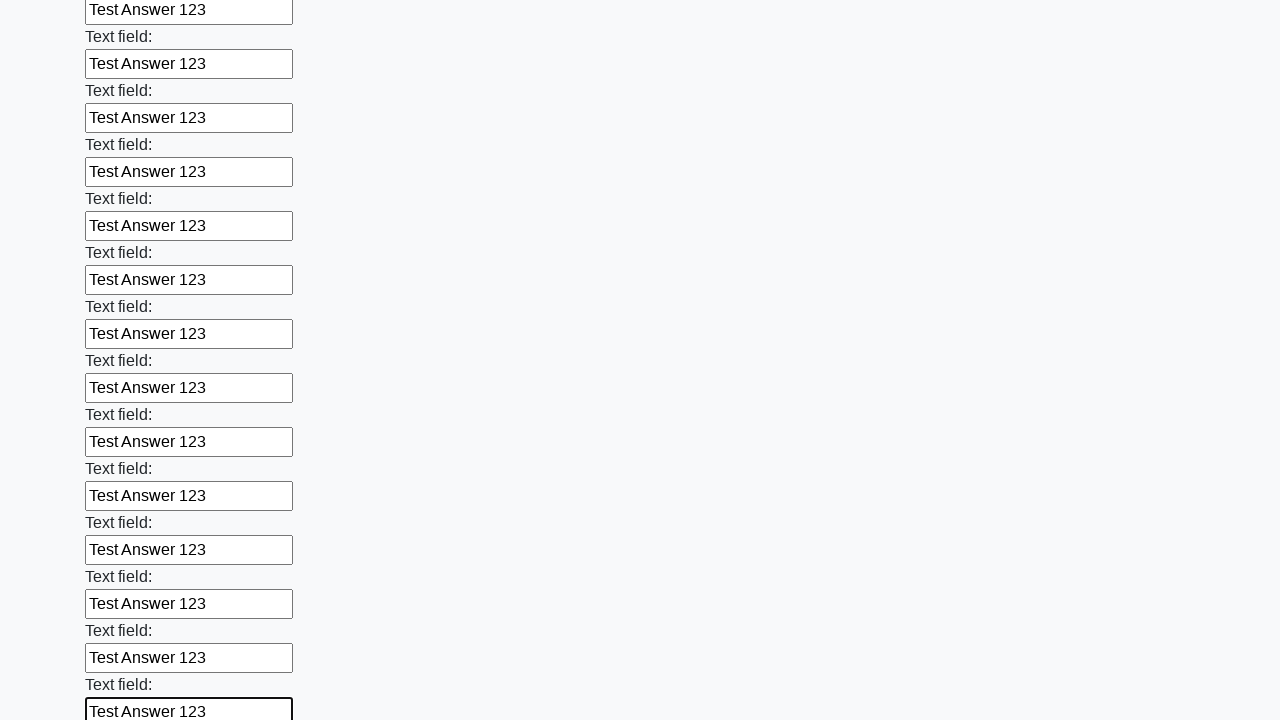

Filled an input field with 'Test Answer 123' on input >> nth=63
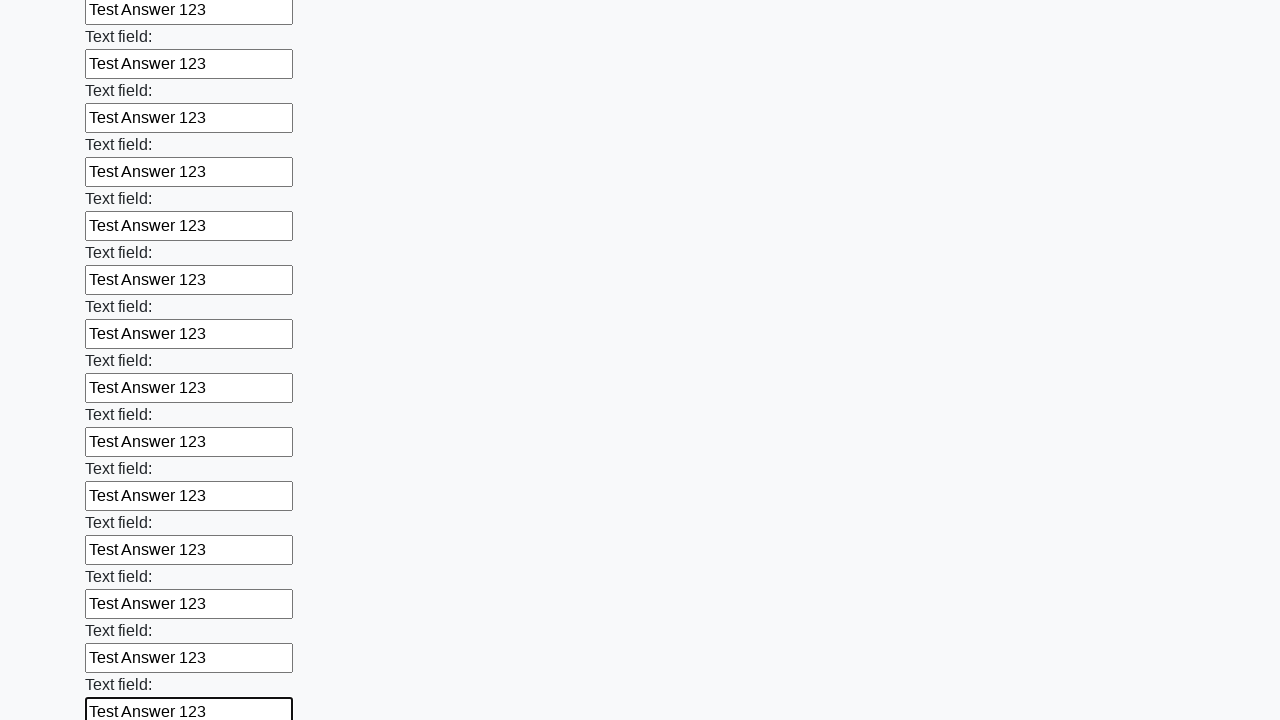

Filled an input field with 'Test Answer 123' on input >> nth=64
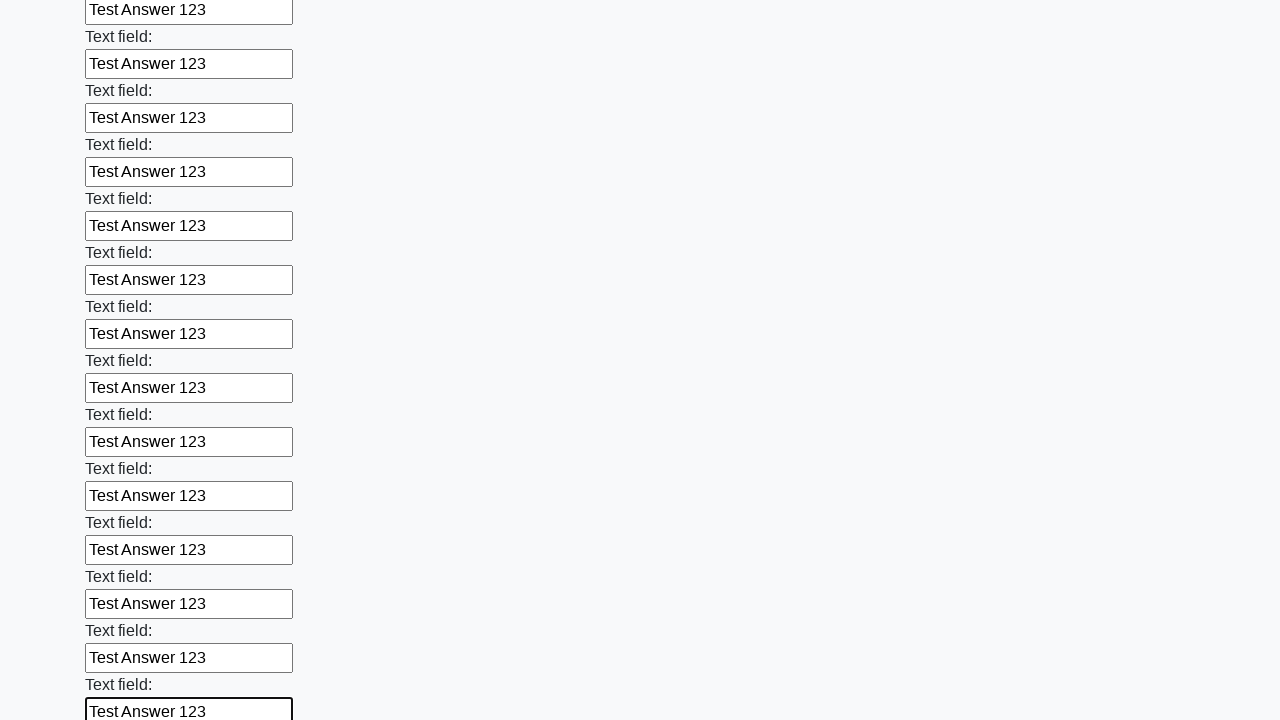

Filled an input field with 'Test Answer 123' on input >> nth=65
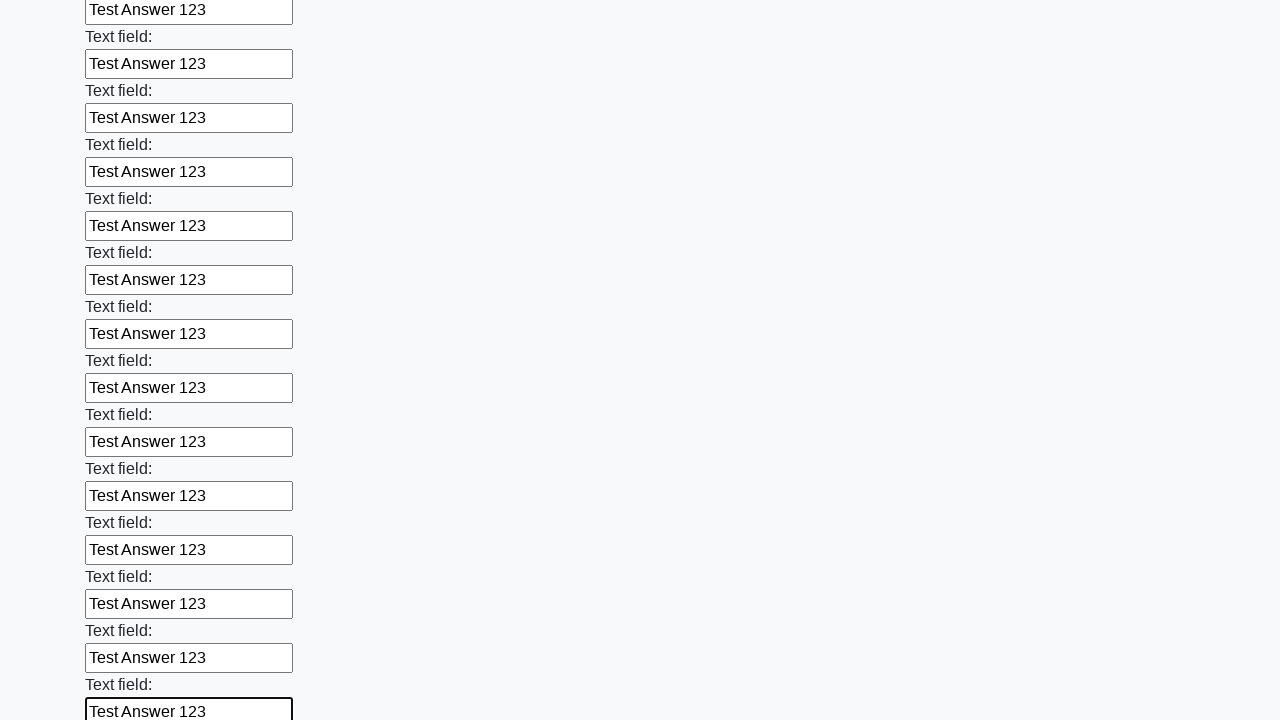

Filled an input field with 'Test Answer 123' on input >> nth=66
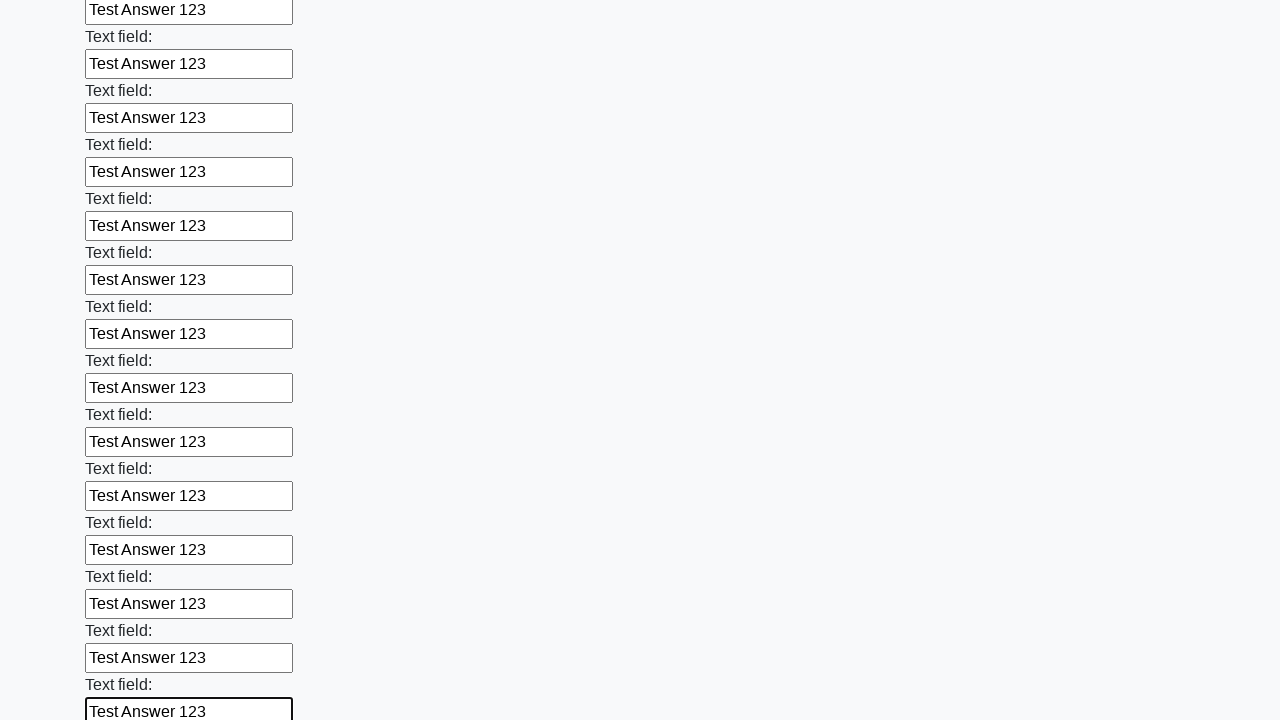

Filled an input field with 'Test Answer 123' on input >> nth=67
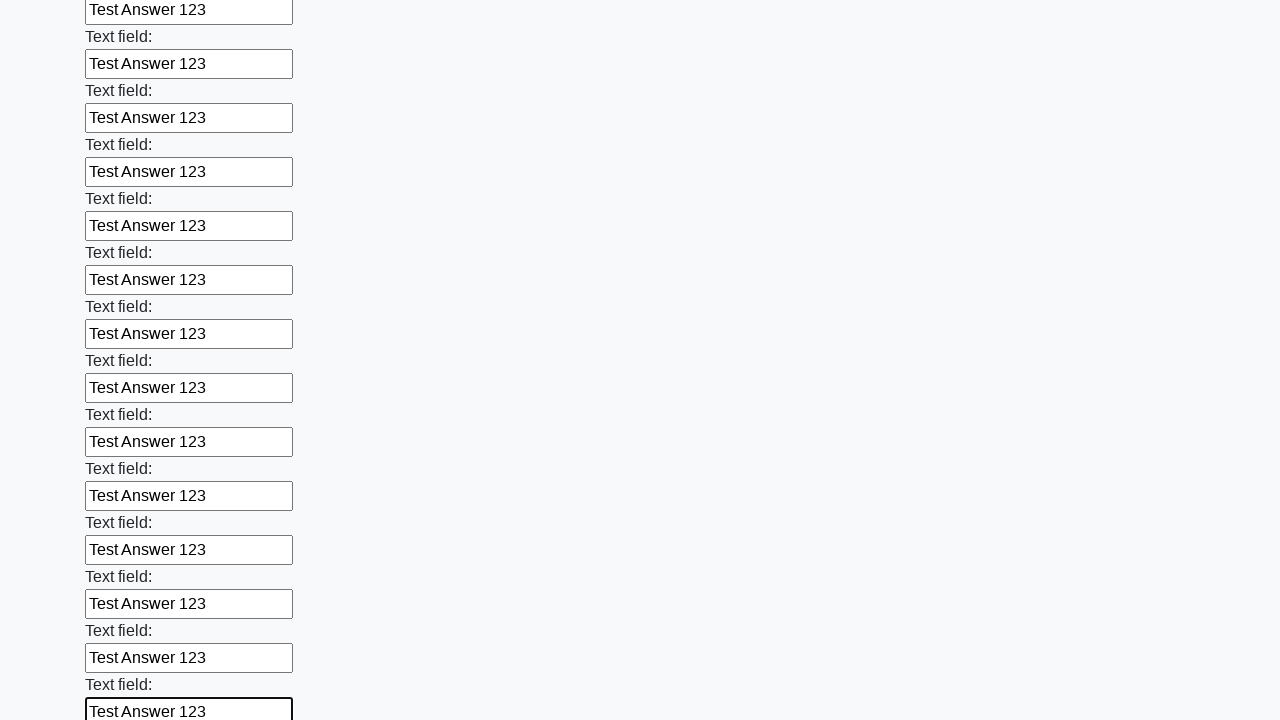

Filled an input field with 'Test Answer 123' on input >> nth=68
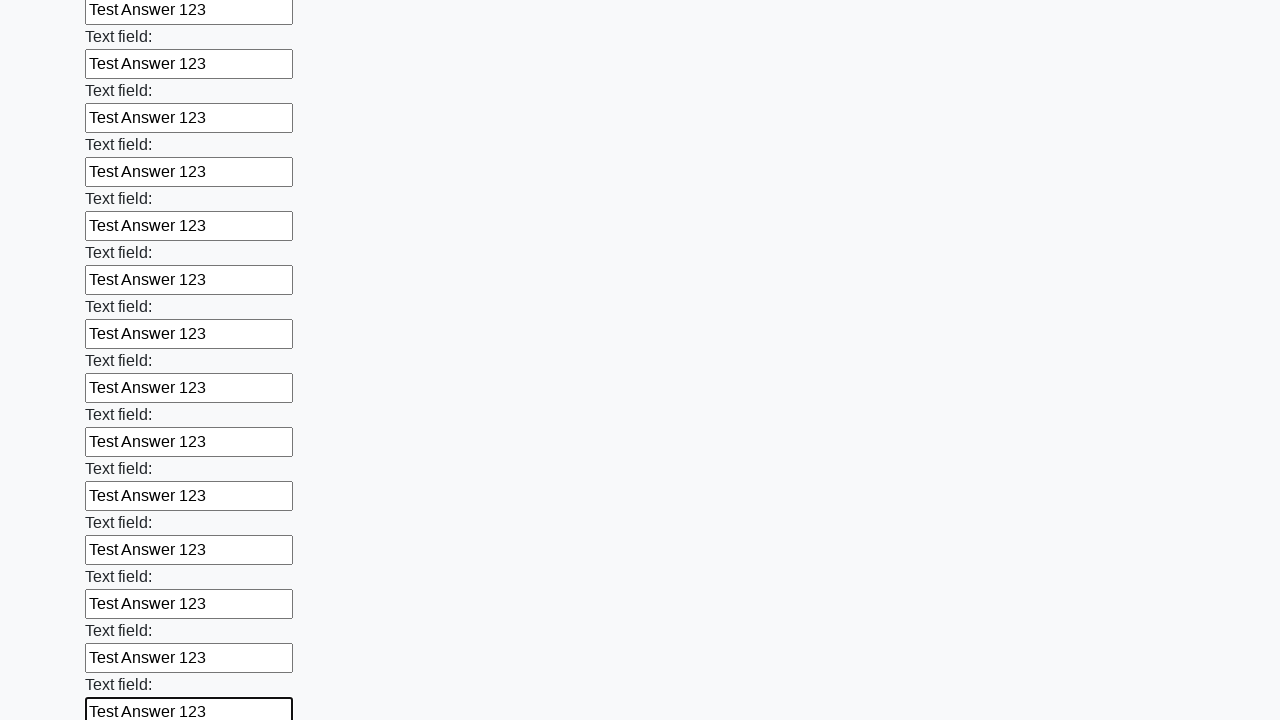

Filled an input field with 'Test Answer 123' on input >> nth=69
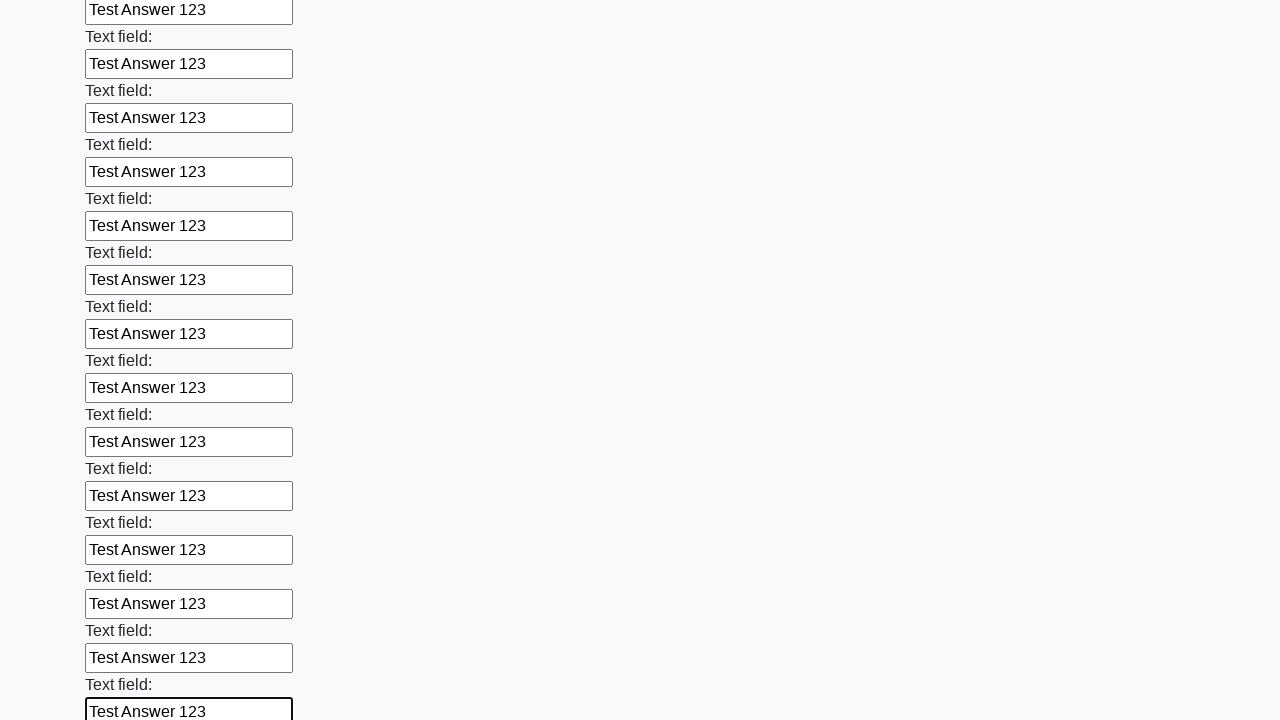

Filled an input field with 'Test Answer 123' on input >> nth=70
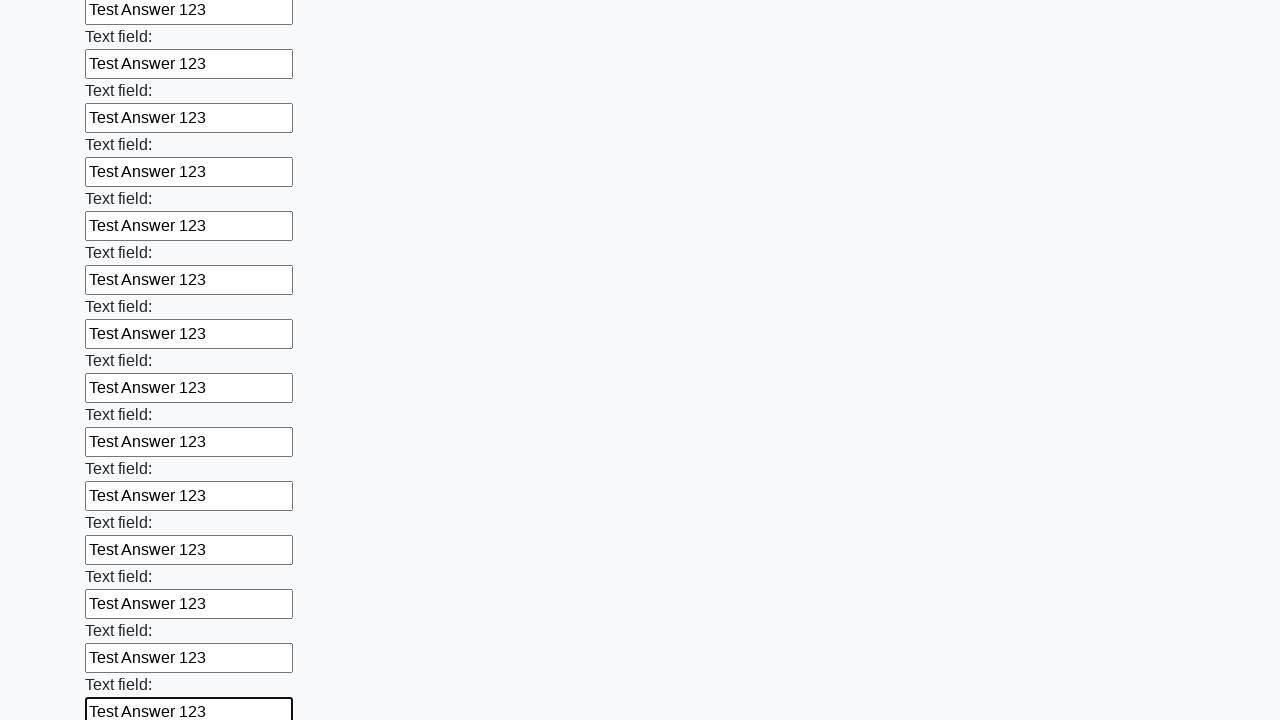

Filled an input field with 'Test Answer 123' on input >> nth=71
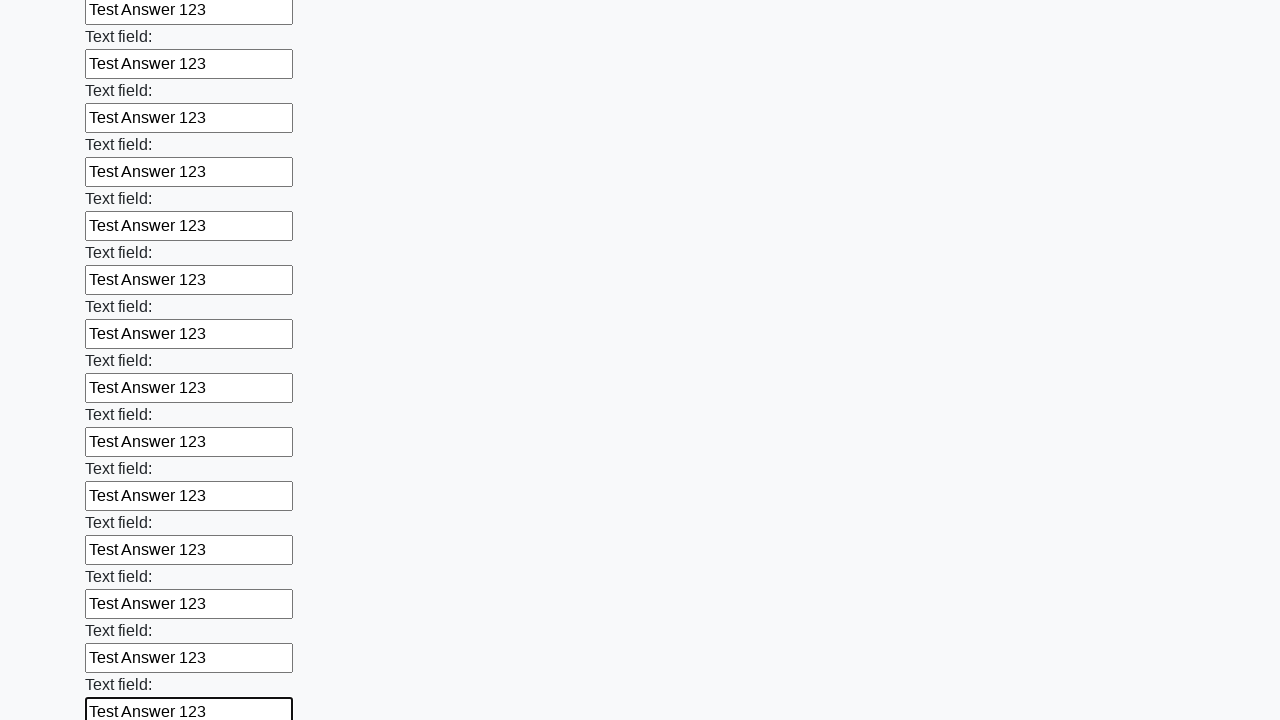

Filled an input field with 'Test Answer 123' on input >> nth=72
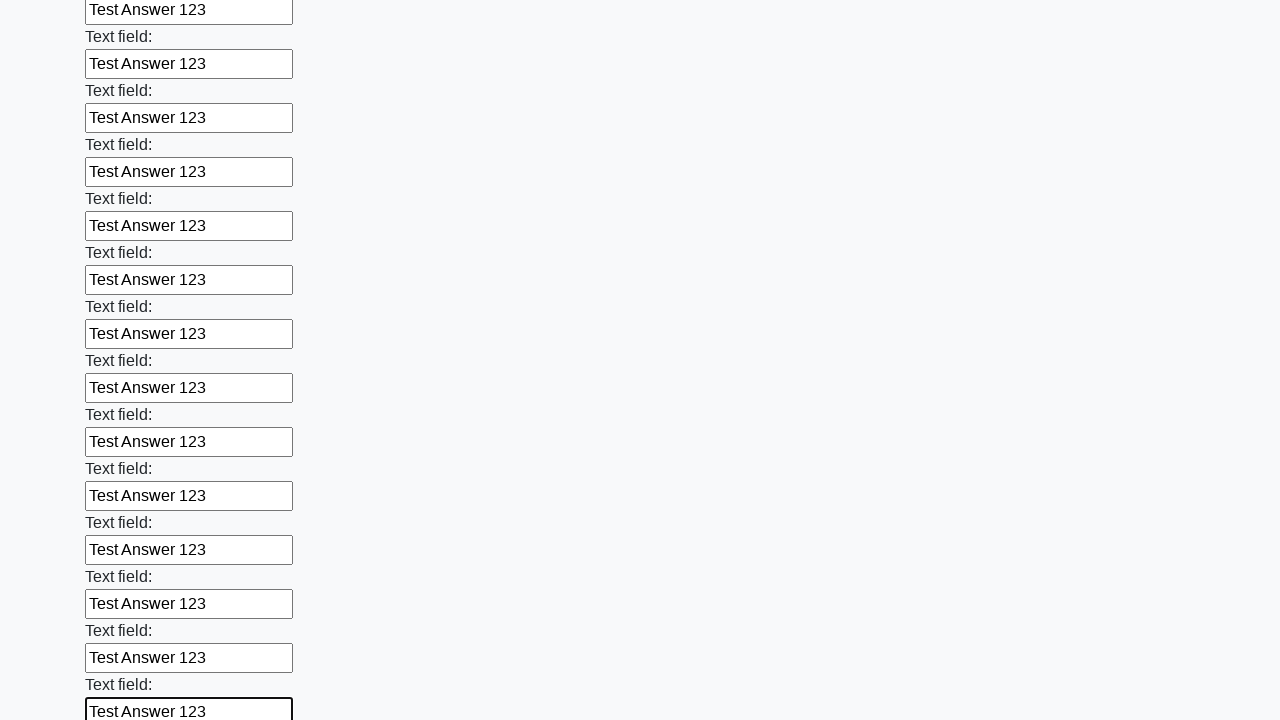

Filled an input field with 'Test Answer 123' on input >> nth=73
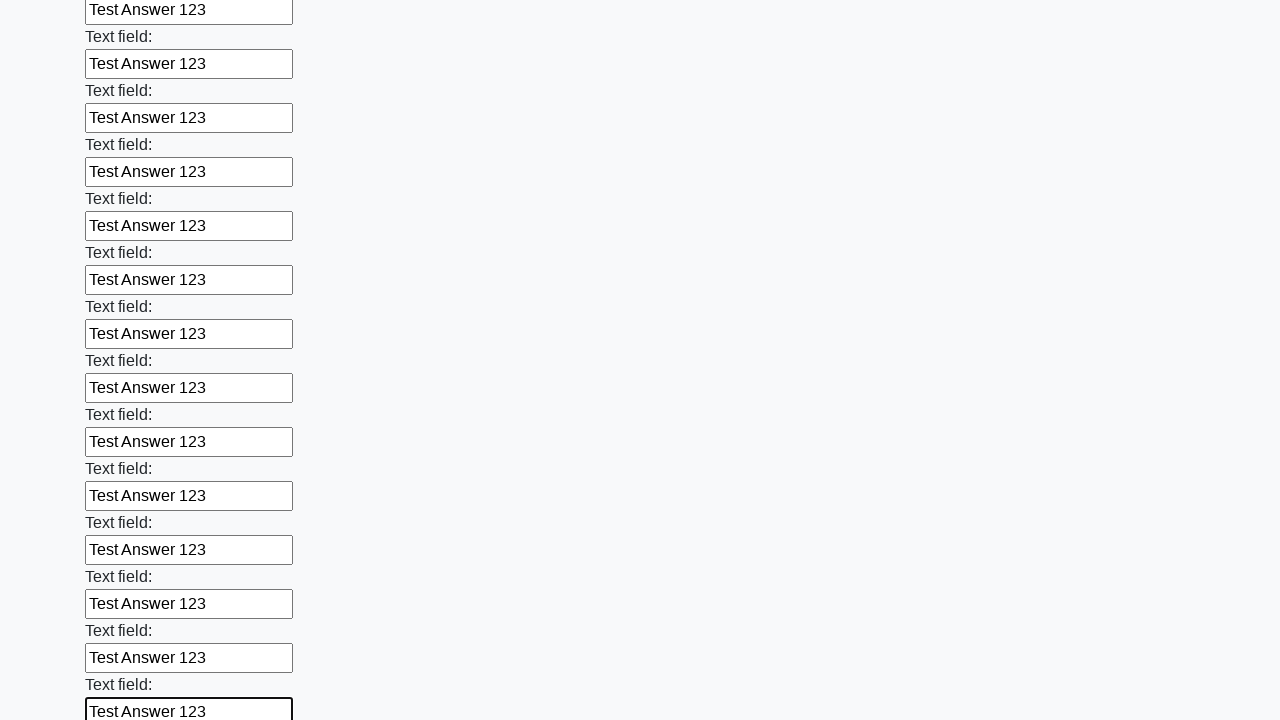

Filled an input field with 'Test Answer 123' on input >> nth=74
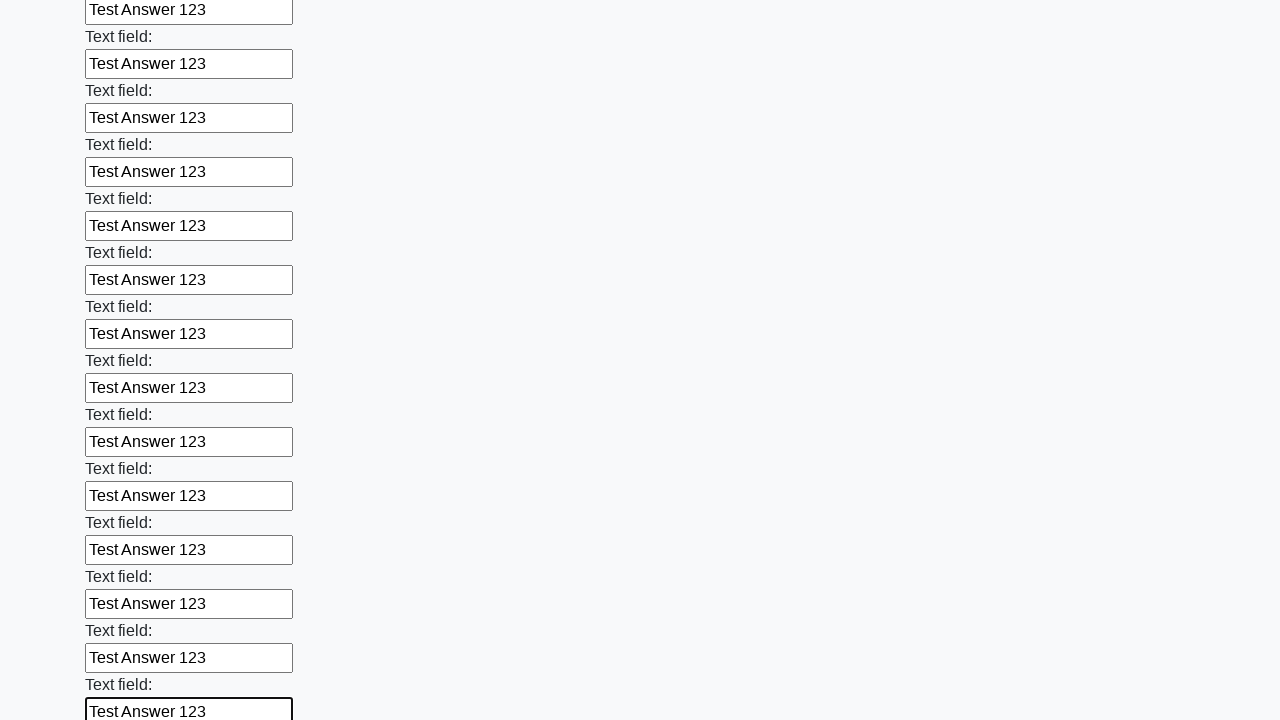

Filled an input field with 'Test Answer 123' on input >> nth=75
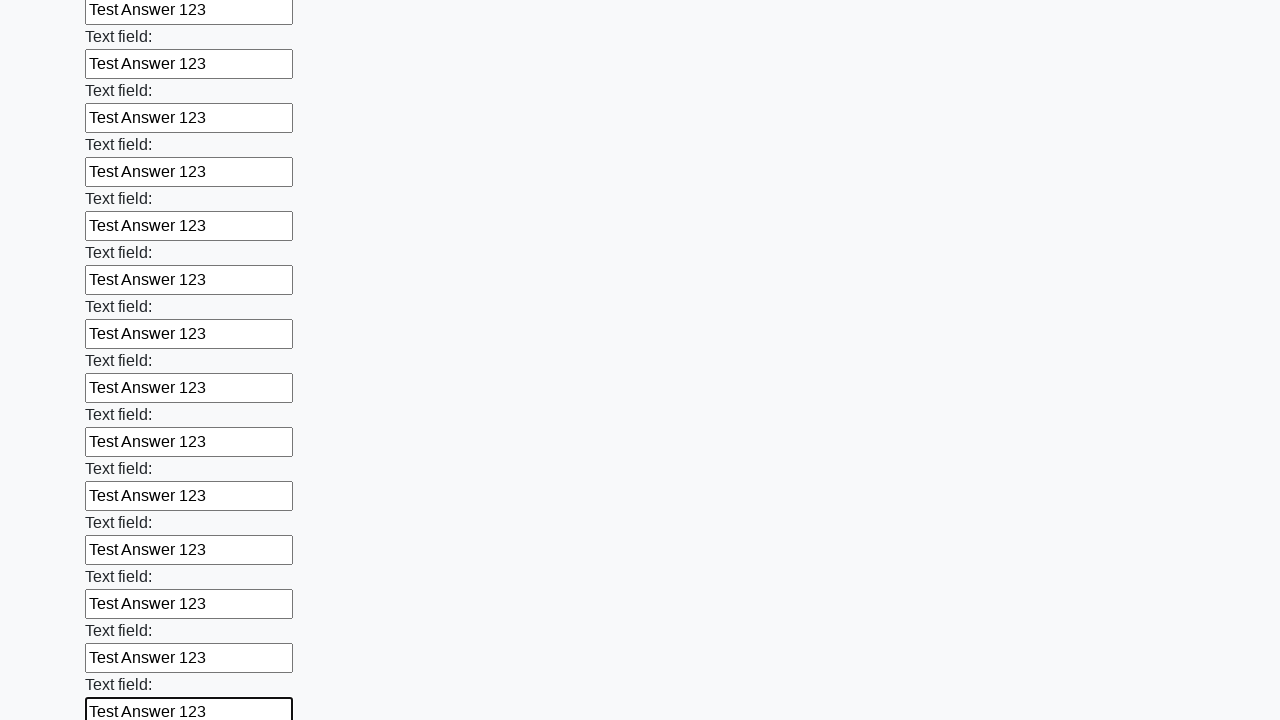

Filled an input field with 'Test Answer 123' on input >> nth=76
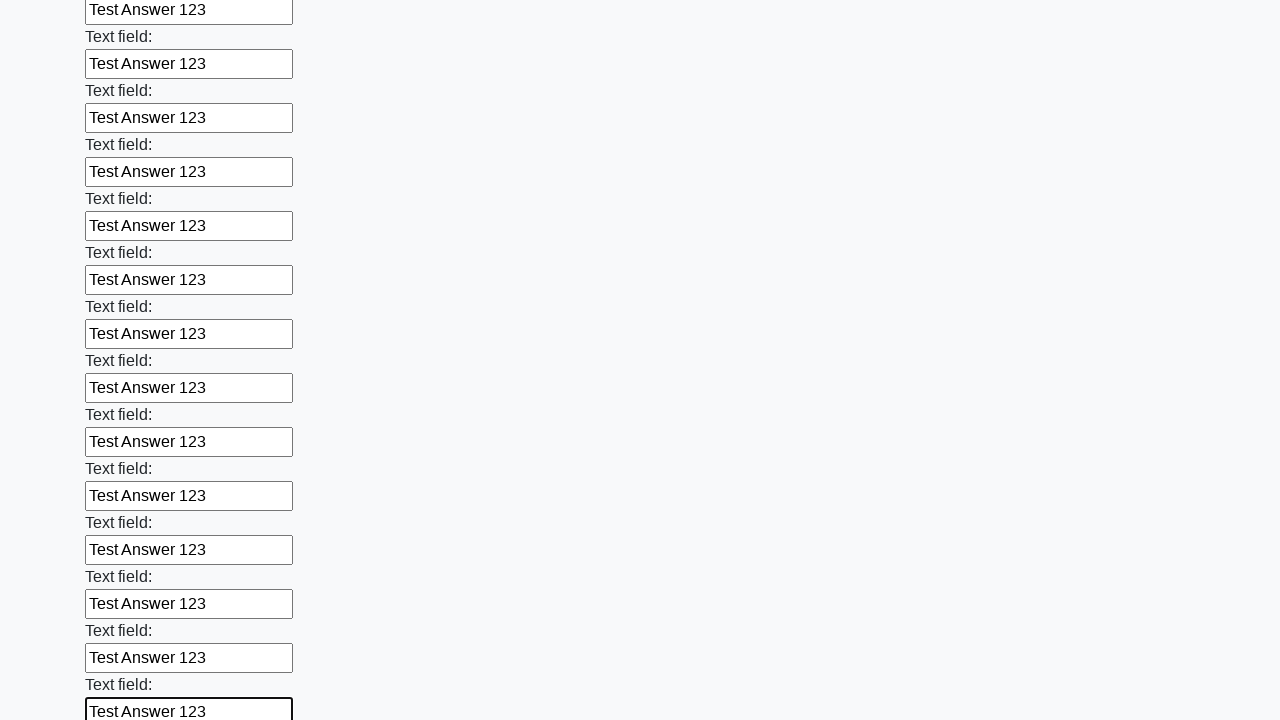

Filled an input field with 'Test Answer 123' on input >> nth=77
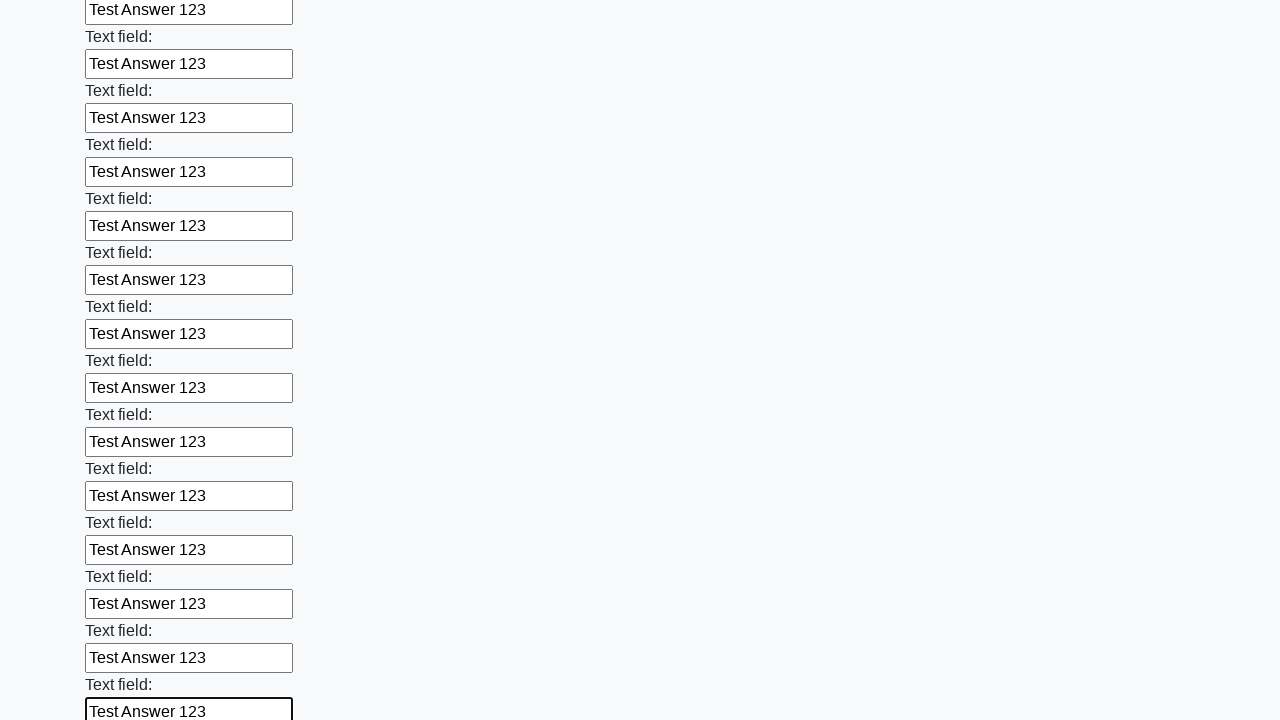

Filled an input field with 'Test Answer 123' on input >> nth=78
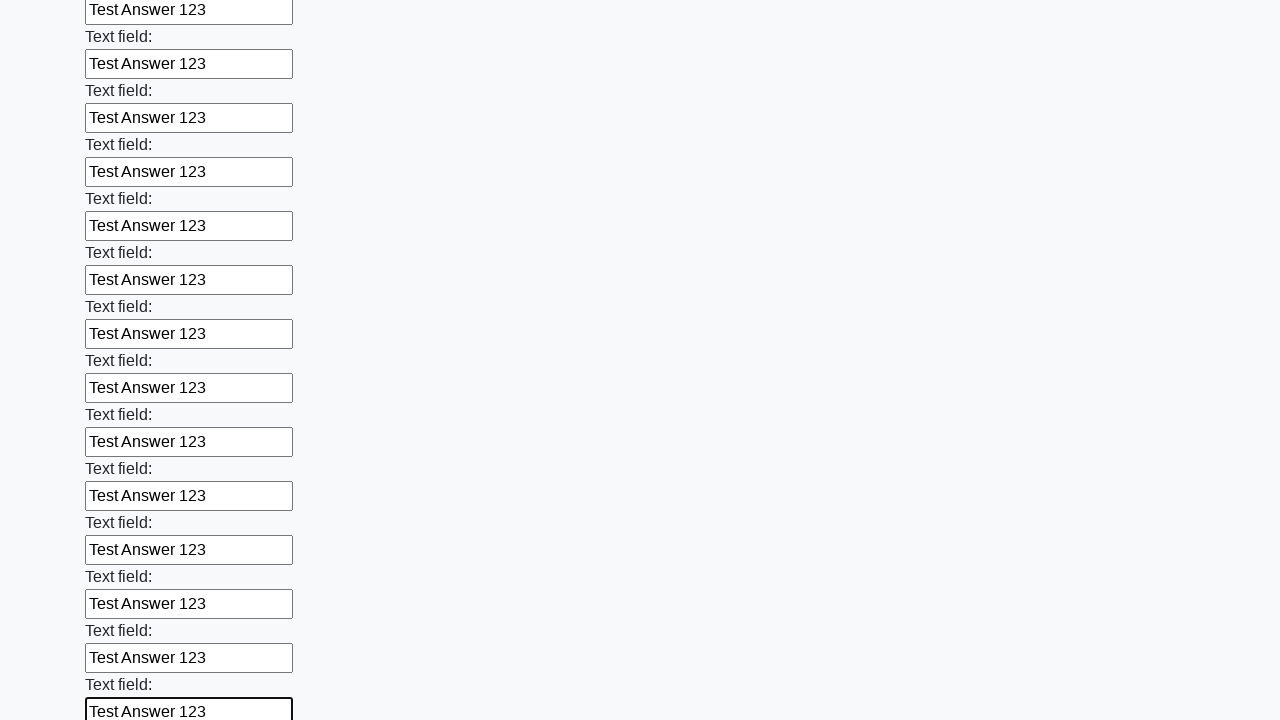

Filled an input field with 'Test Answer 123' on input >> nth=79
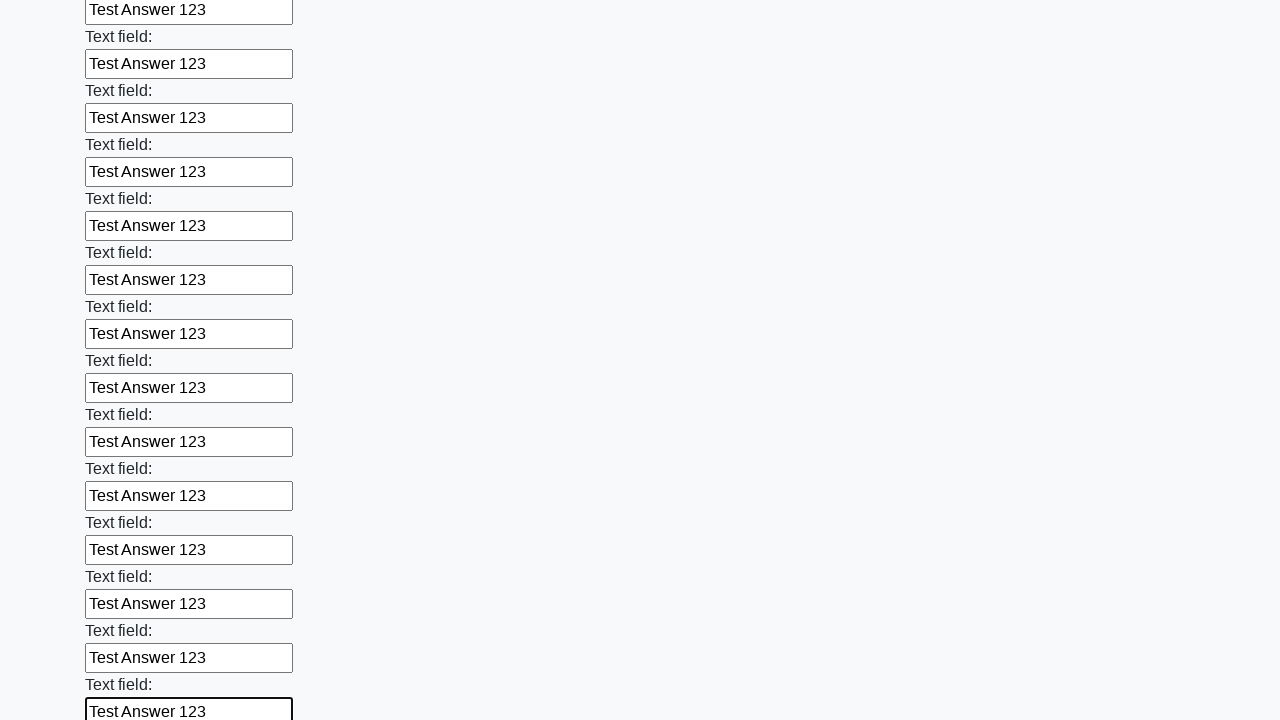

Filled an input field with 'Test Answer 123' on input >> nth=80
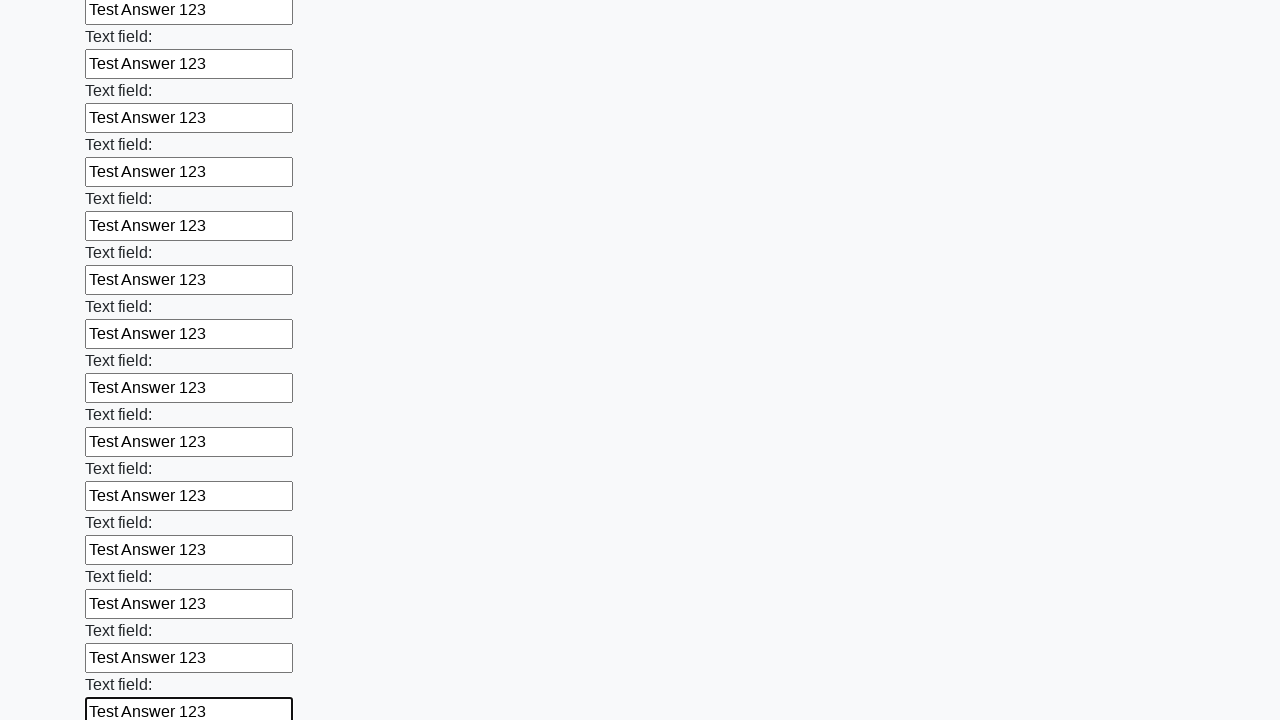

Filled an input field with 'Test Answer 123' on input >> nth=81
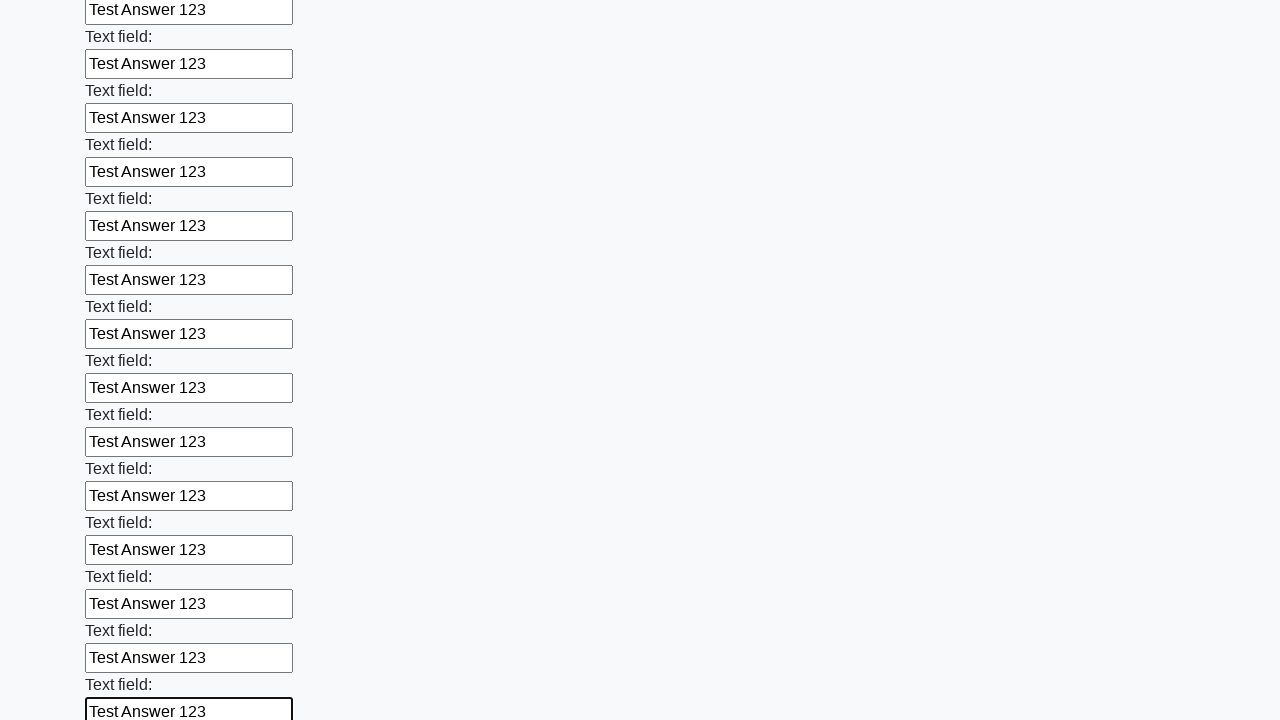

Filled an input field with 'Test Answer 123' on input >> nth=82
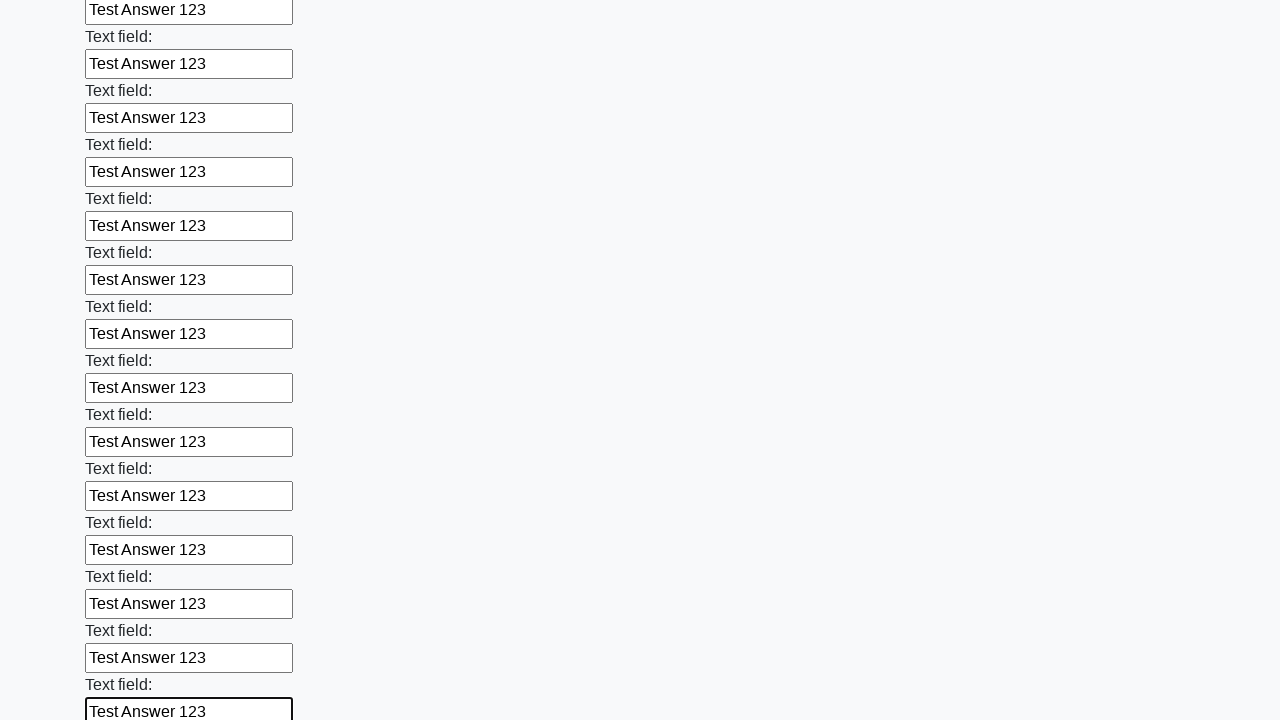

Filled an input field with 'Test Answer 123' on input >> nth=83
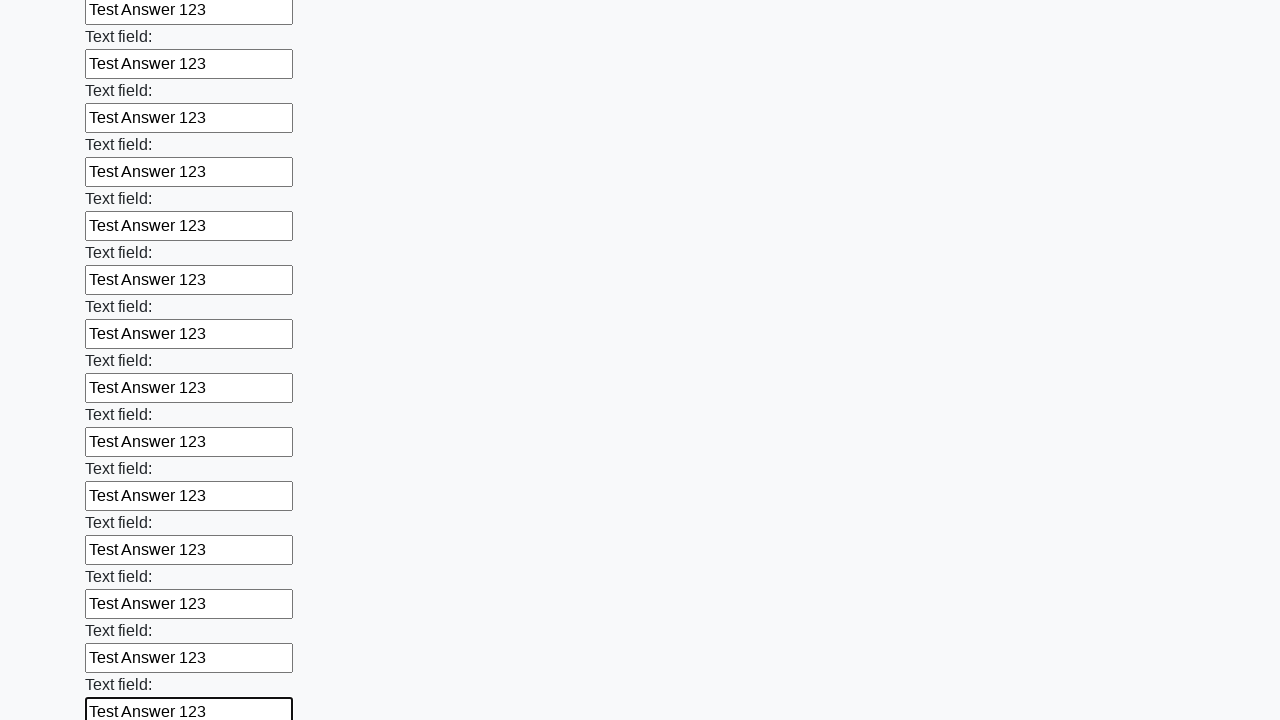

Filled an input field with 'Test Answer 123' on input >> nth=84
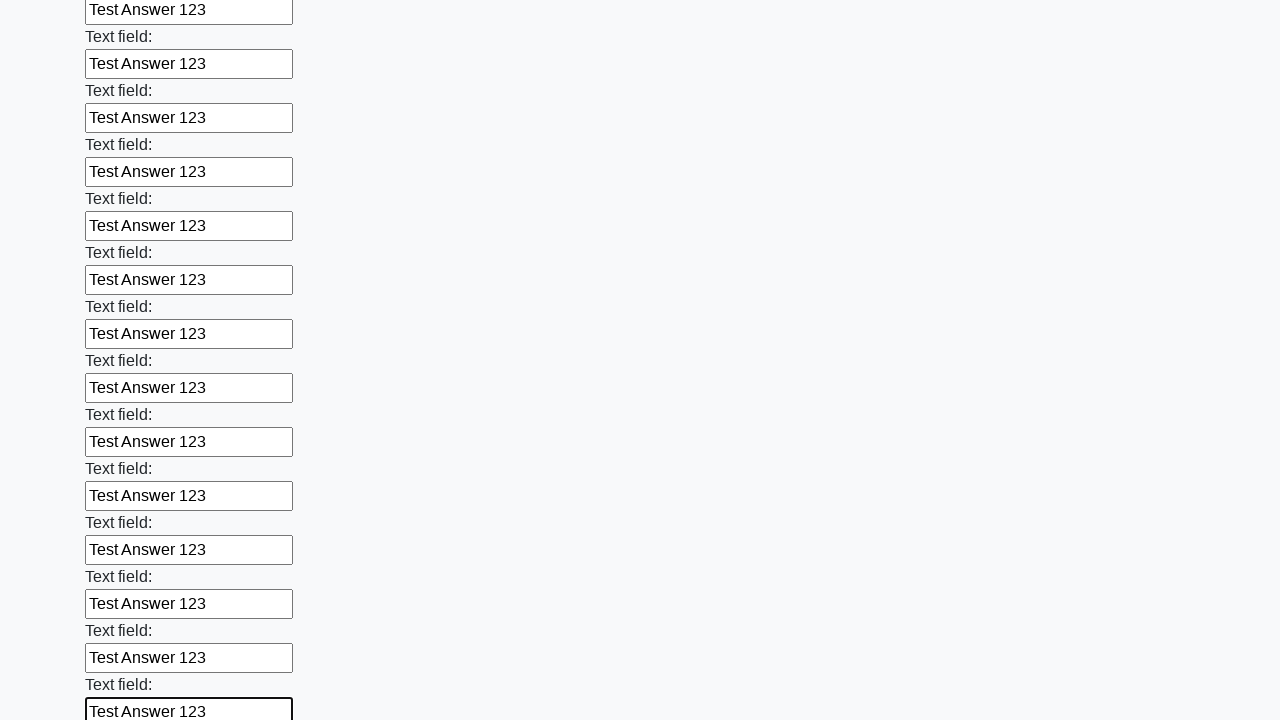

Filled an input field with 'Test Answer 123' on input >> nth=85
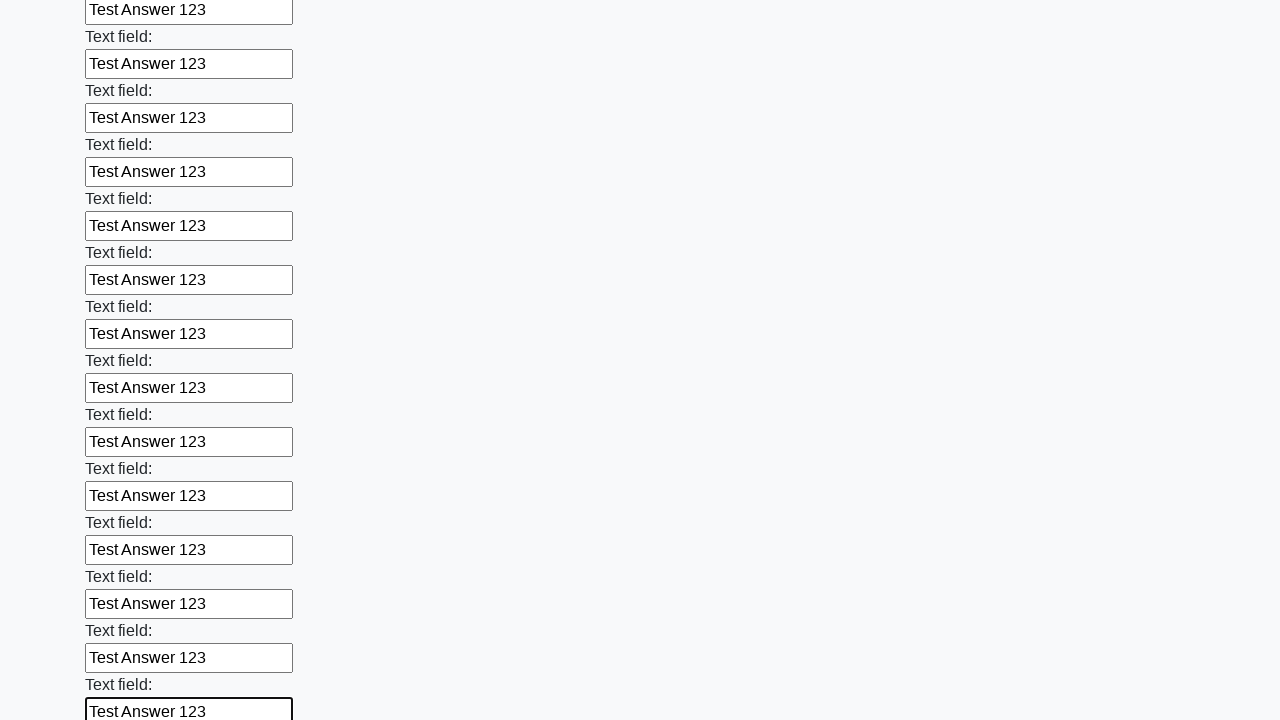

Filled an input field with 'Test Answer 123' on input >> nth=86
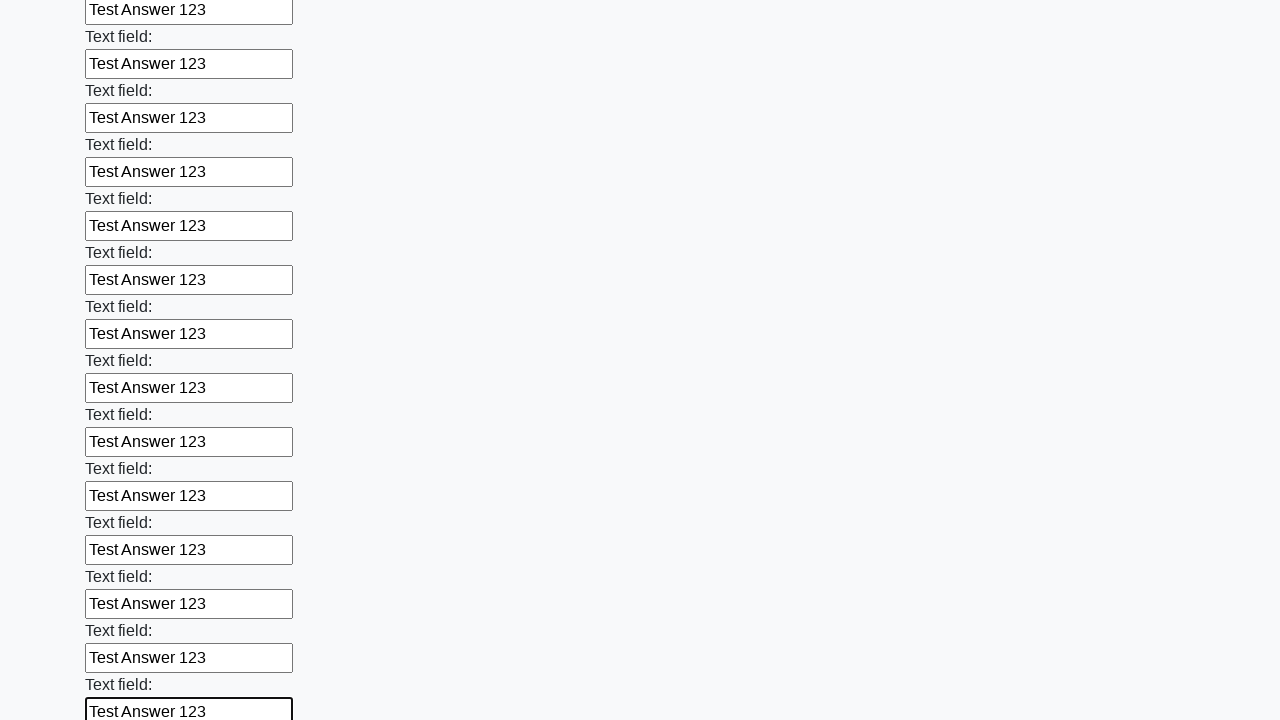

Filled an input field with 'Test Answer 123' on input >> nth=87
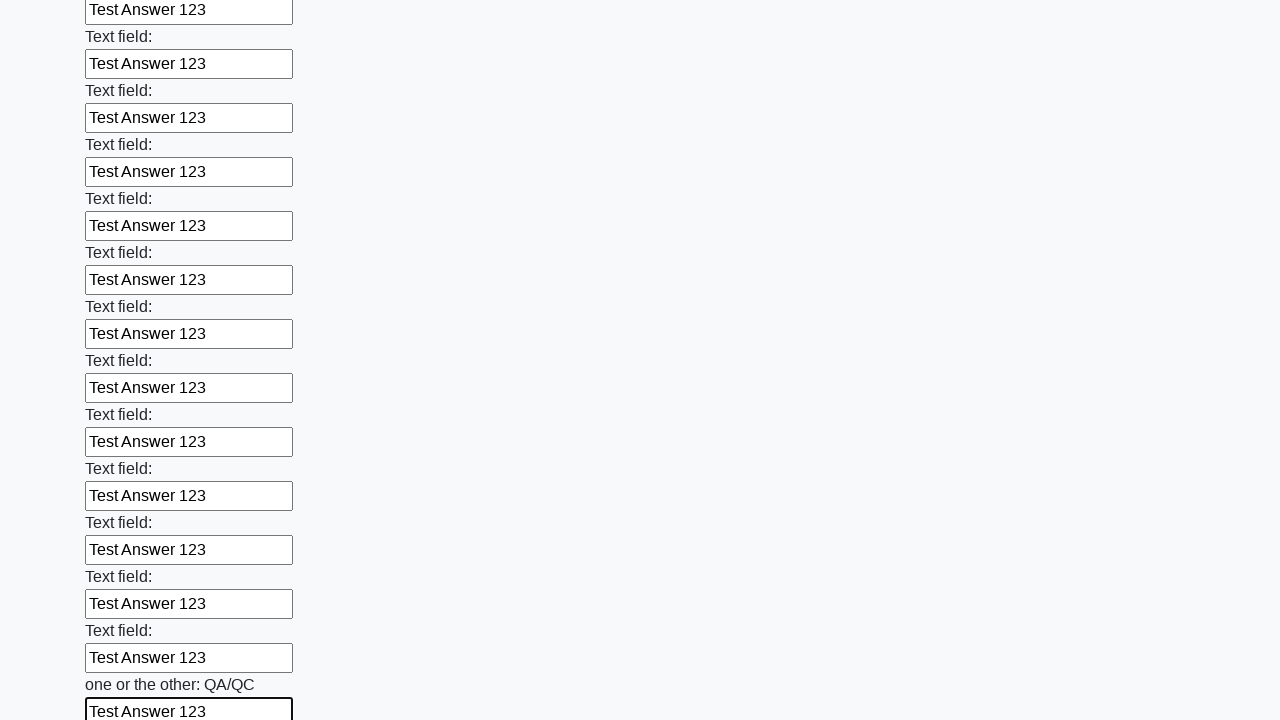

Filled an input field with 'Test Answer 123' on input >> nth=88
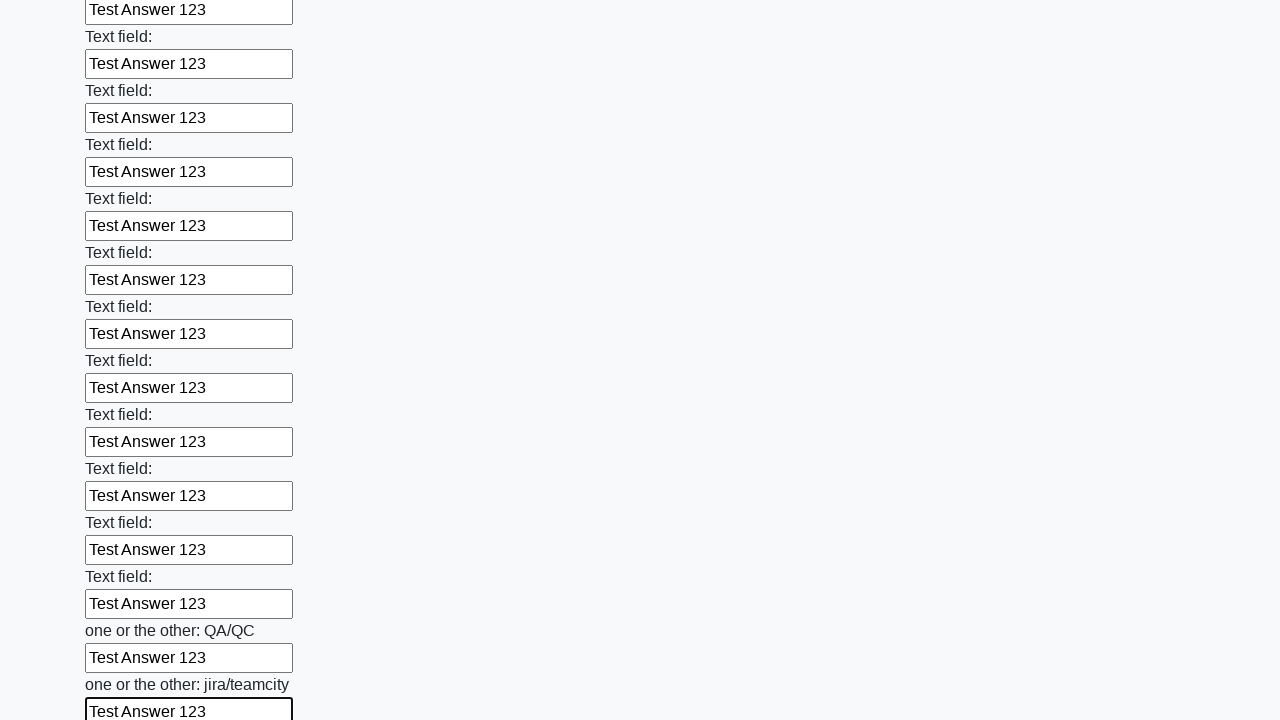

Filled an input field with 'Test Answer 123' on input >> nth=89
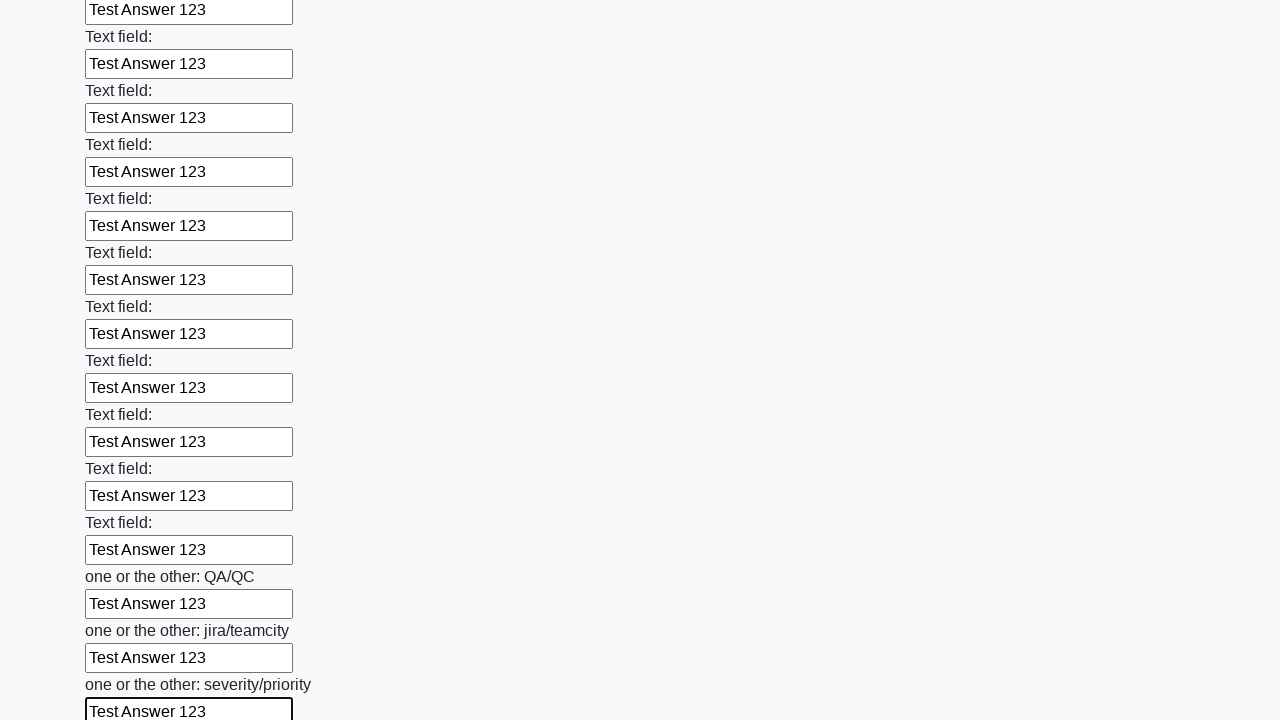

Filled an input field with 'Test Answer 123' on input >> nth=90
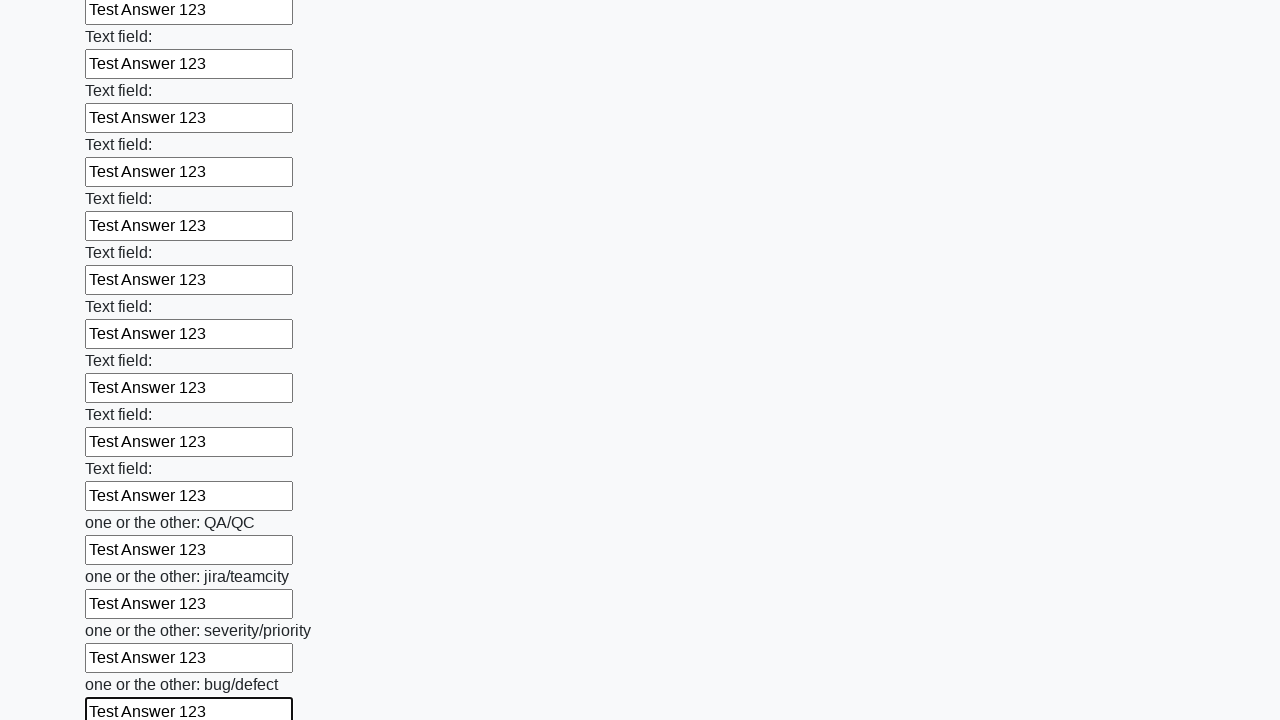

Filled an input field with 'Test Answer 123' on input >> nth=91
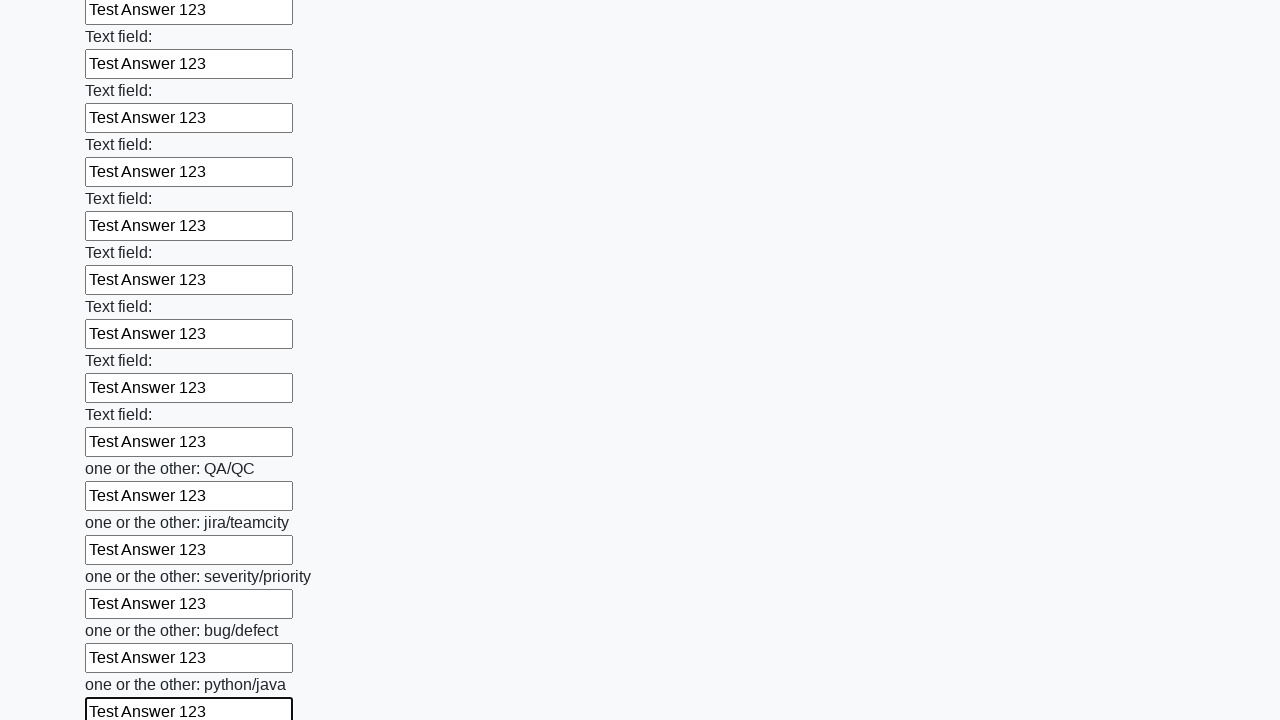

Filled an input field with 'Test Answer 123' on input >> nth=92
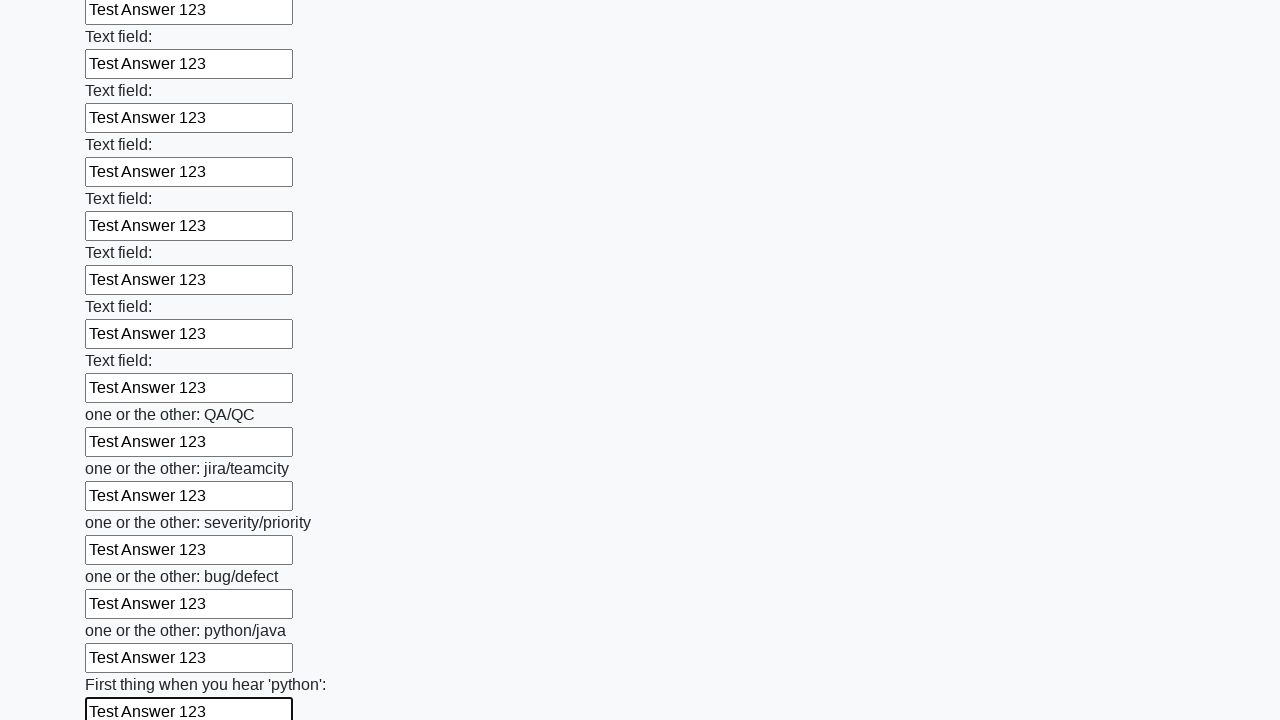

Filled an input field with 'Test Answer 123' on input >> nth=93
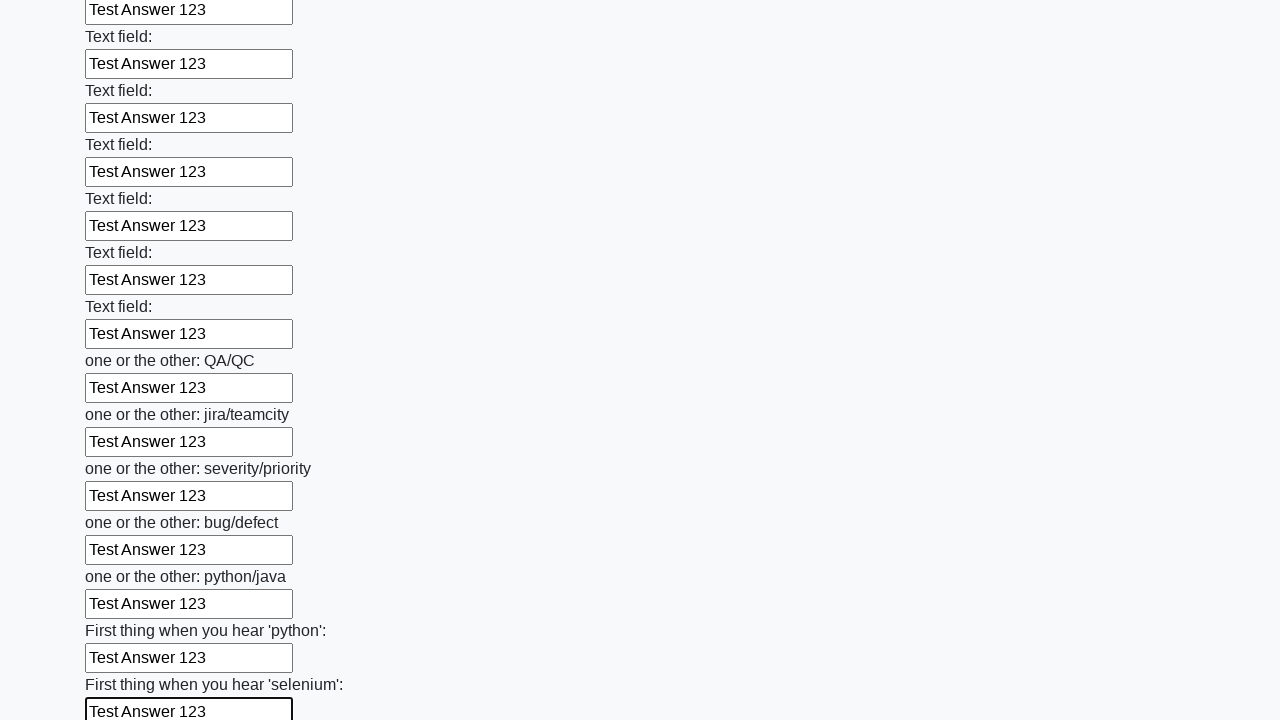

Filled an input field with 'Test Answer 123' on input >> nth=94
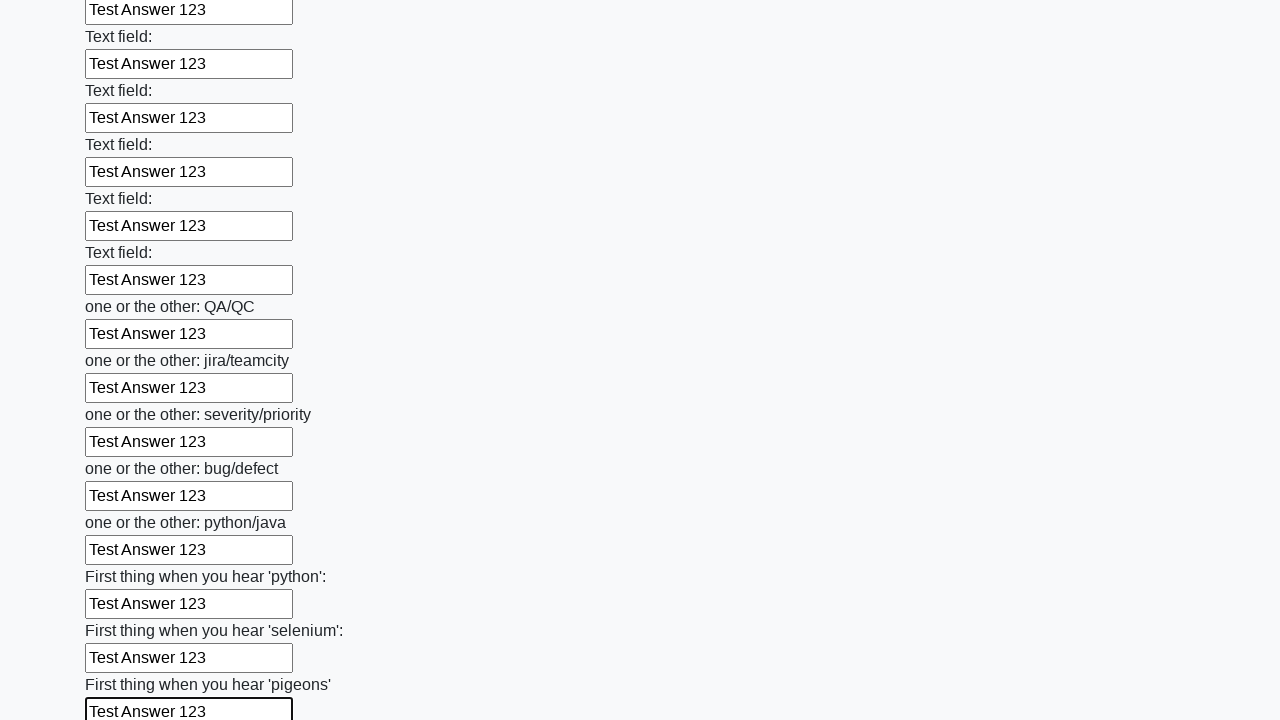

Filled an input field with 'Test Answer 123' on input >> nth=95
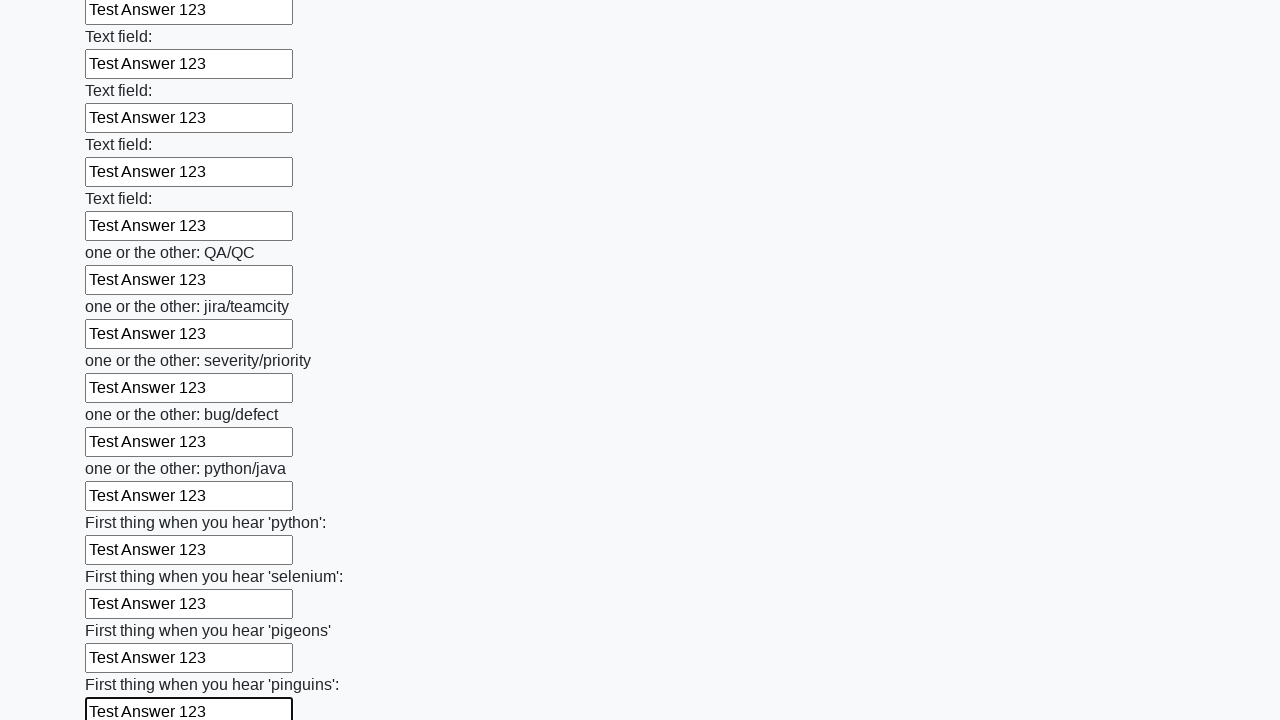

Filled an input field with 'Test Answer 123' on input >> nth=96
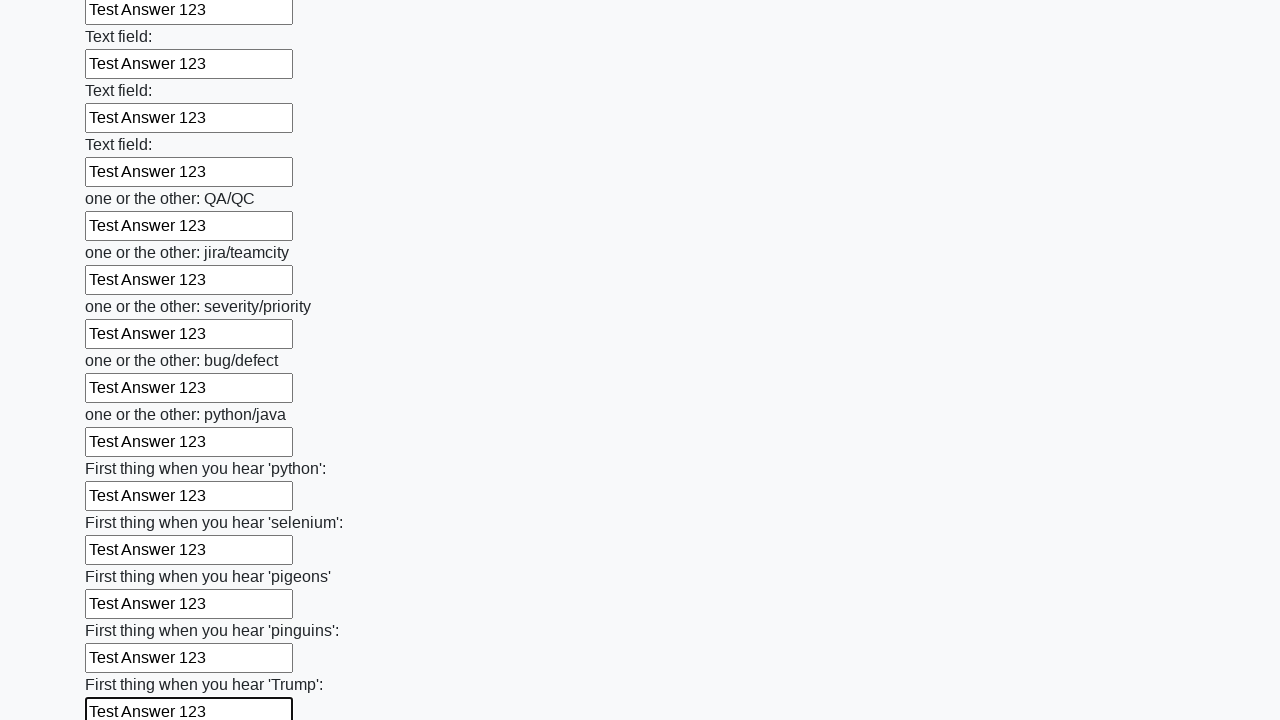

Filled an input field with 'Test Answer 123' on input >> nth=97
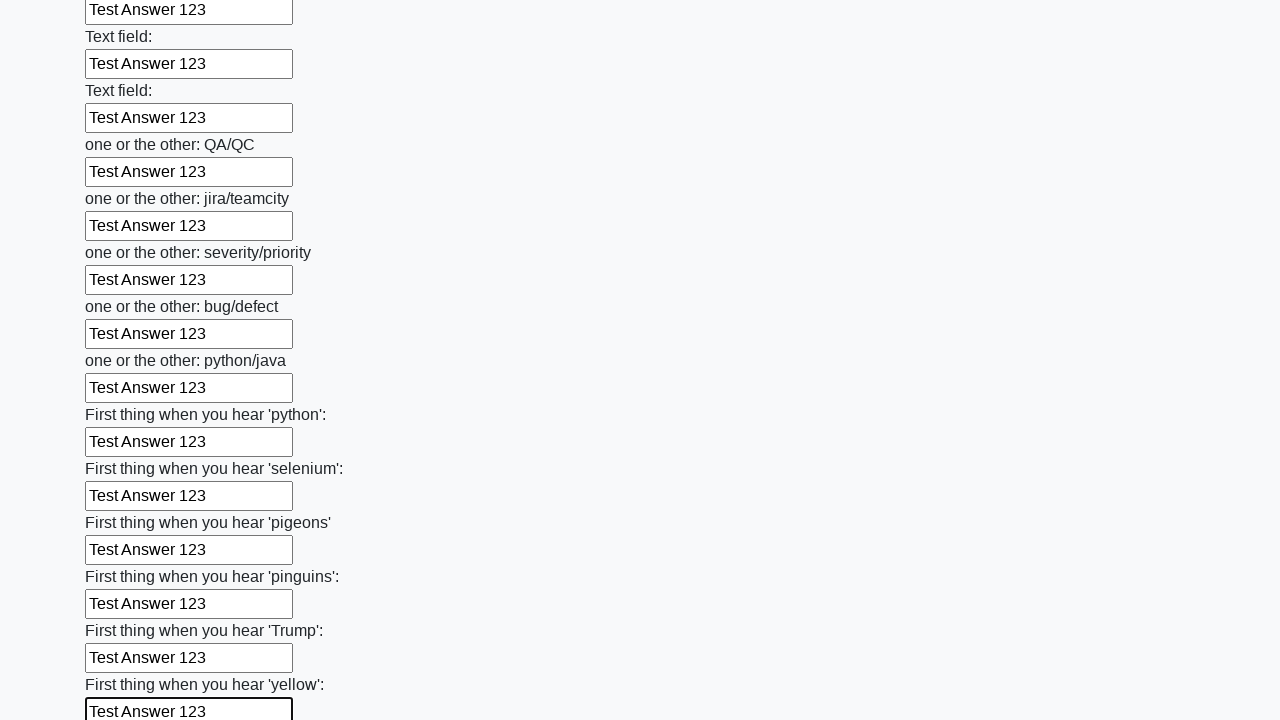

Filled an input field with 'Test Answer 123' on input >> nth=98
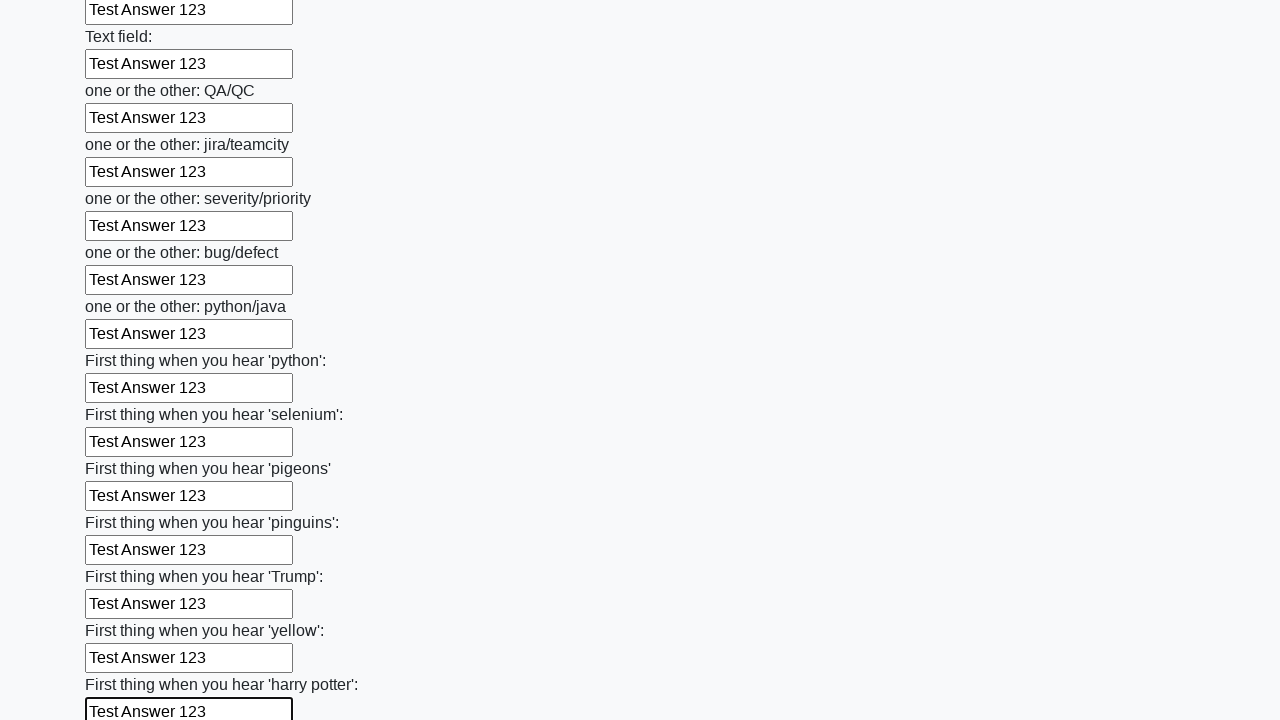

Filled an input field with 'Test Answer 123' on input >> nth=99
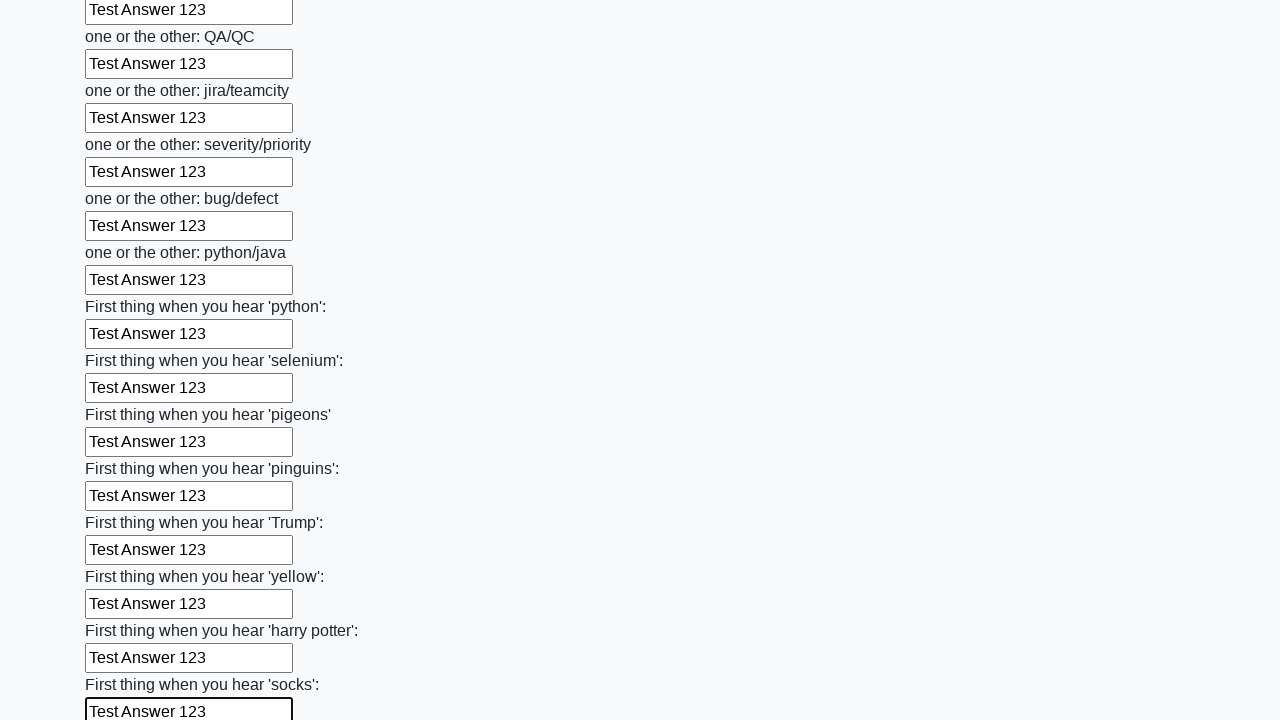

Clicked the submit button to submit the form at (123, 611) on .btn
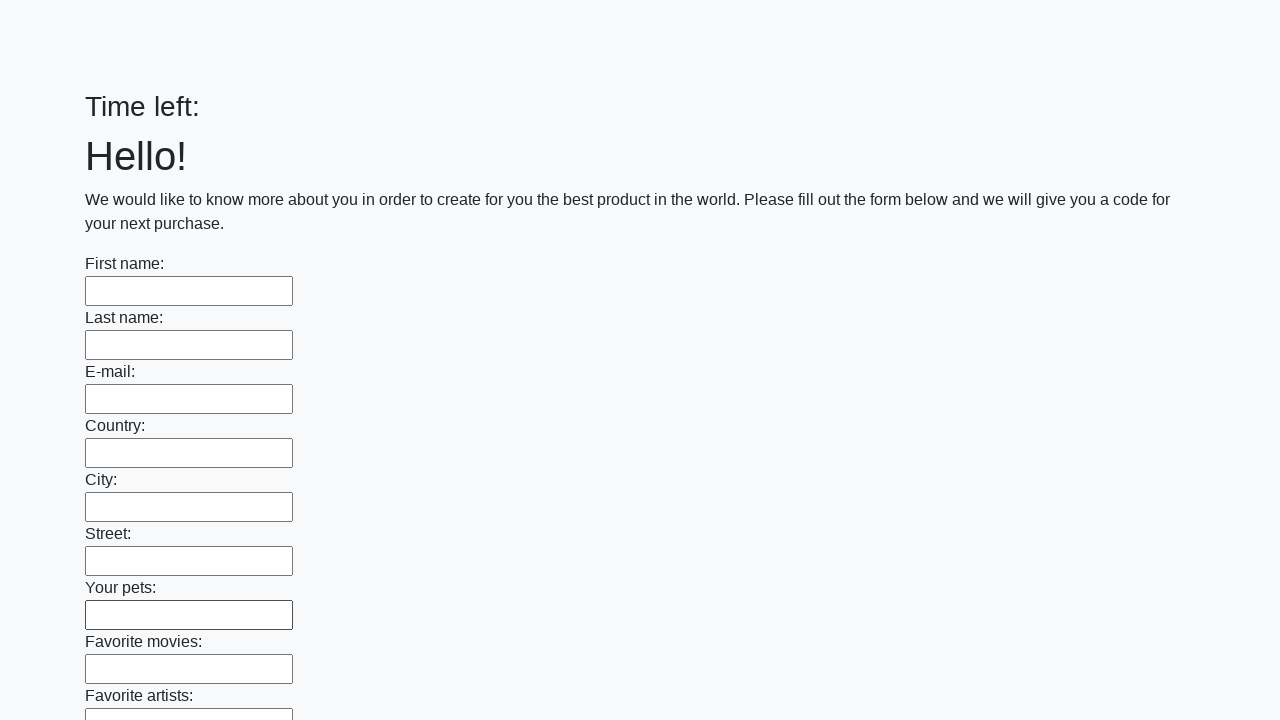

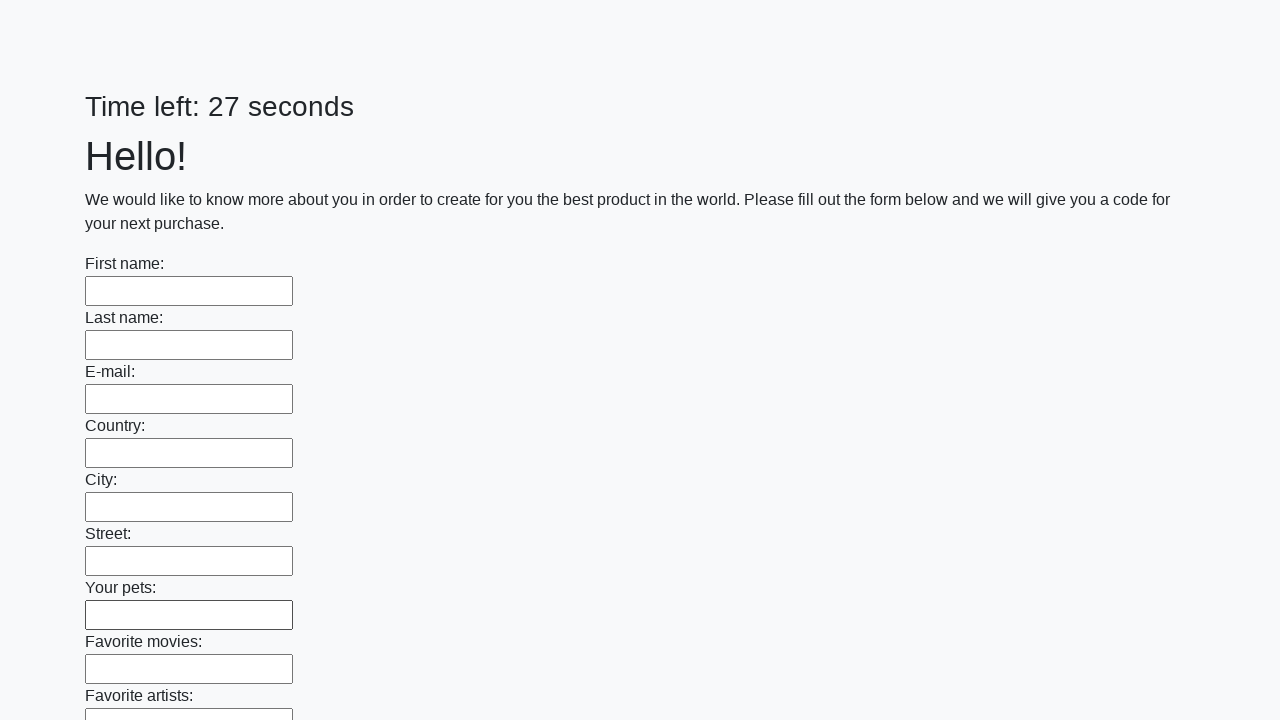